Tests filling out a large form by entering text into all text input fields and submitting the form

Starting URL: http://suninjuly.github.io/huge_form.html

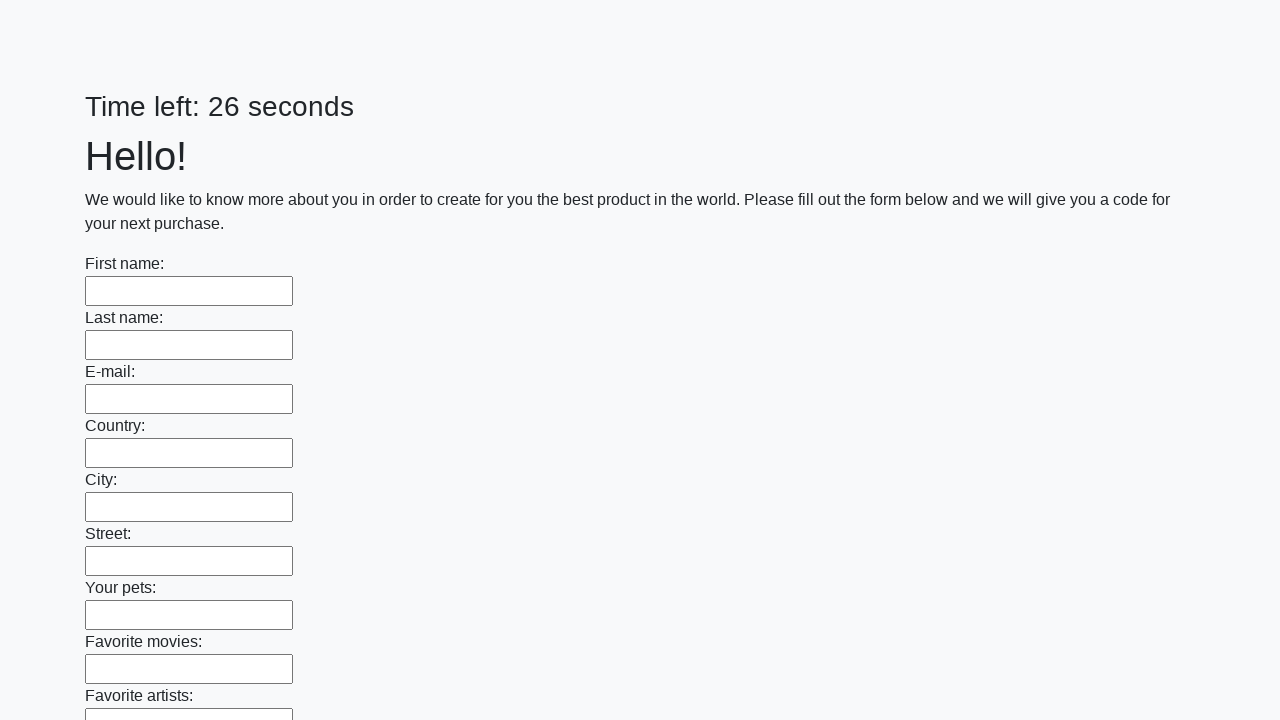

Located all text input fields on the form
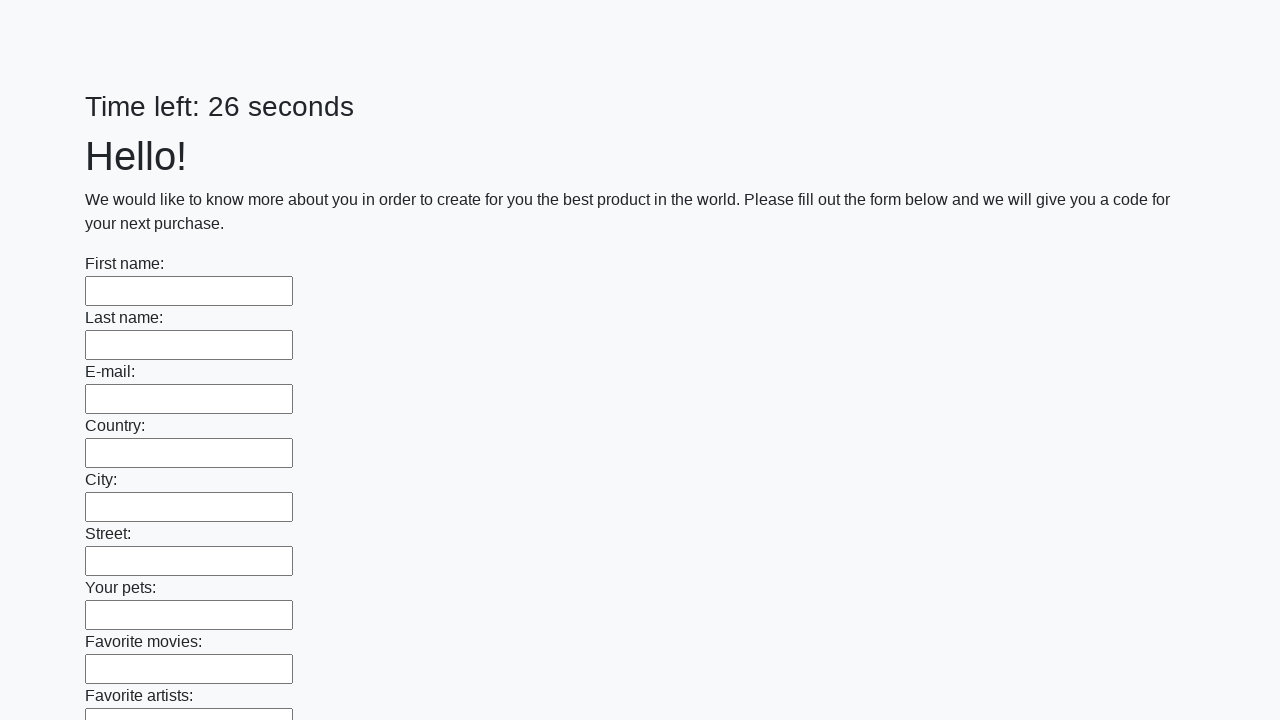

Filled a text input field with 'Мой ответ' on [type='text'] >> nth=0
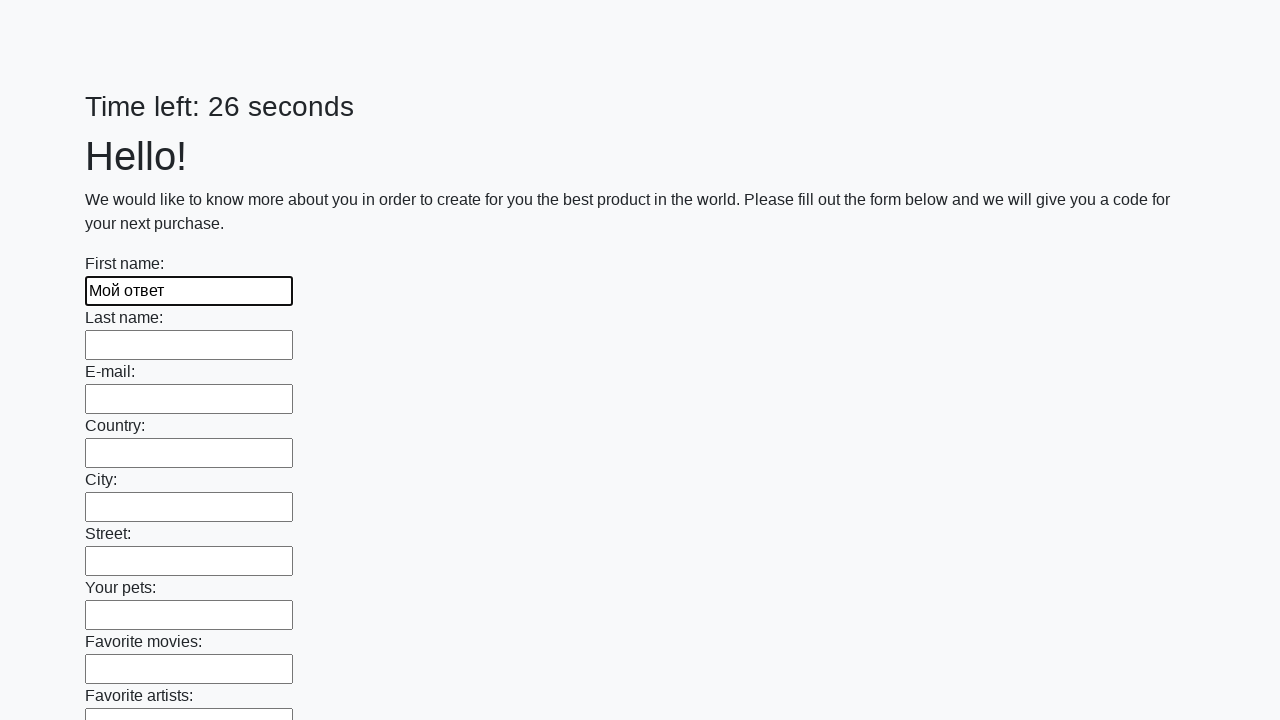

Filled a text input field with 'Мой ответ' on [type='text'] >> nth=1
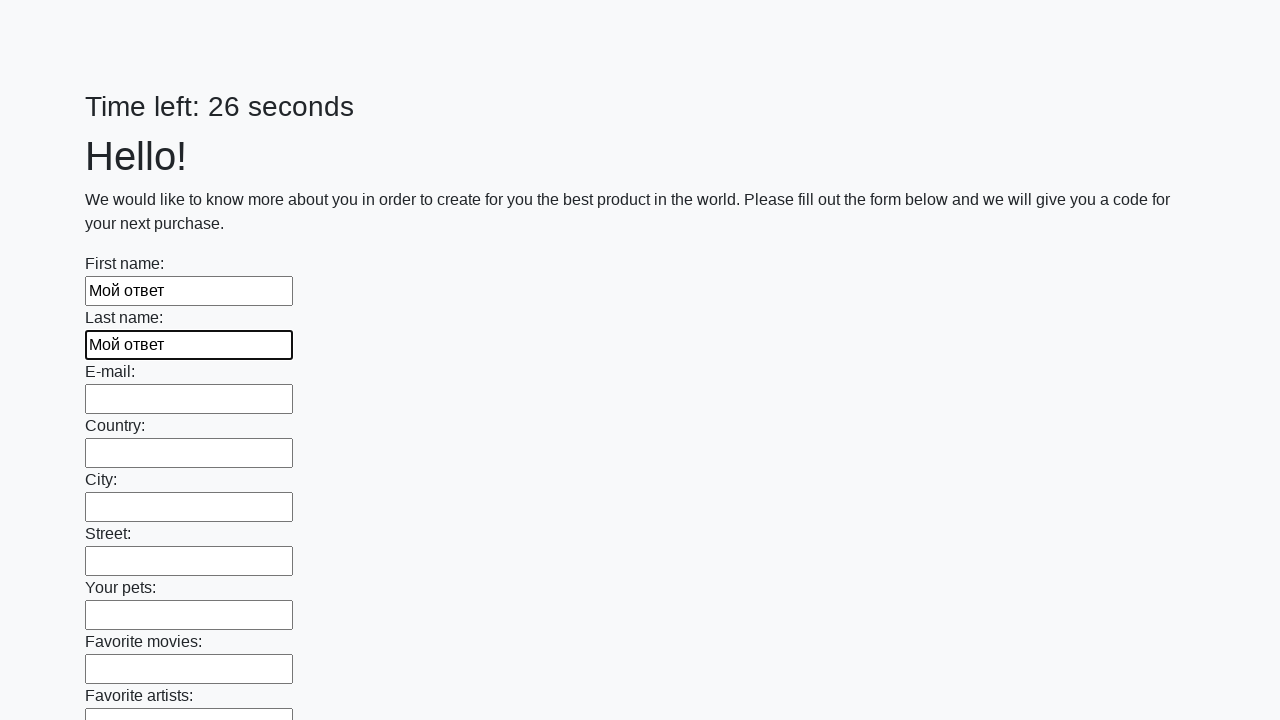

Filled a text input field with 'Мой ответ' on [type='text'] >> nth=2
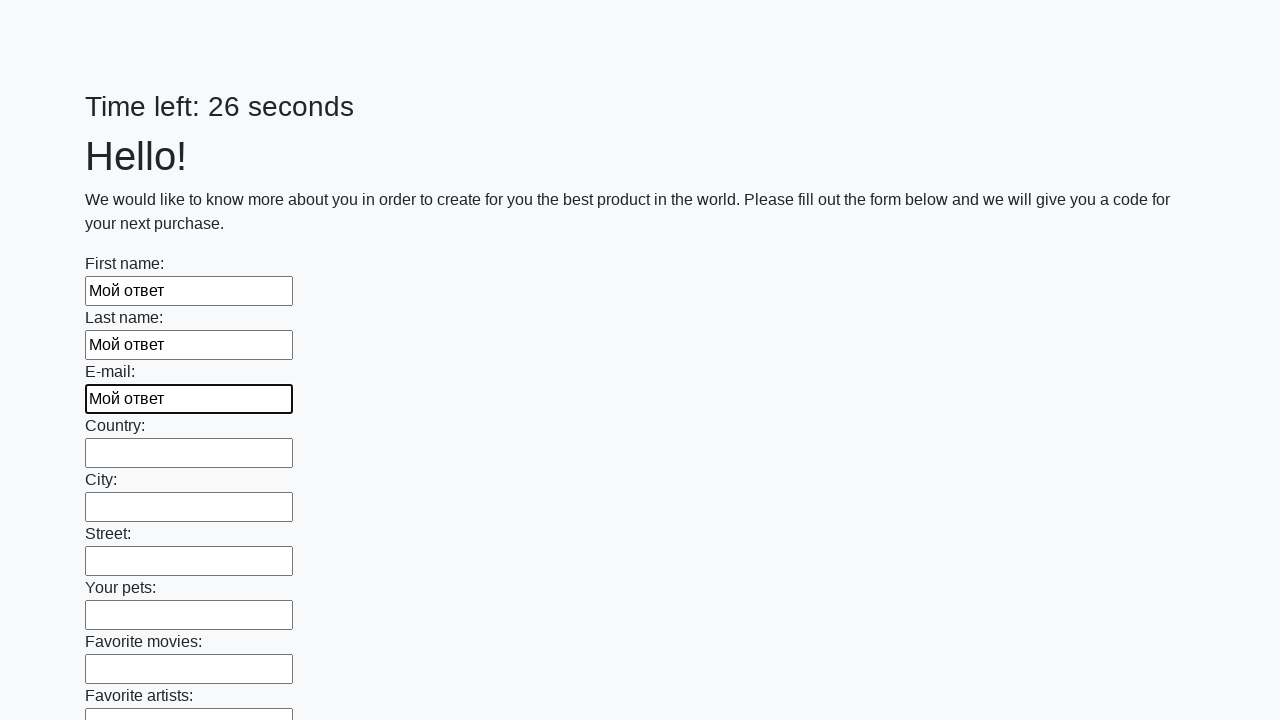

Filled a text input field with 'Мой ответ' on [type='text'] >> nth=3
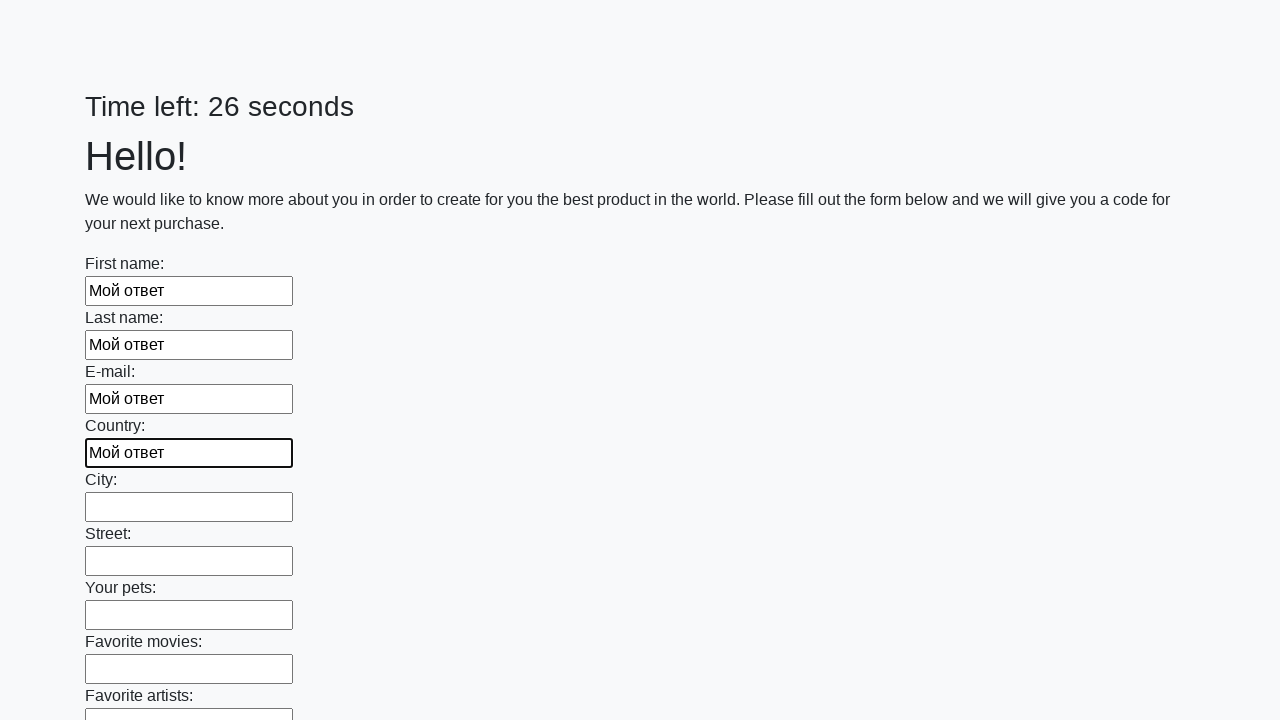

Filled a text input field with 'Мой ответ' on [type='text'] >> nth=4
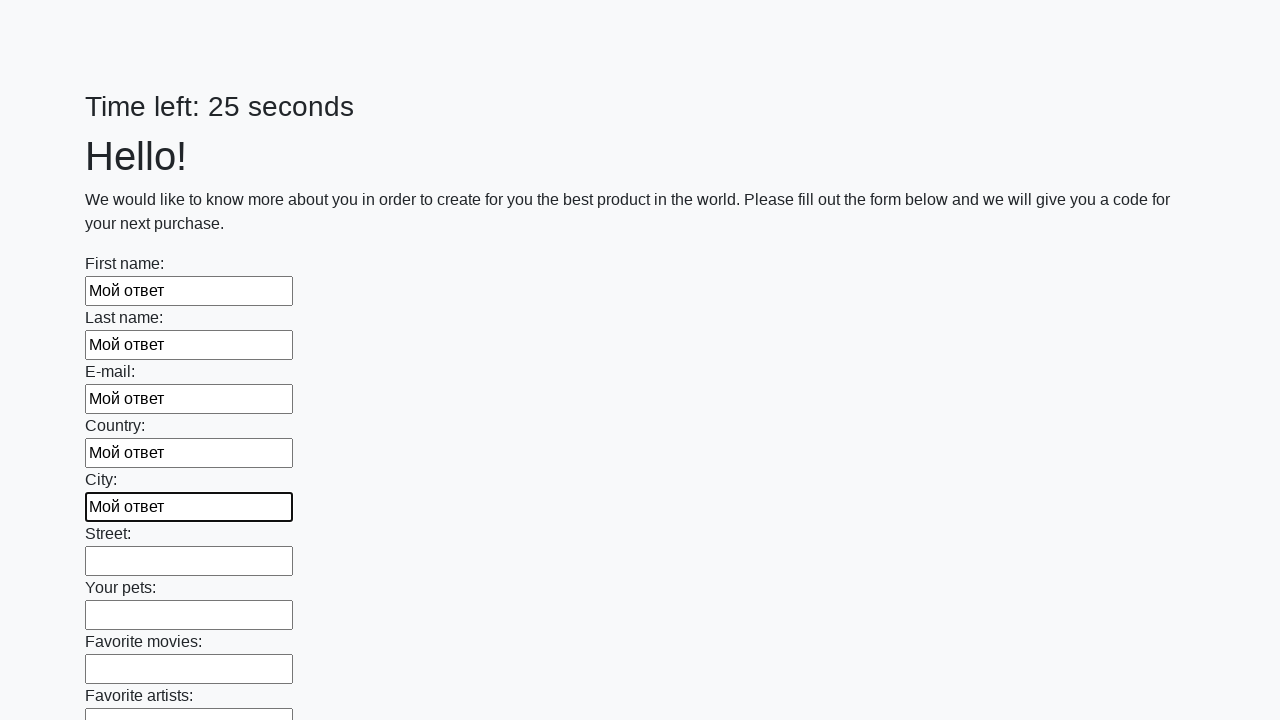

Filled a text input field with 'Мой ответ' on [type='text'] >> nth=5
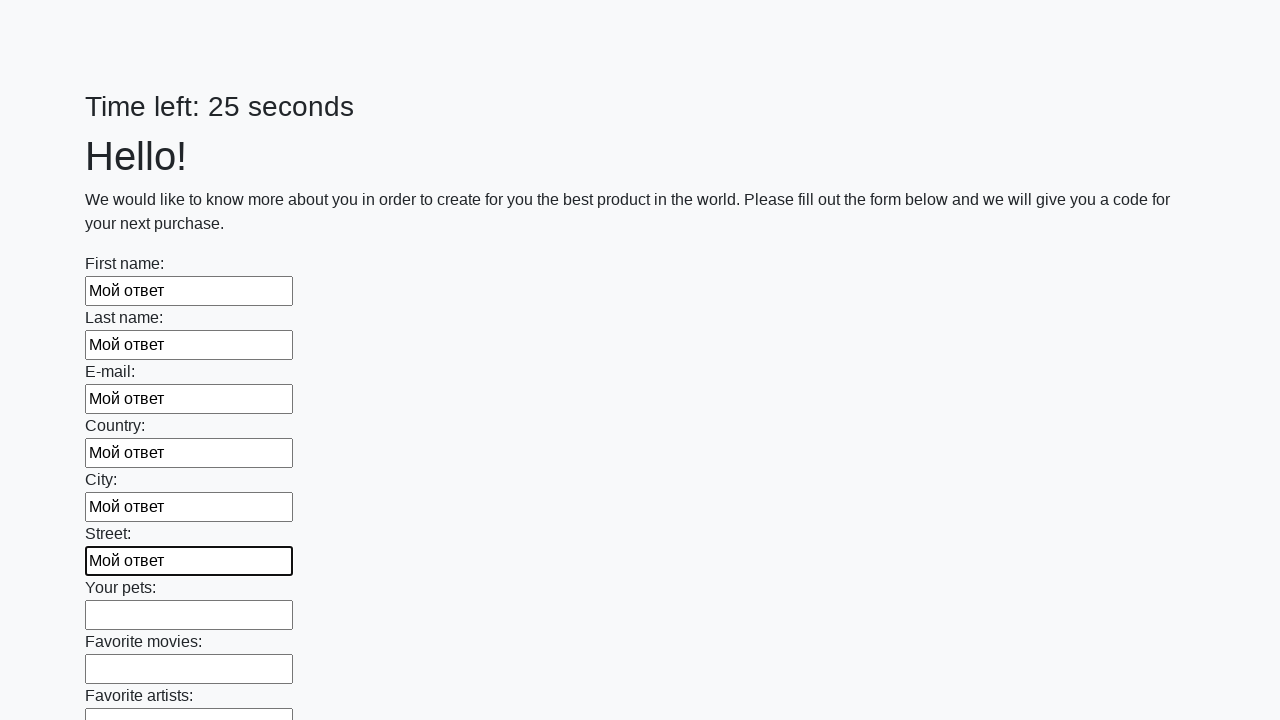

Filled a text input field with 'Мой ответ' on [type='text'] >> nth=6
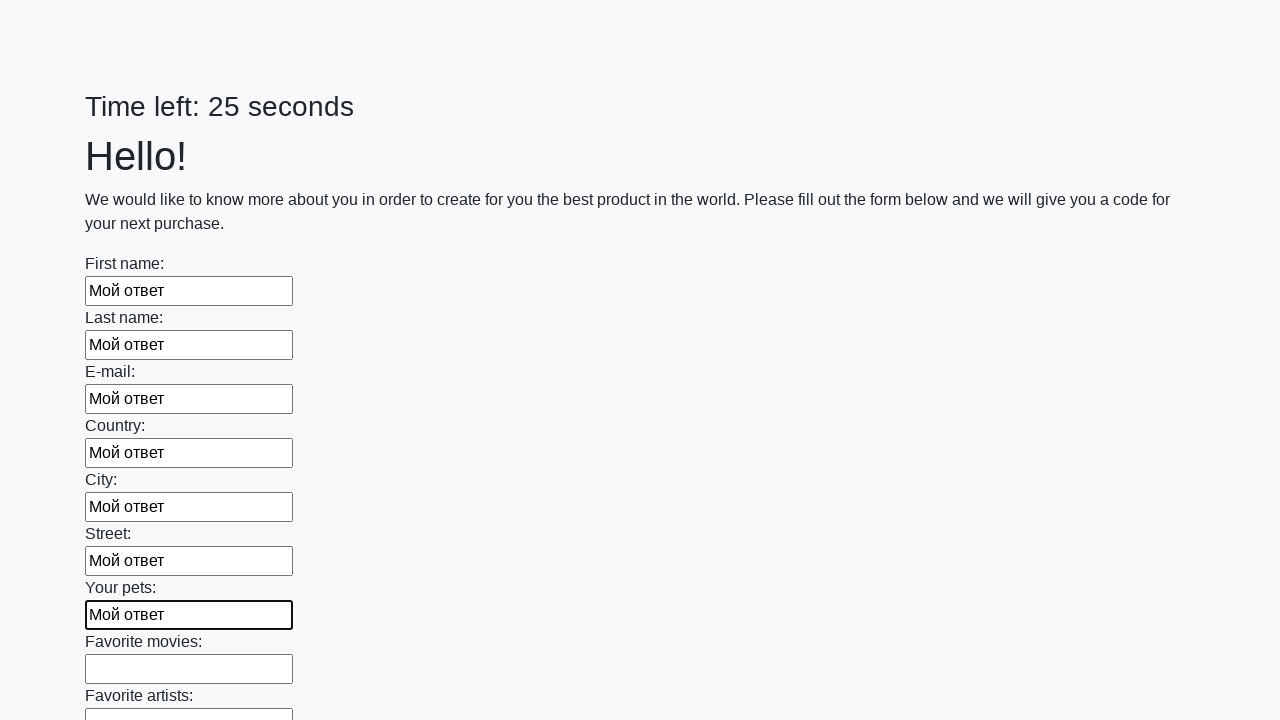

Filled a text input field with 'Мой ответ' on [type='text'] >> nth=7
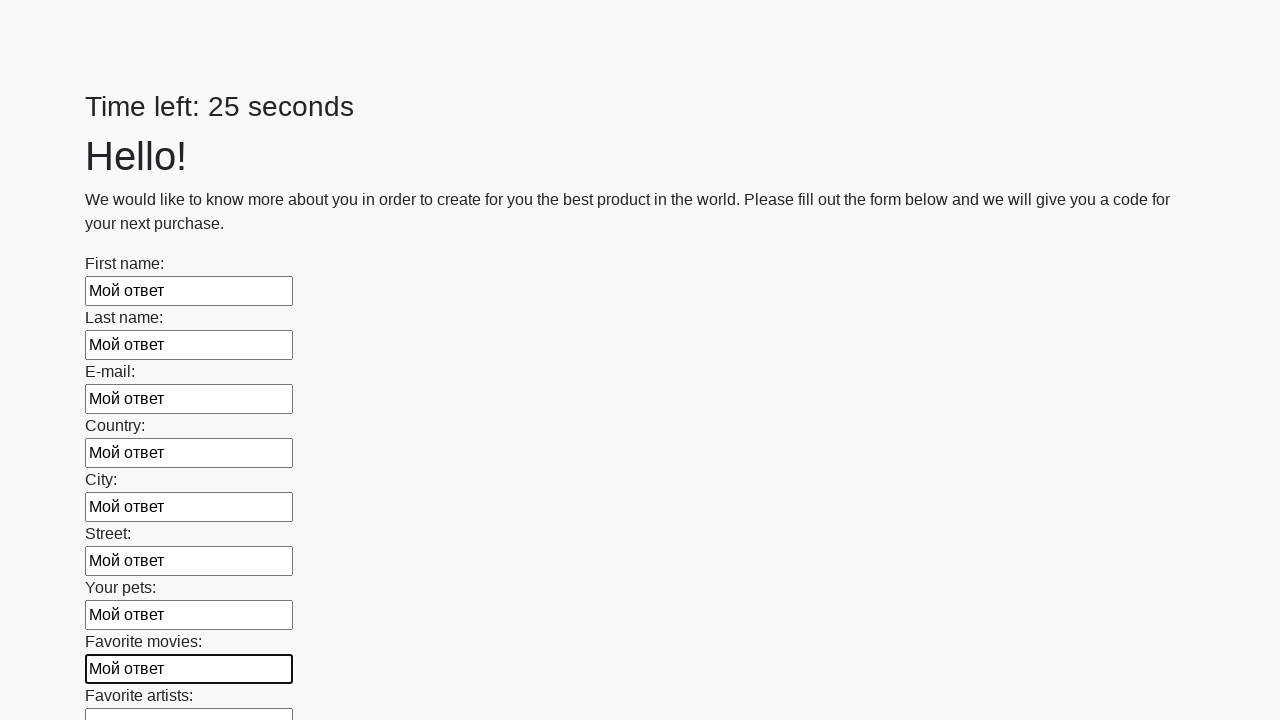

Filled a text input field with 'Мой ответ' on [type='text'] >> nth=8
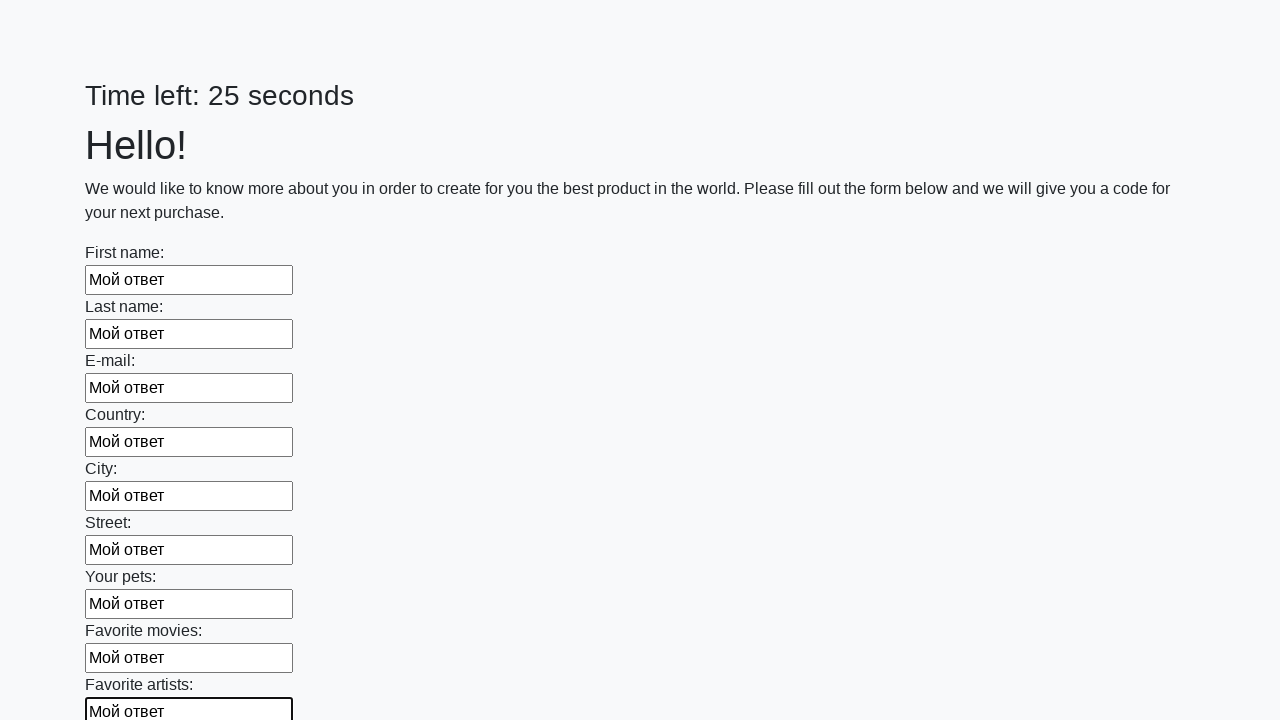

Filled a text input field with 'Мой ответ' on [type='text'] >> nth=9
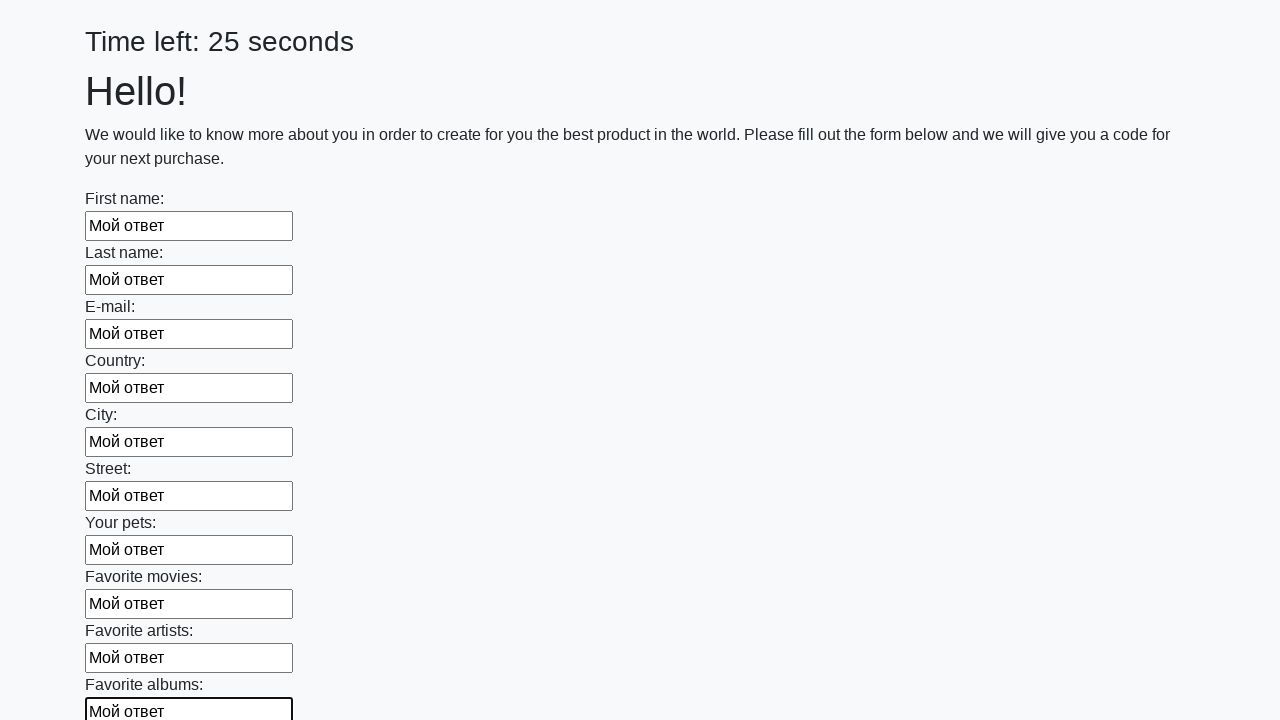

Filled a text input field with 'Мой ответ' on [type='text'] >> nth=10
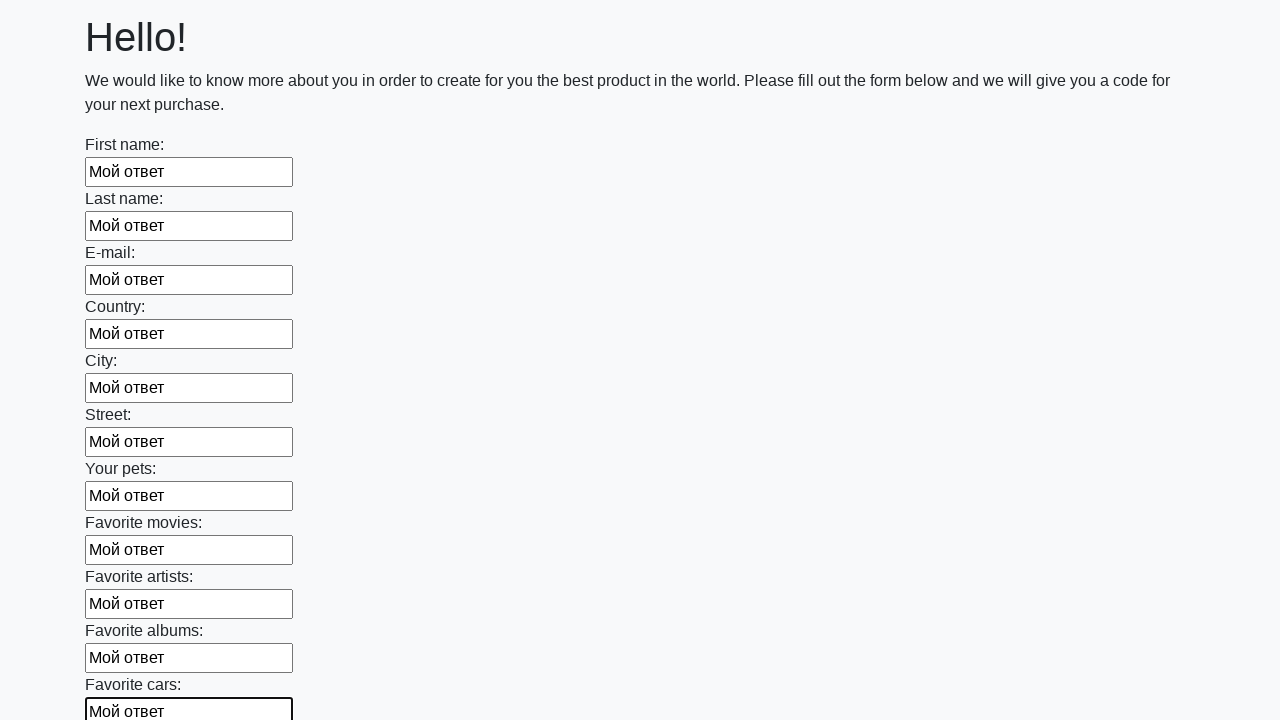

Filled a text input field with 'Мой ответ' on [type='text'] >> nth=11
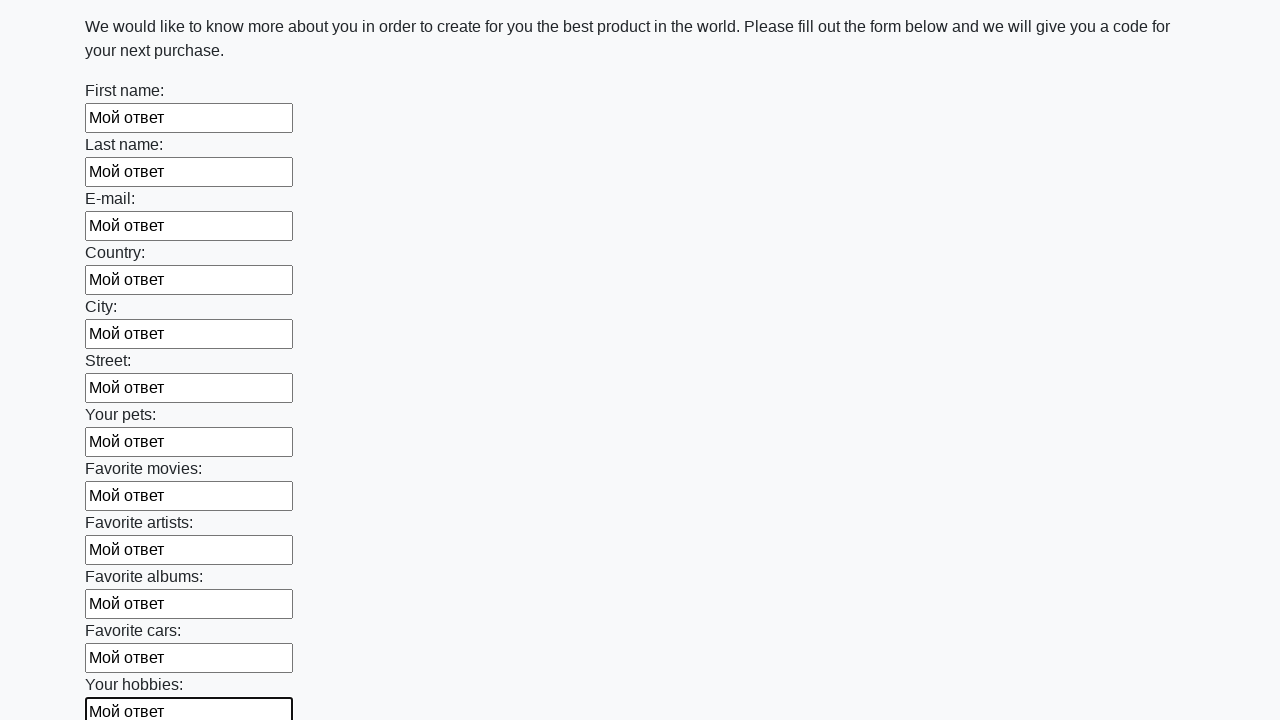

Filled a text input field with 'Мой ответ' on [type='text'] >> nth=12
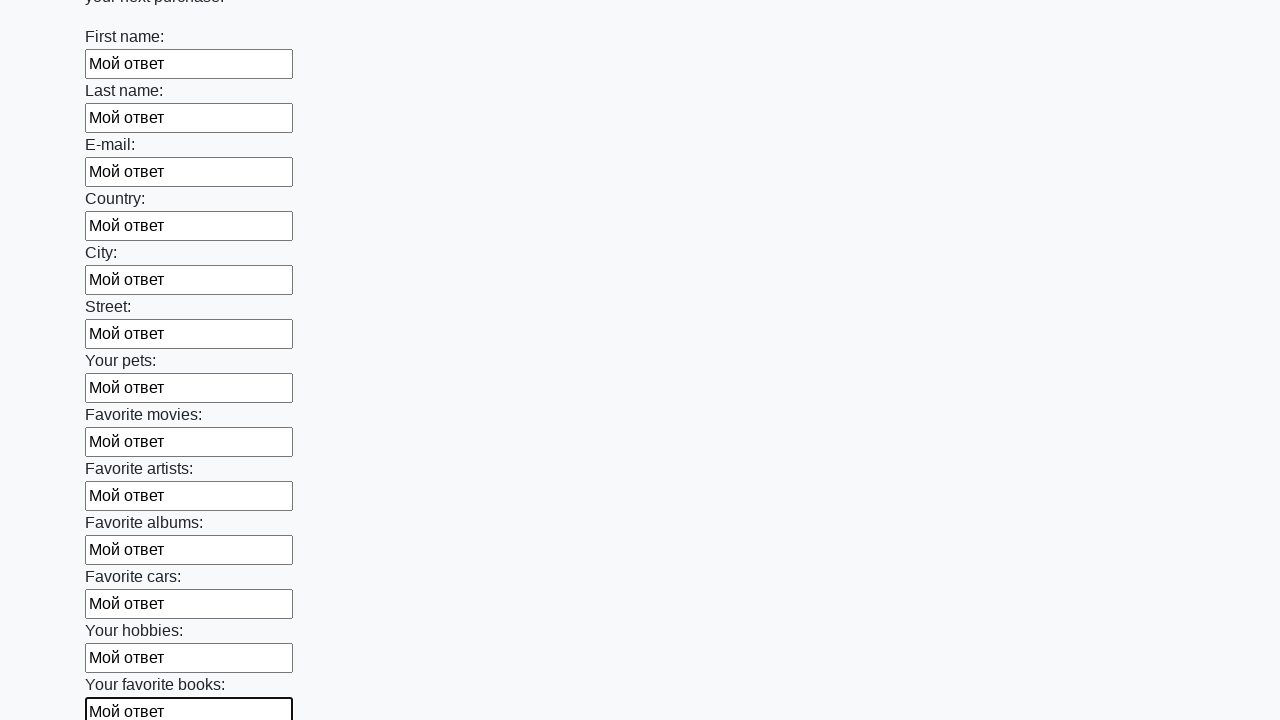

Filled a text input field with 'Мой ответ' on [type='text'] >> nth=13
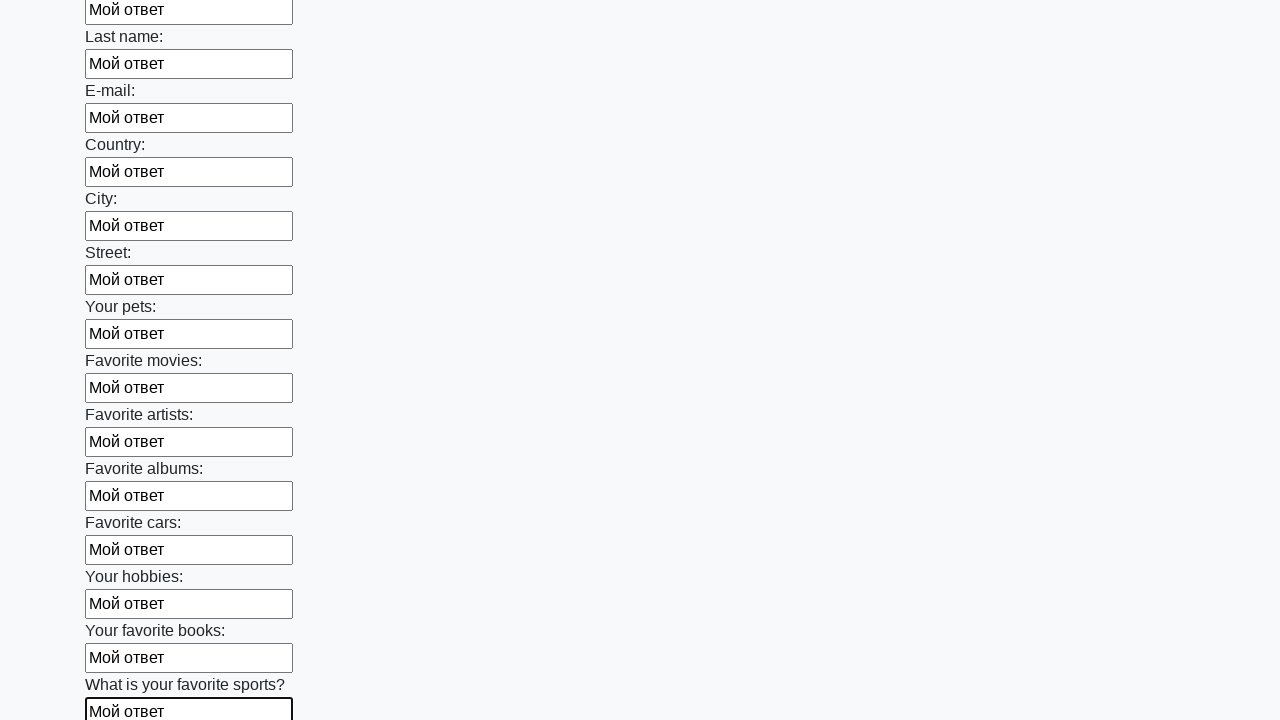

Filled a text input field with 'Мой ответ' on [type='text'] >> nth=14
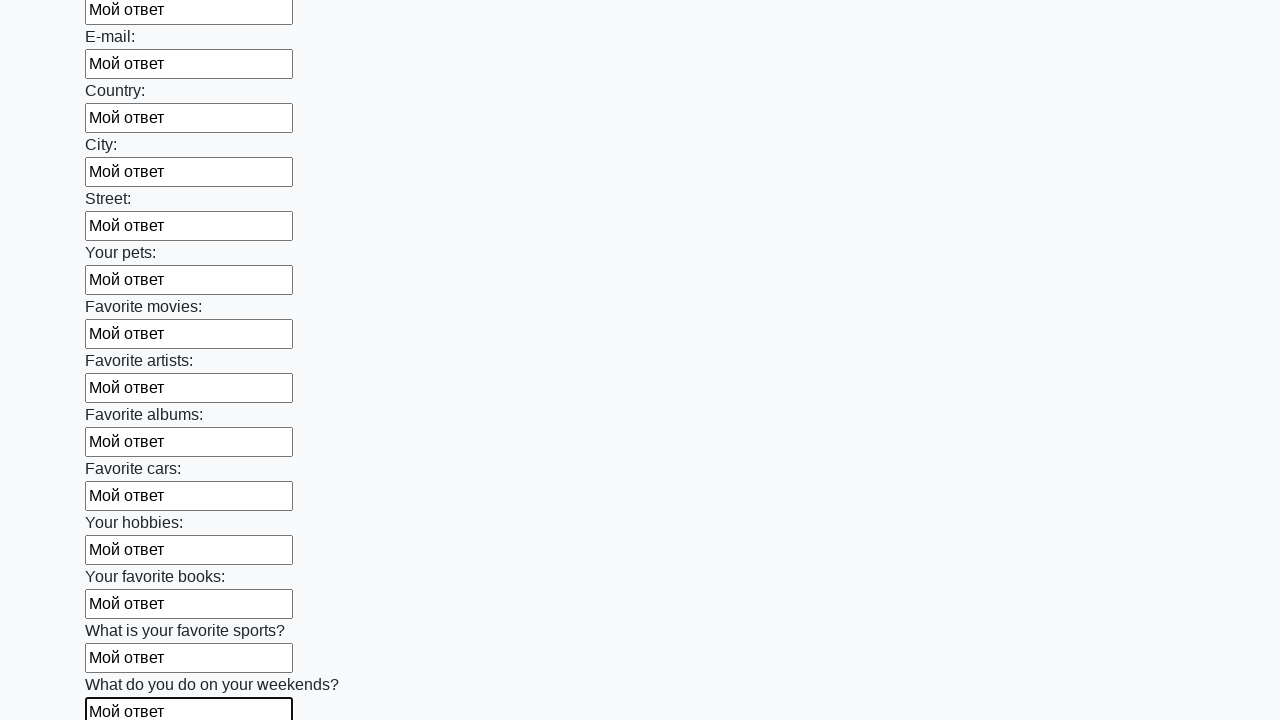

Filled a text input field with 'Мой ответ' on [type='text'] >> nth=15
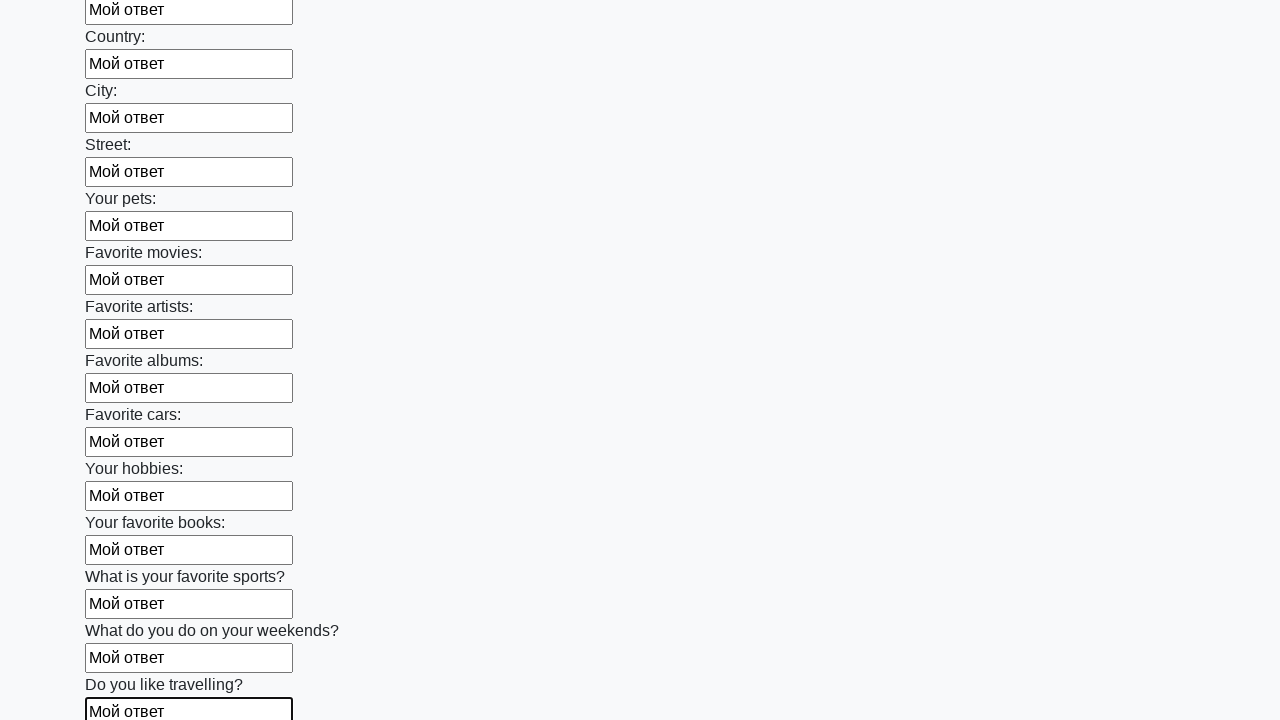

Filled a text input field with 'Мой ответ' on [type='text'] >> nth=16
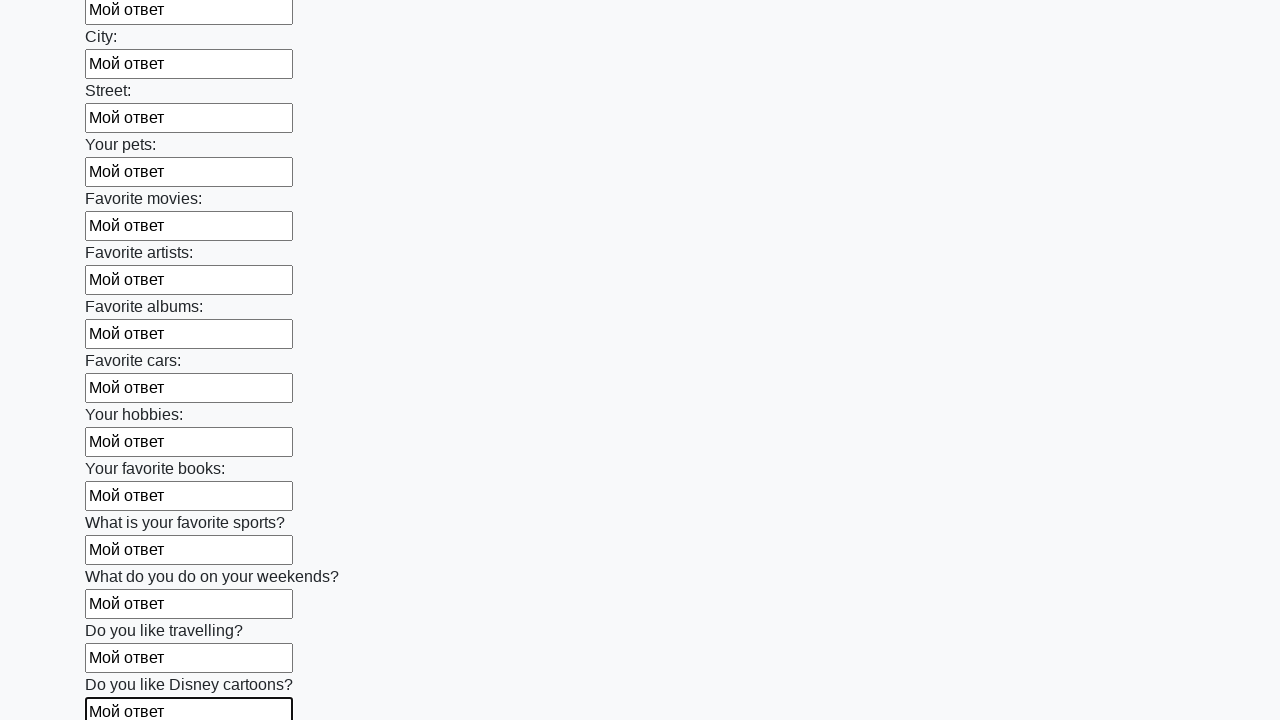

Filled a text input field with 'Мой ответ' on [type='text'] >> nth=17
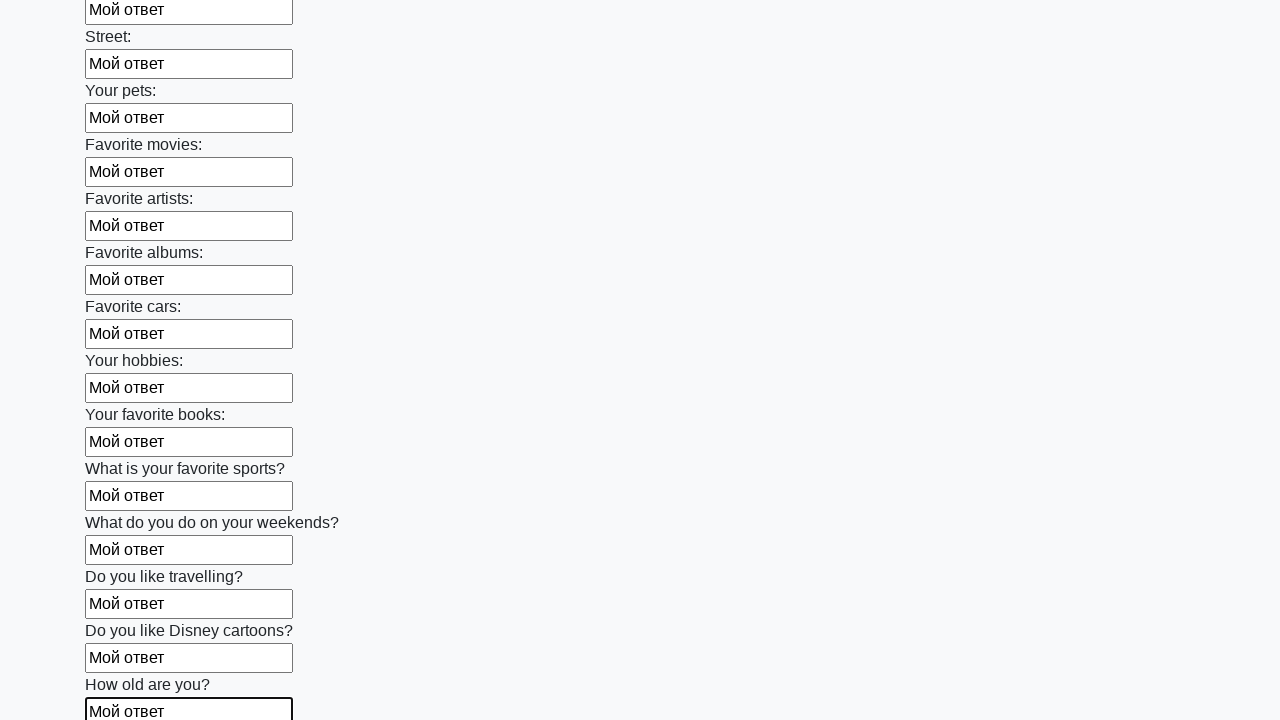

Filled a text input field with 'Мой ответ' on [type='text'] >> nth=18
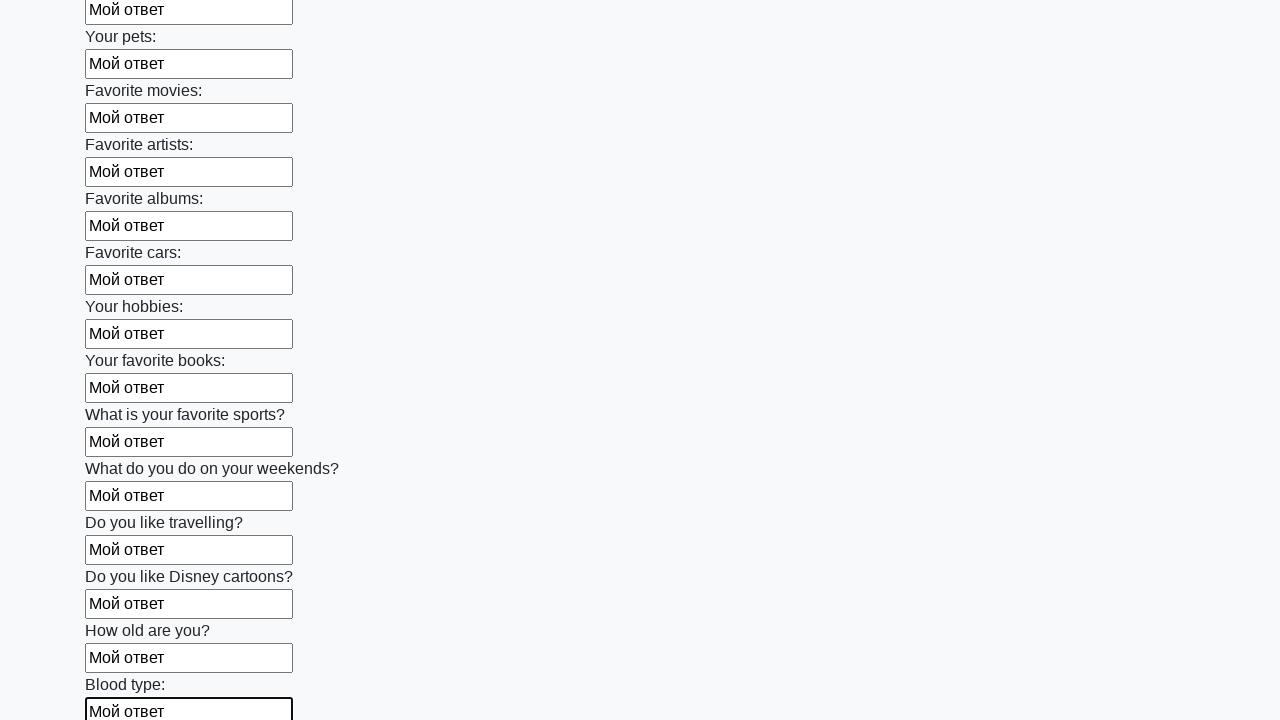

Filled a text input field with 'Мой ответ' on [type='text'] >> nth=19
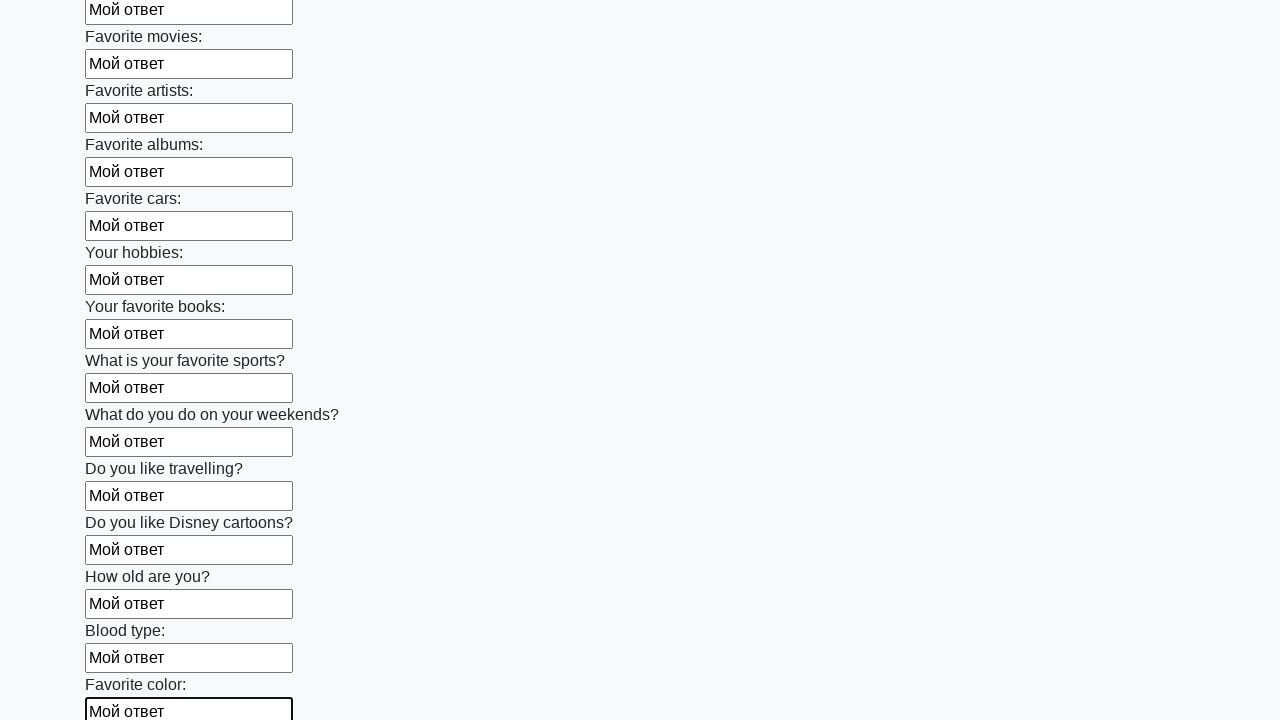

Filled a text input field with 'Мой ответ' on [type='text'] >> nth=20
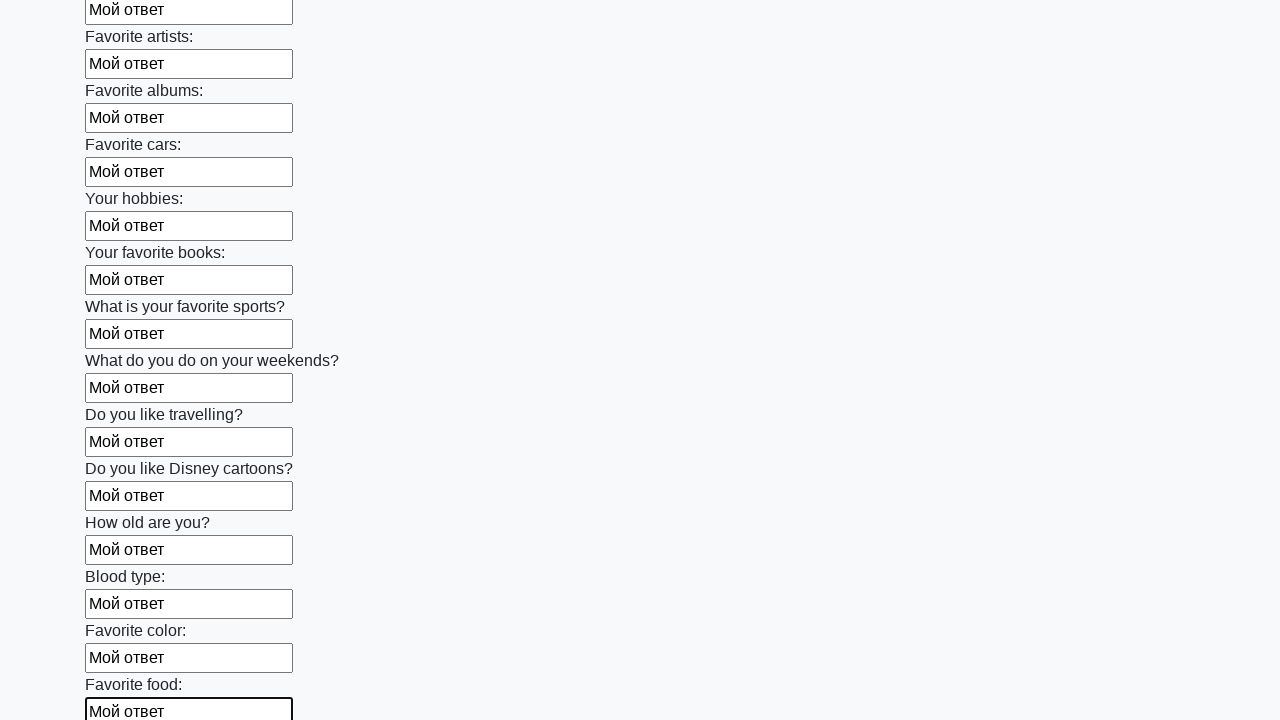

Filled a text input field with 'Мой ответ' on [type='text'] >> nth=21
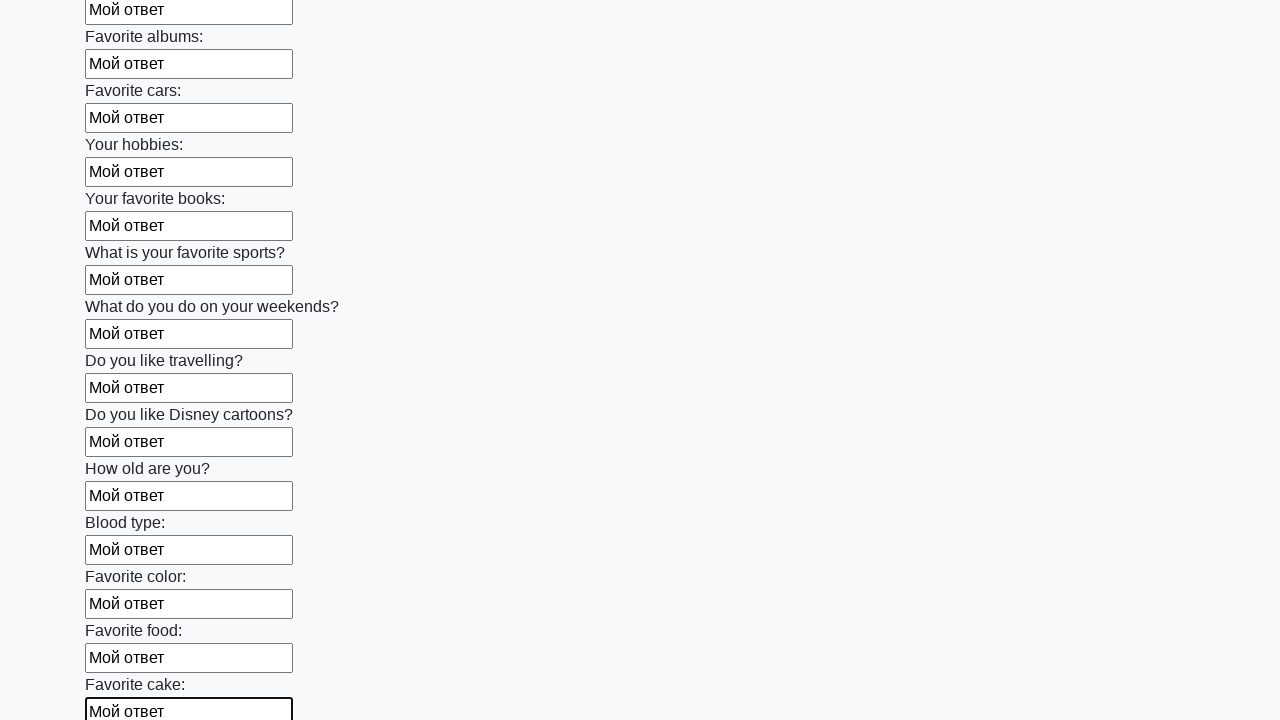

Filled a text input field with 'Мой ответ' on [type='text'] >> nth=22
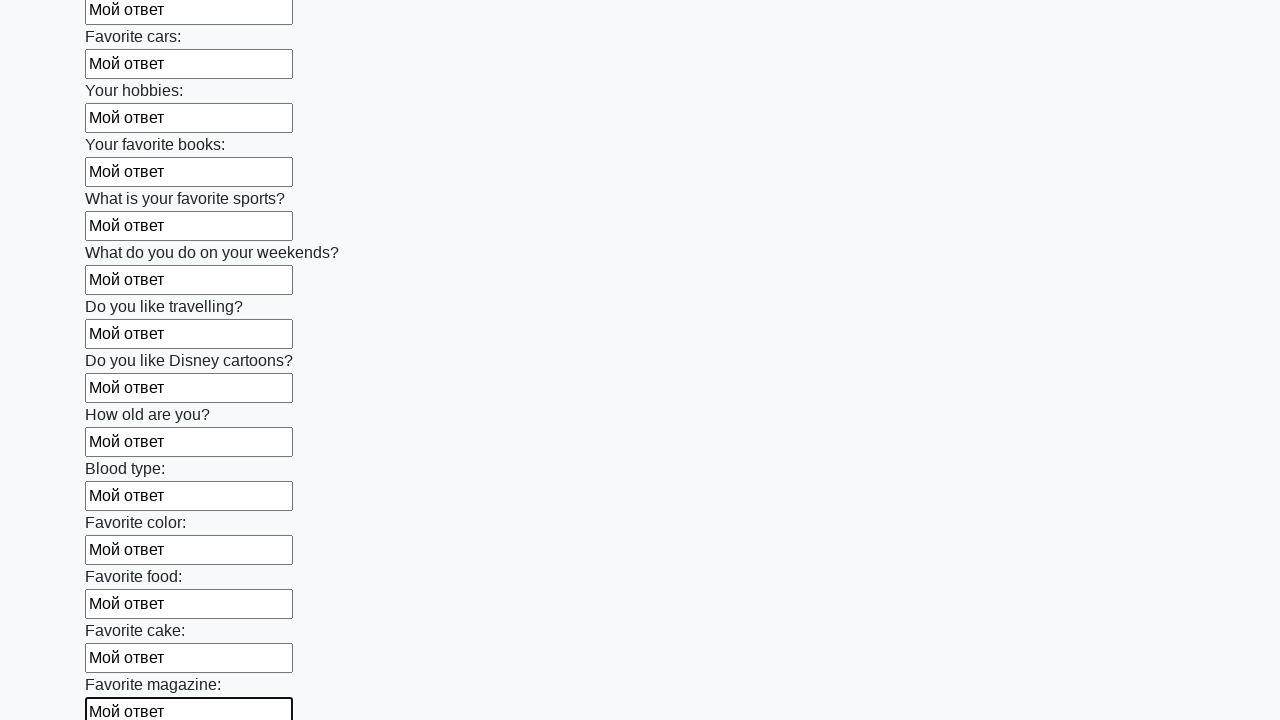

Filled a text input field with 'Мой ответ' on [type='text'] >> nth=23
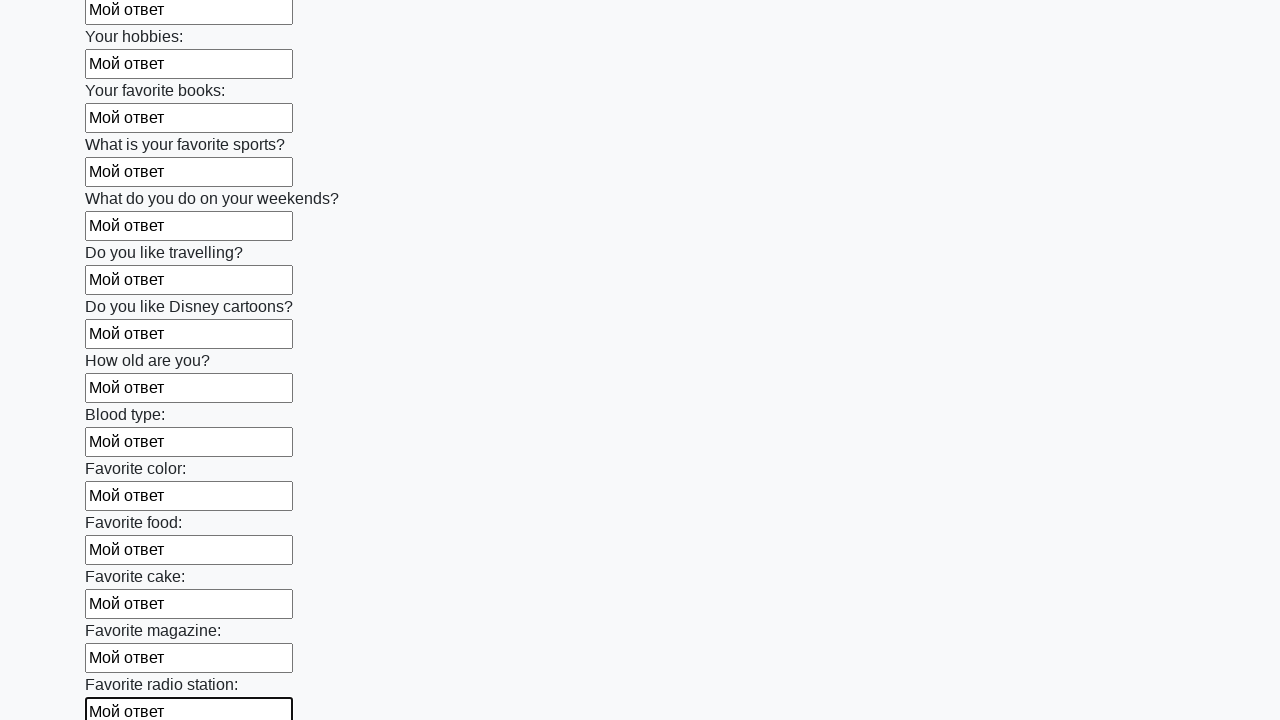

Filled a text input field with 'Мой ответ' on [type='text'] >> nth=24
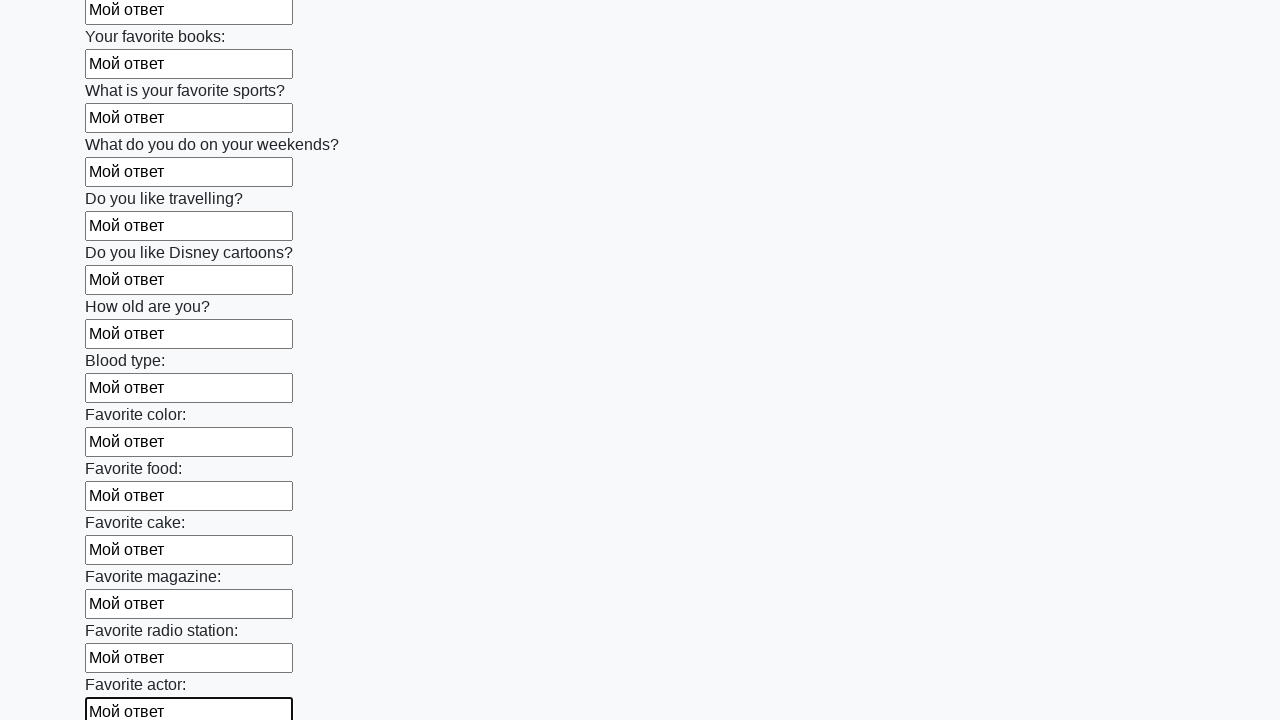

Filled a text input field with 'Мой ответ' on [type='text'] >> nth=25
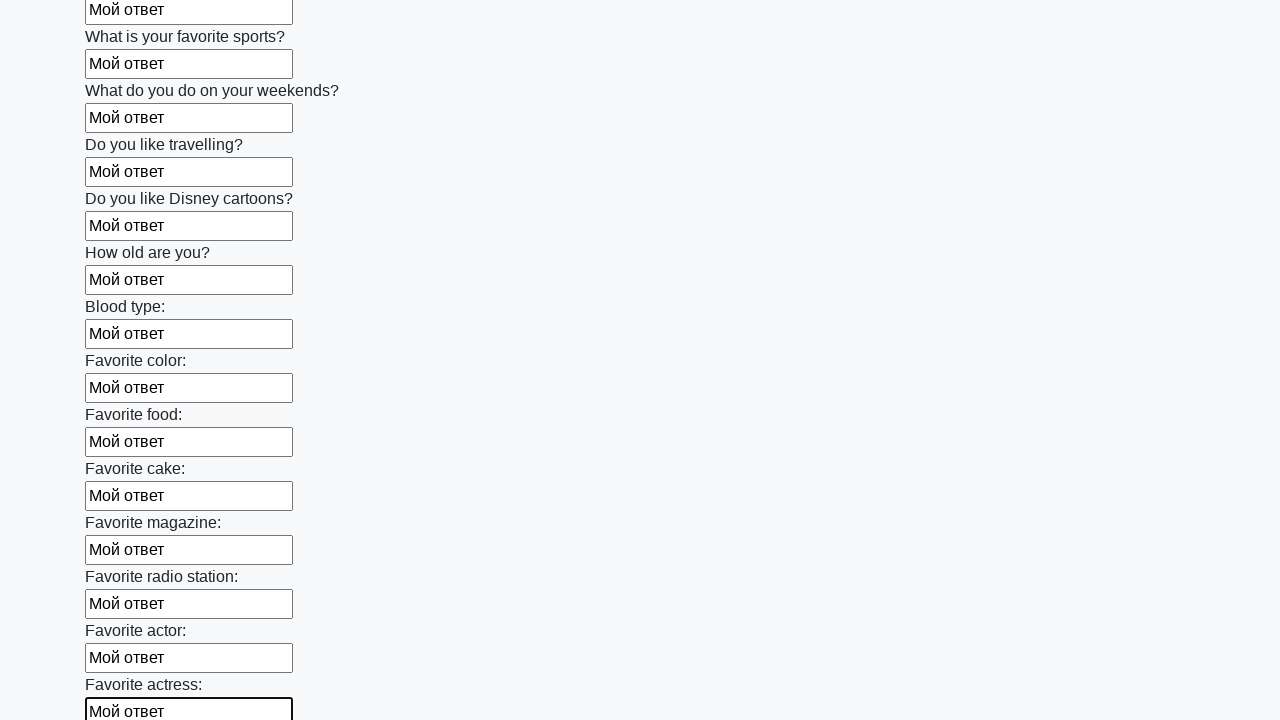

Filled a text input field with 'Мой ответ' on [type='text'] >> nth=26
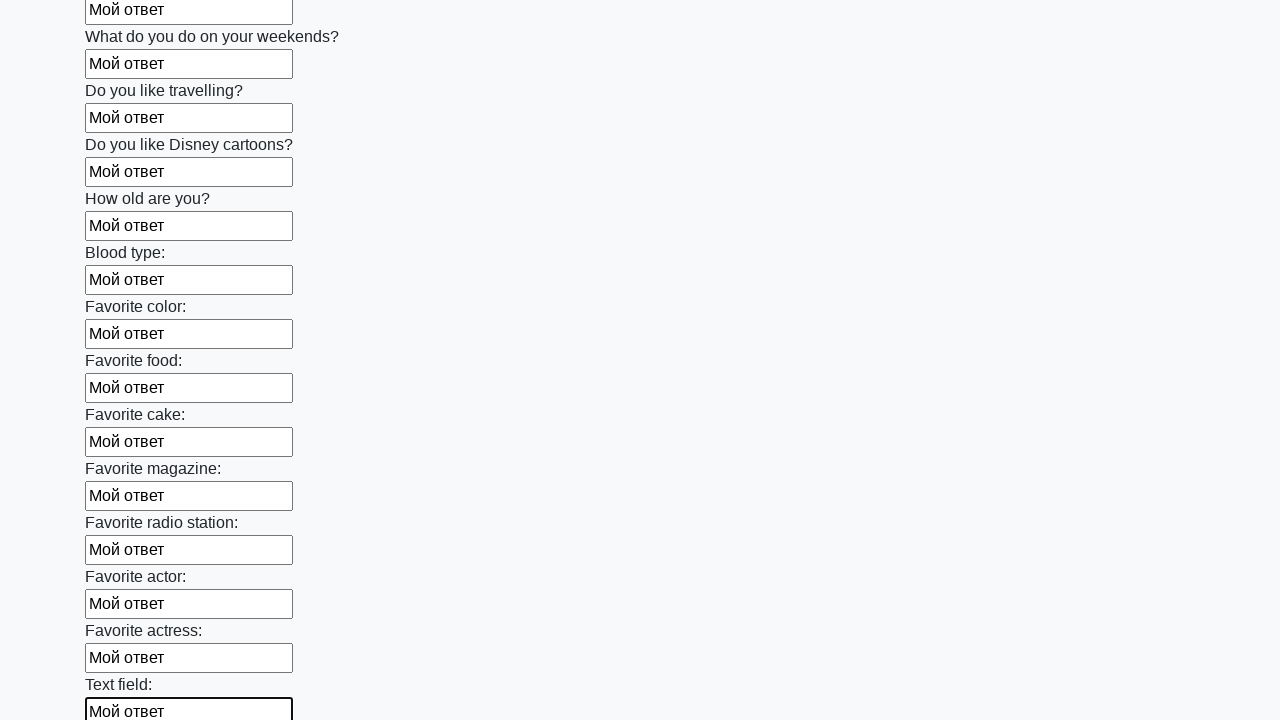

Filled a text input field with 'Мой ответ' on [type='text'] >> nth=27
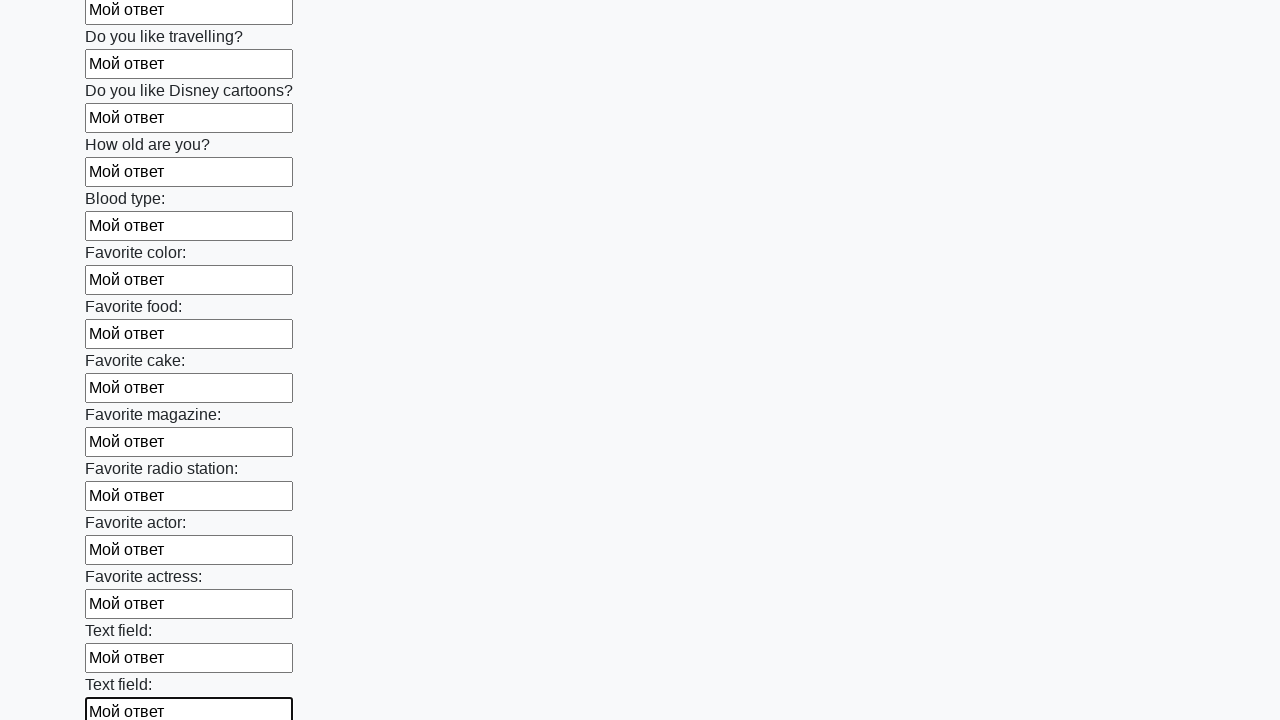

Filled a text input field with 'Мой ответ' on [type='text'] >> nth=28
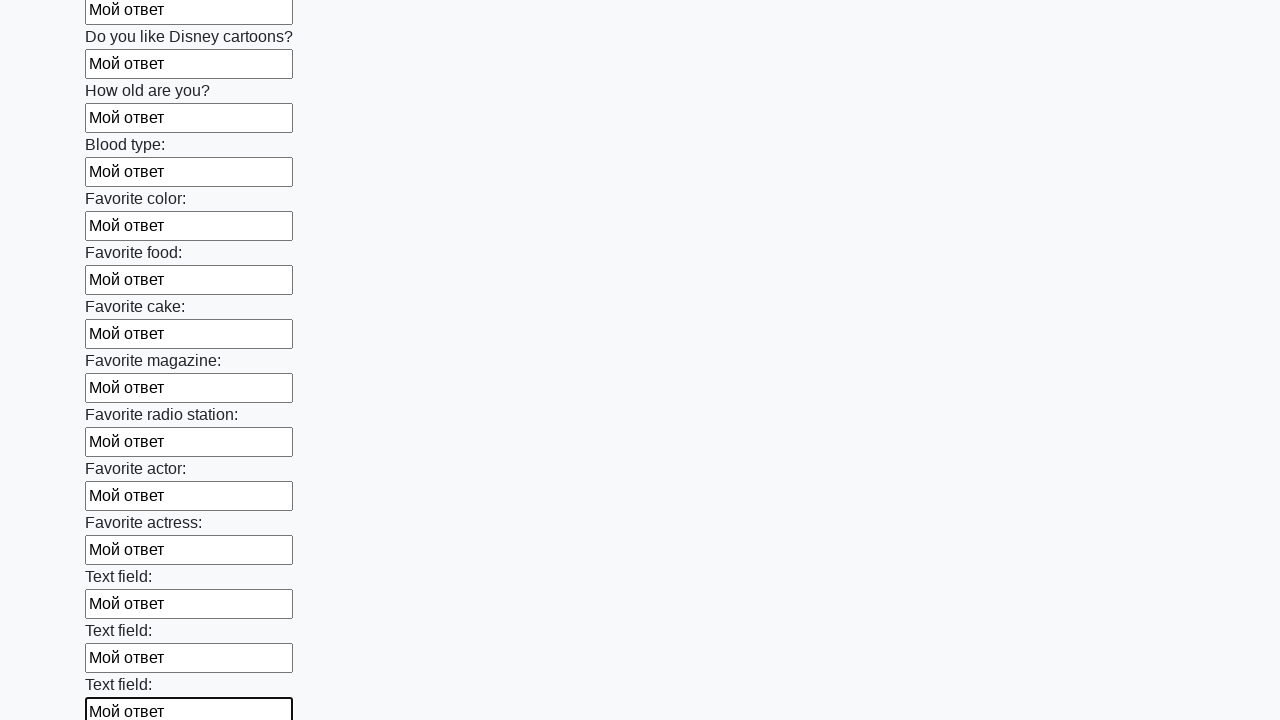

Filled a text input field with 'Мой ответ' on [type='text'] >> nth=29
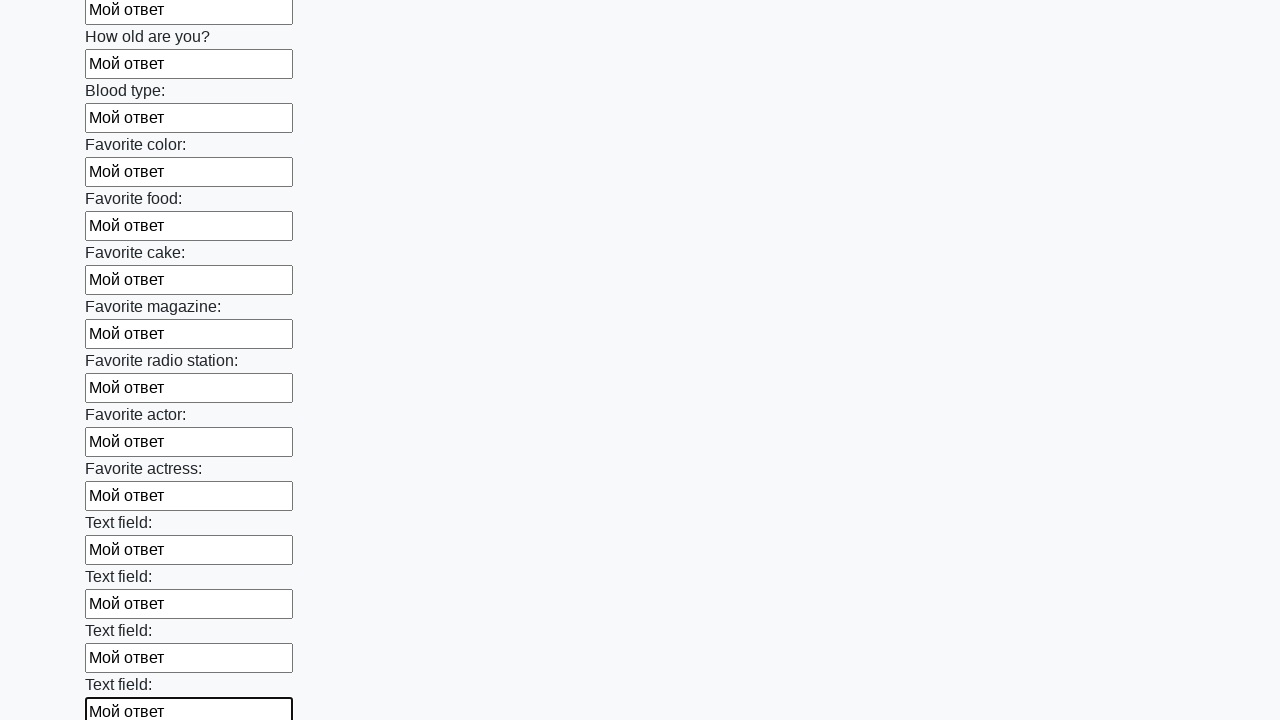

Filled a text input field with 'Мой ответ' on [type='text'] >> nth=30
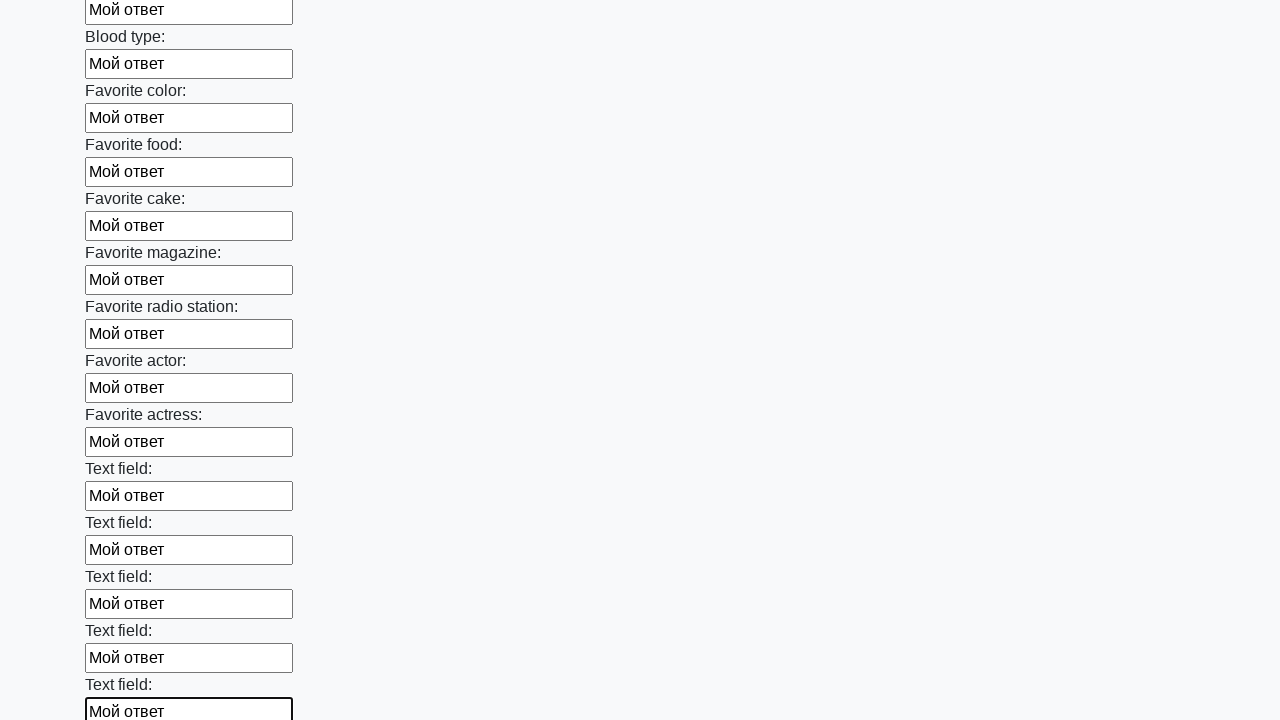

Filled a text input field with 'Мой ответ' on [type='text'] >> nth=31
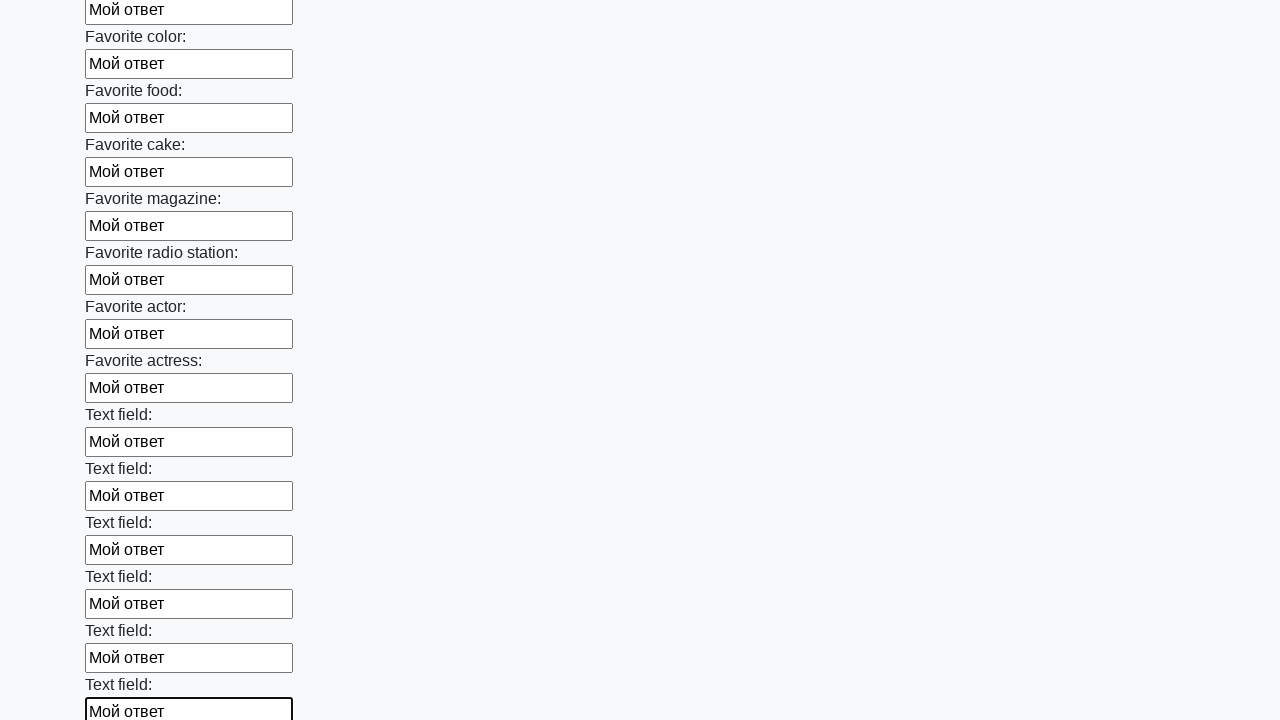

Filled a text input field with 'Мой ответ' on [type='text'] >> nth=32
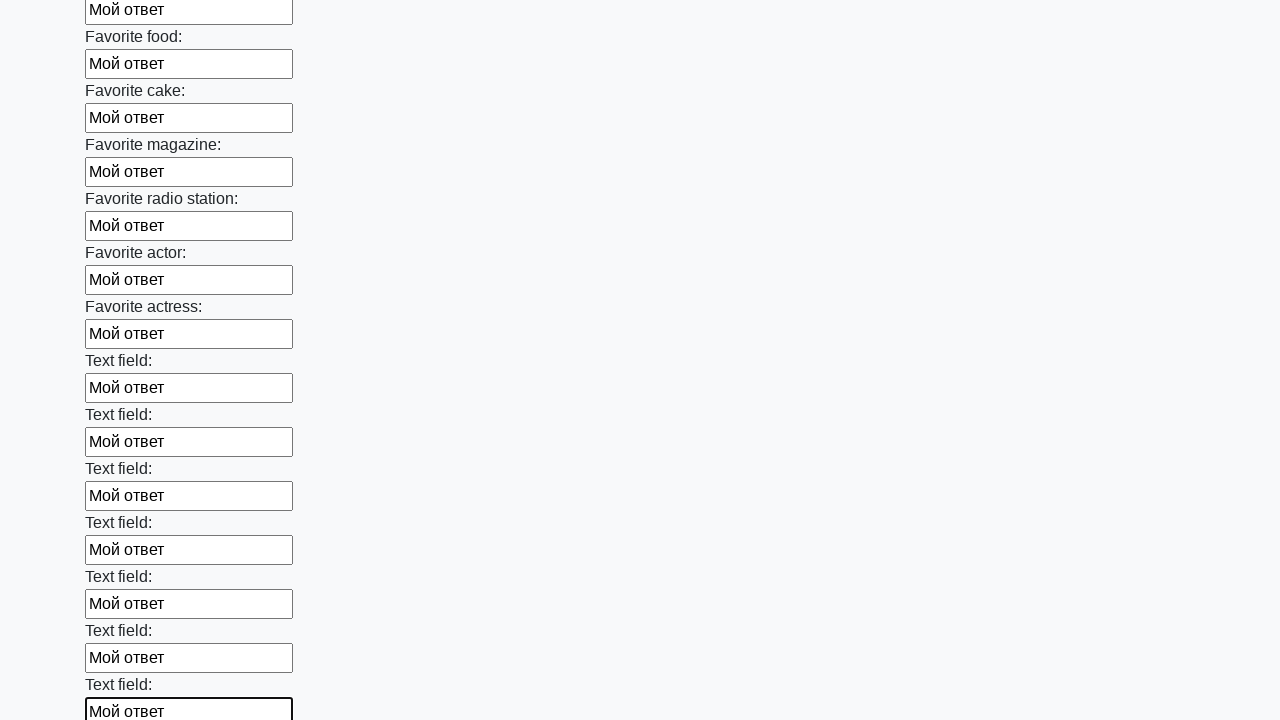

Filled a text input field with 'Мой ответ' on [type='text'] >> nth=33
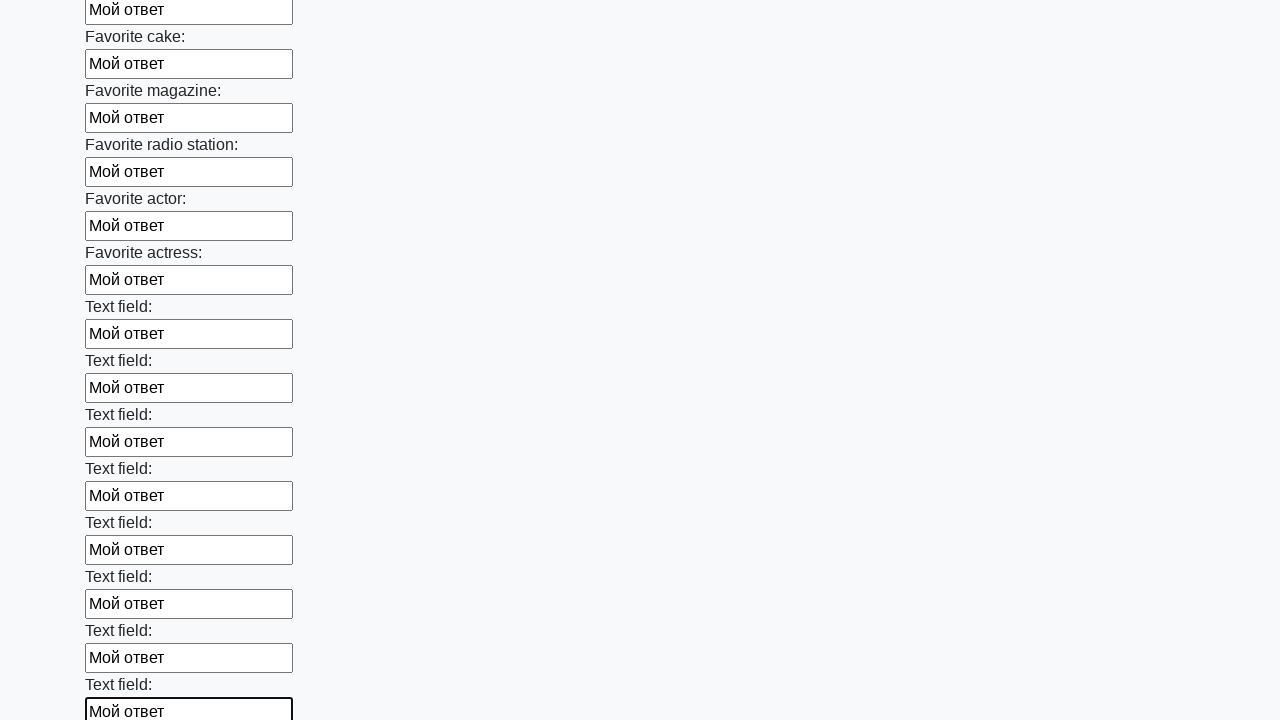

Filled a text input field with 'Мой ответ' on [type='text'] >> nth=34
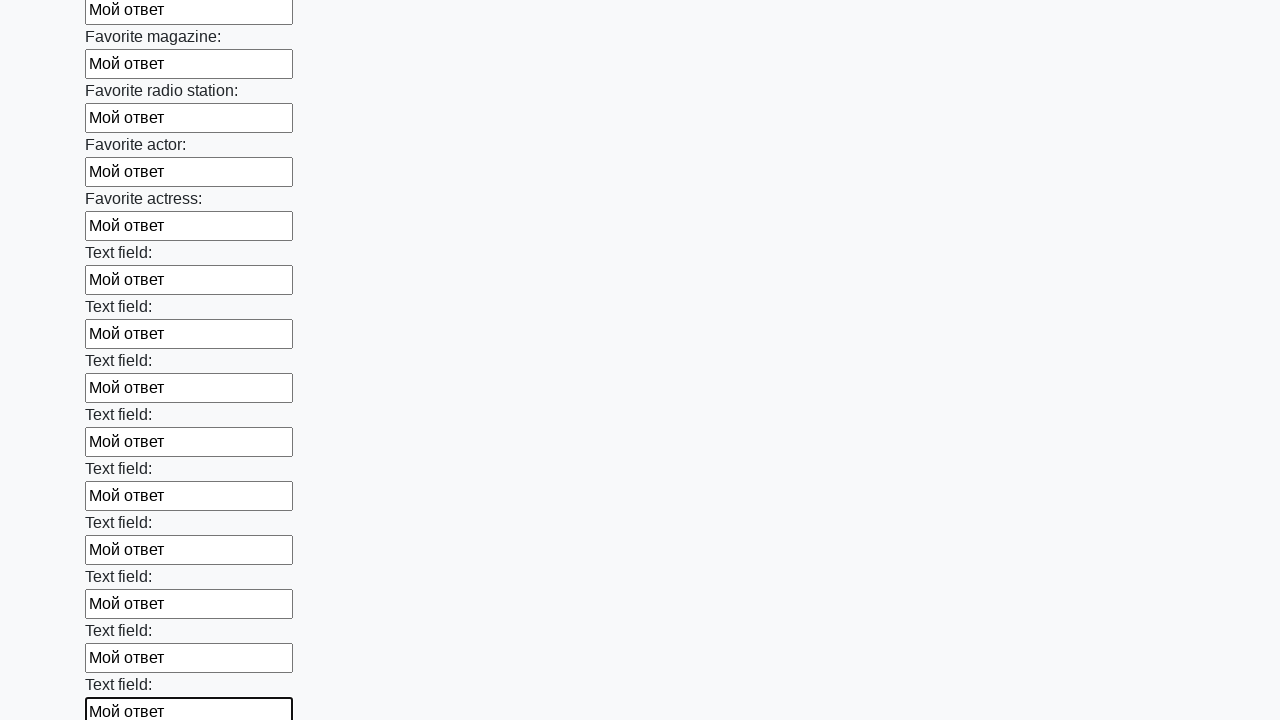

Filled a text input field with 'Мой ответ' on [type='text'] >> nth=35
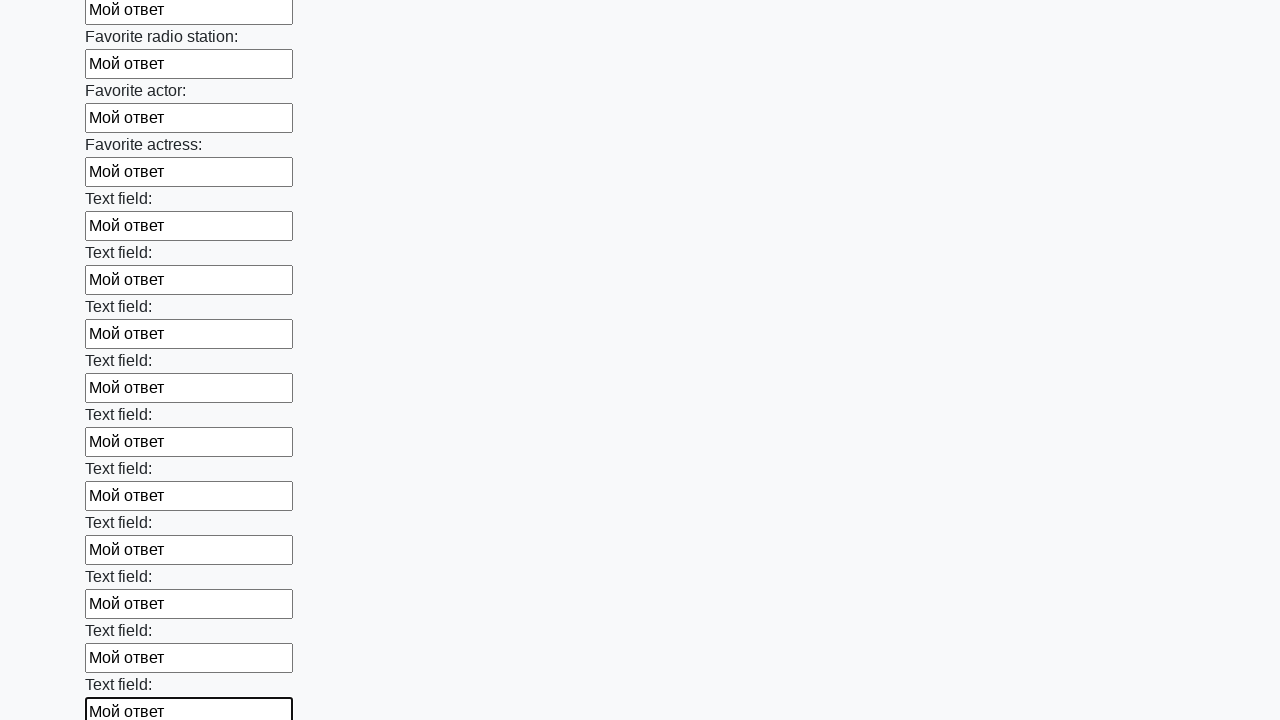

Filled a text input field with 'Мой ответ' on [type='text'] >> nth=36
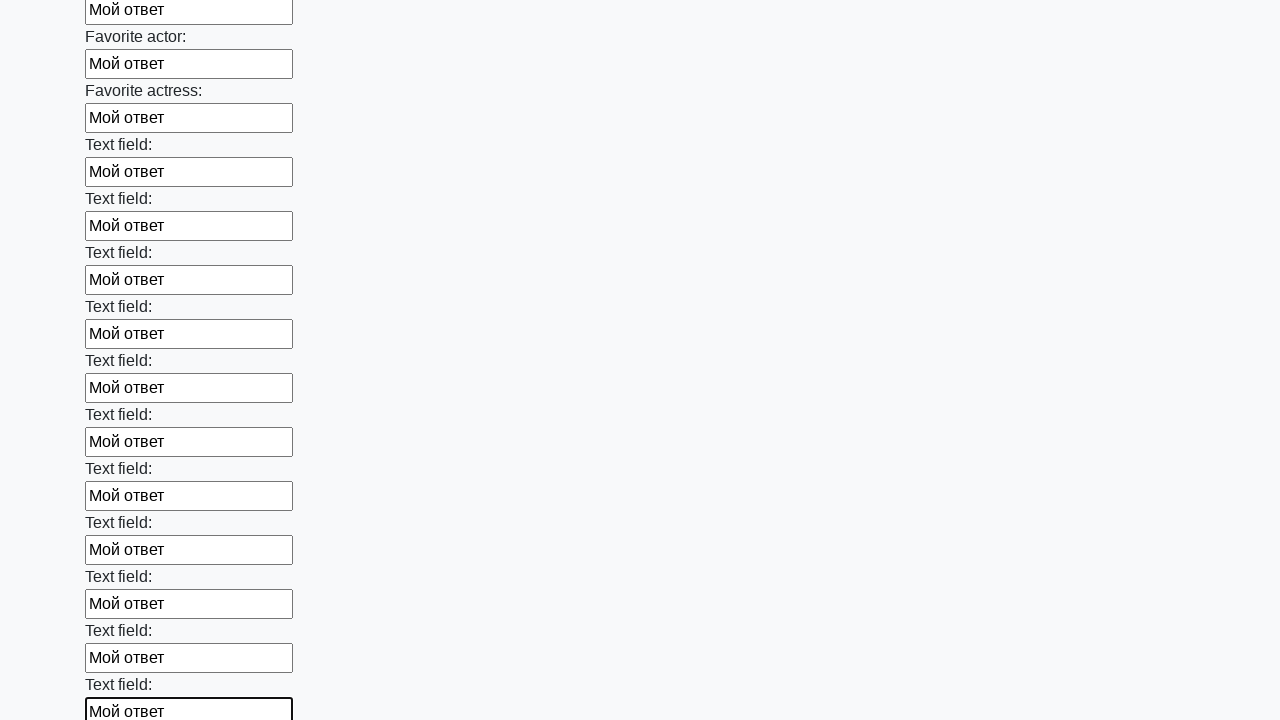

Filled a text input field with 'Мой ответ' on [type='text'] >> nth=37
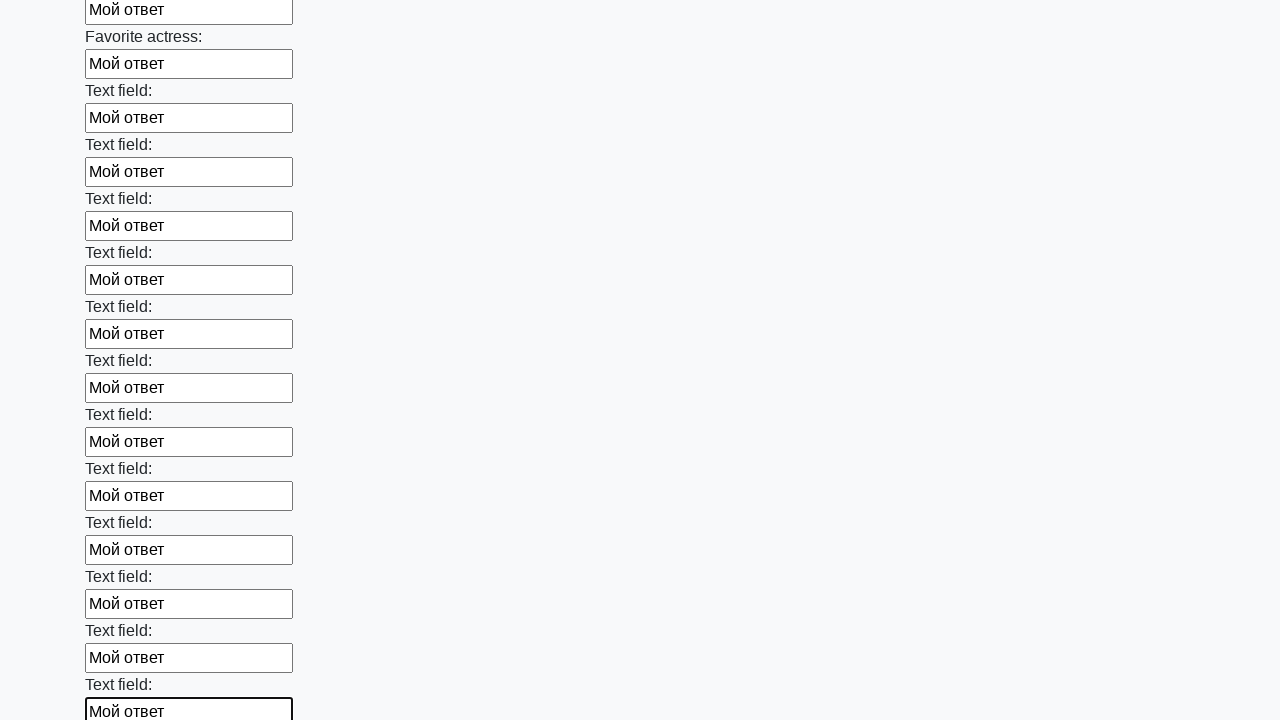

Filled a text input field with 'Мой ответ' on [type='text'] >> nth=38
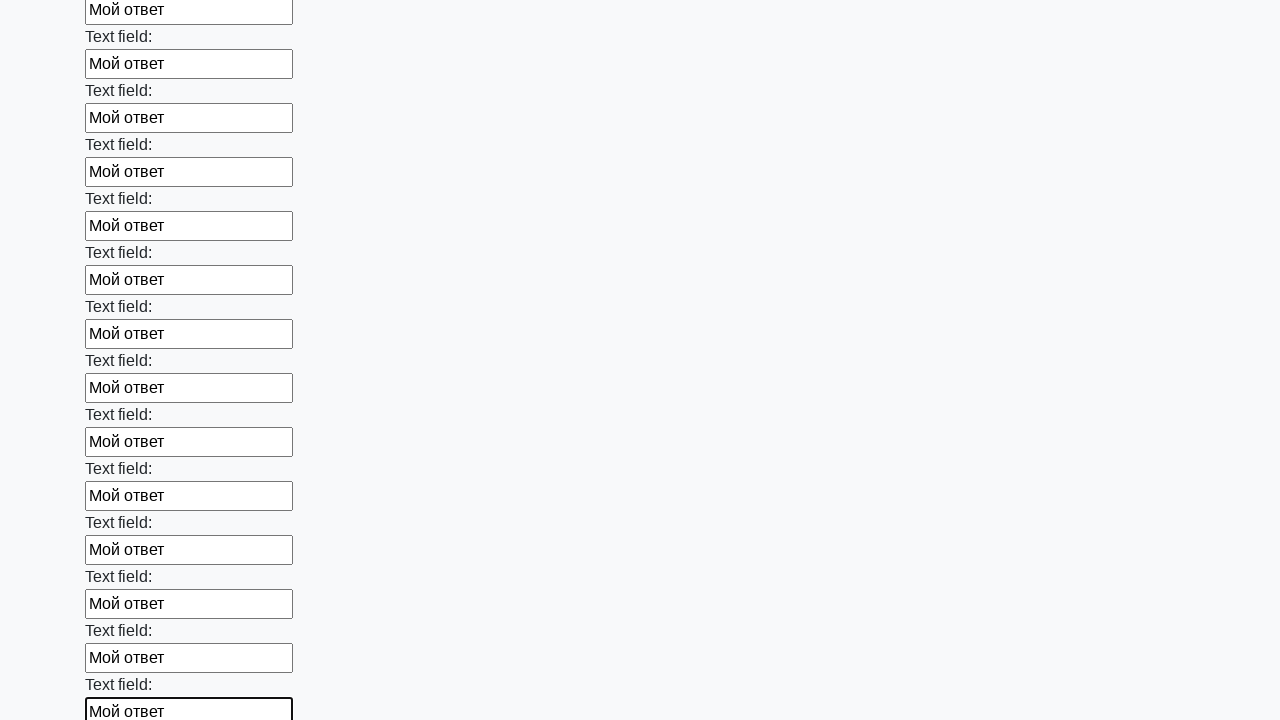

Filled a text input field with 'Мой ответ' on [type='text'] >> nth=39
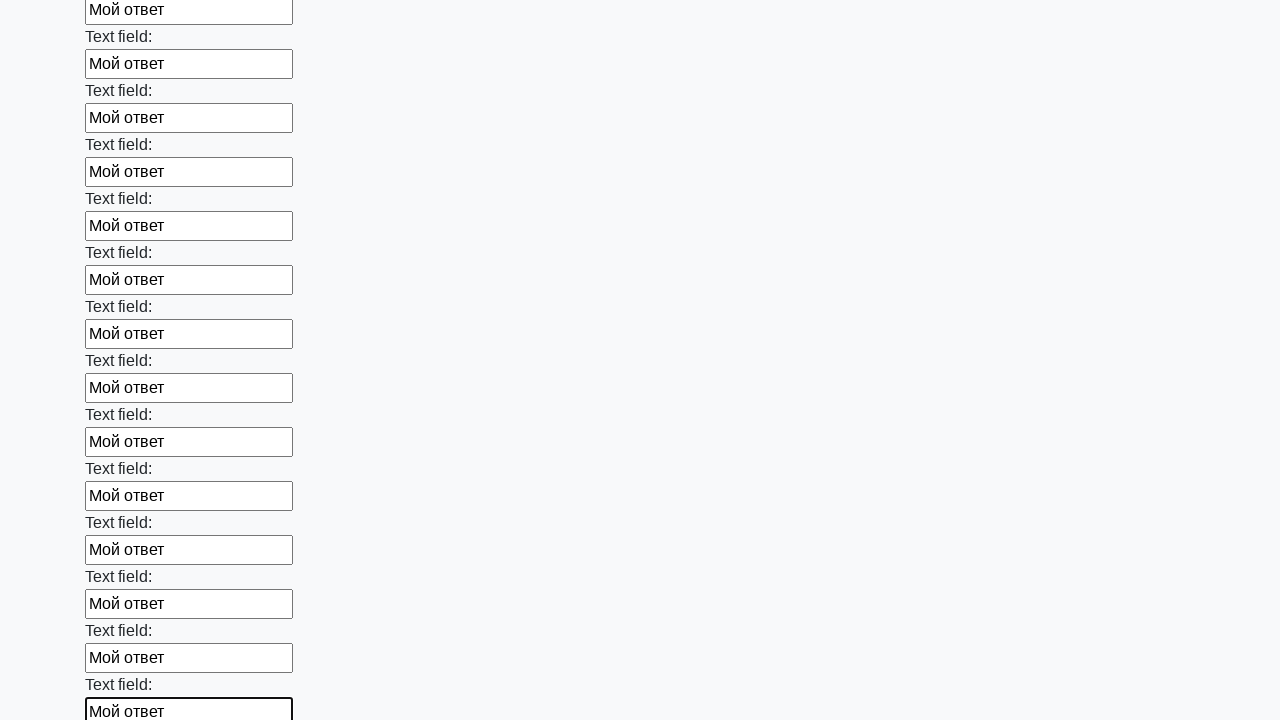

Filled a text input field with 'Мой ответ' on [type='text'] >> nth=40
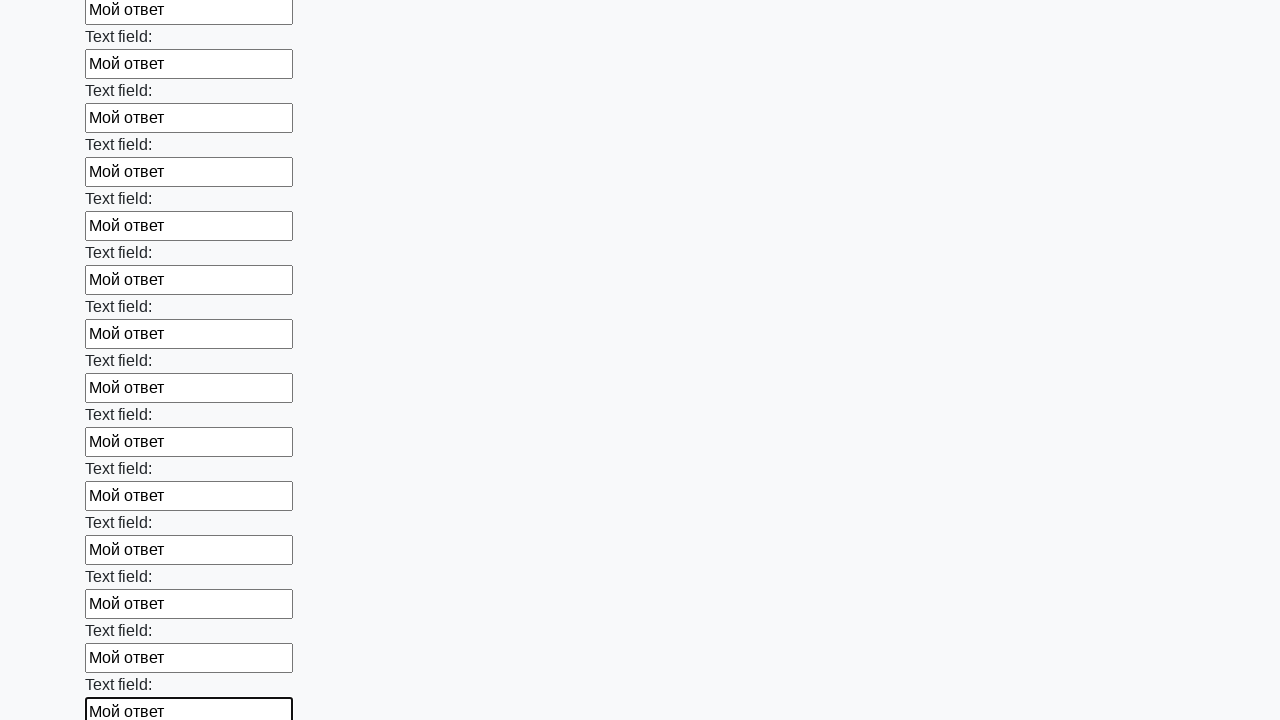

Filled a text input field with 'Мой ответ' on [type='text'] >> nth=41
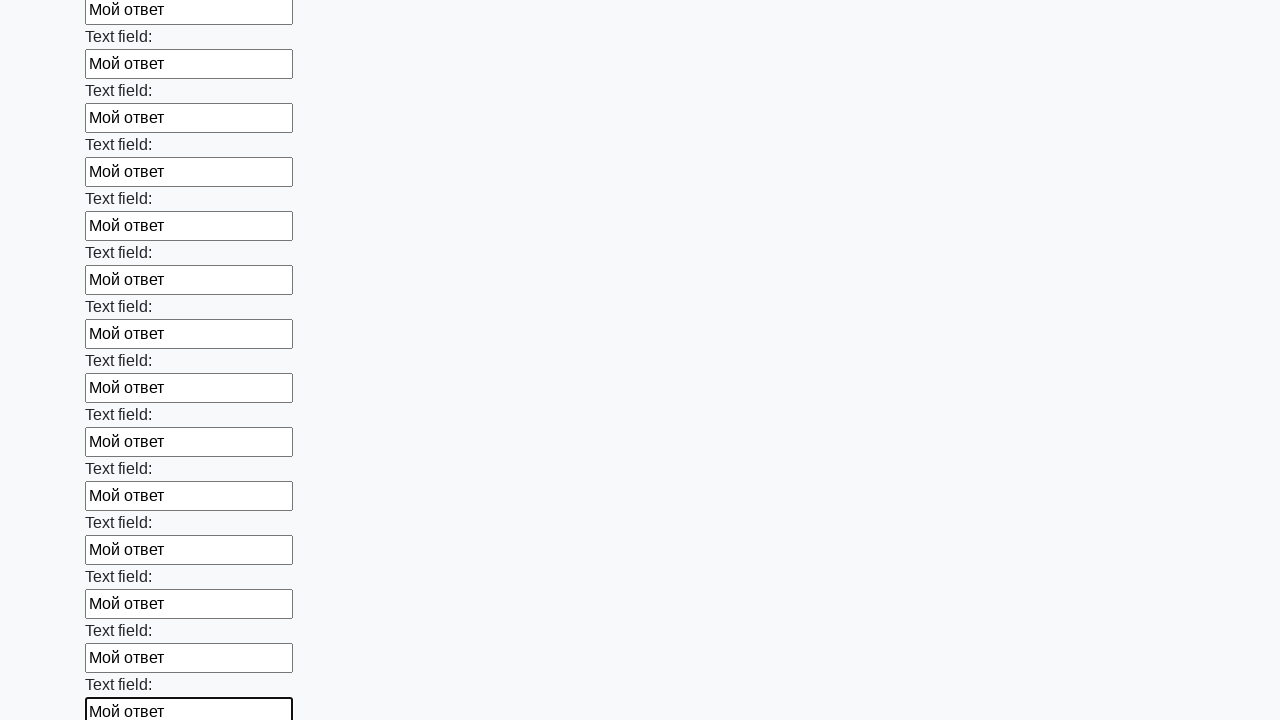

Filled a text input field with 'Мой ответ' on [type='text'] >> nth=42
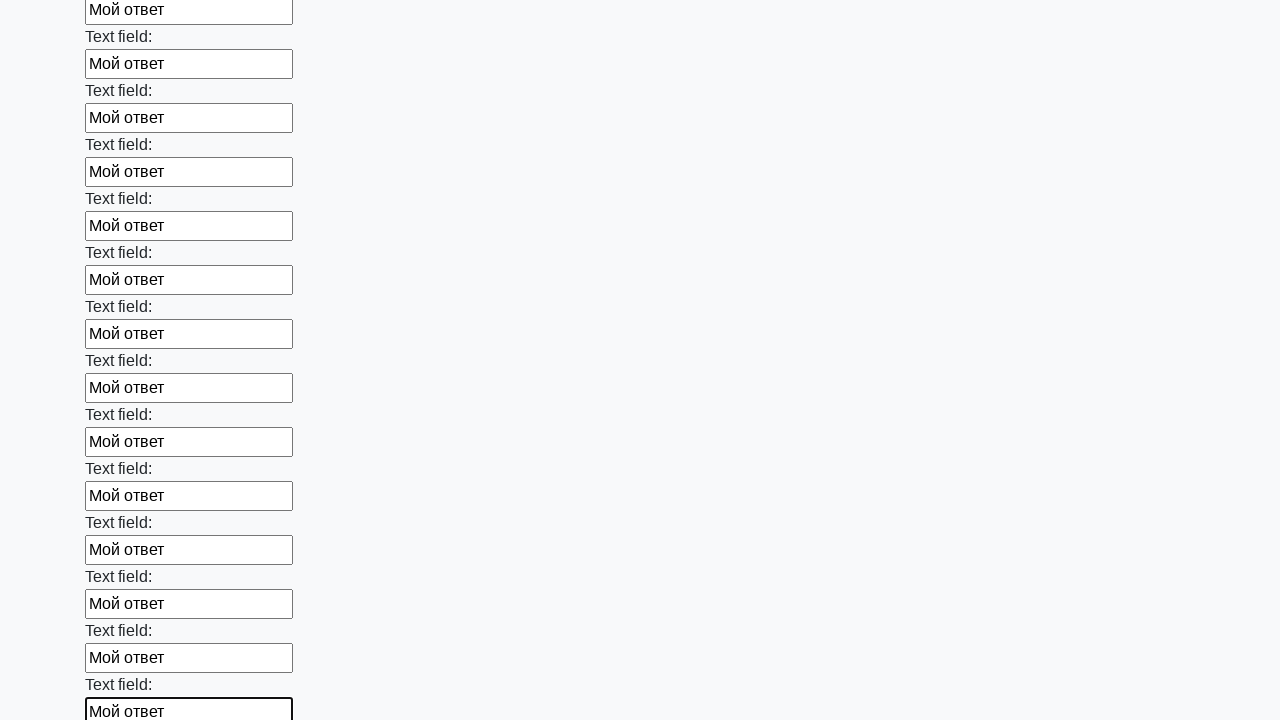

Filled a text input field with 'Мой ответ' on [type='text'] >> nth=43
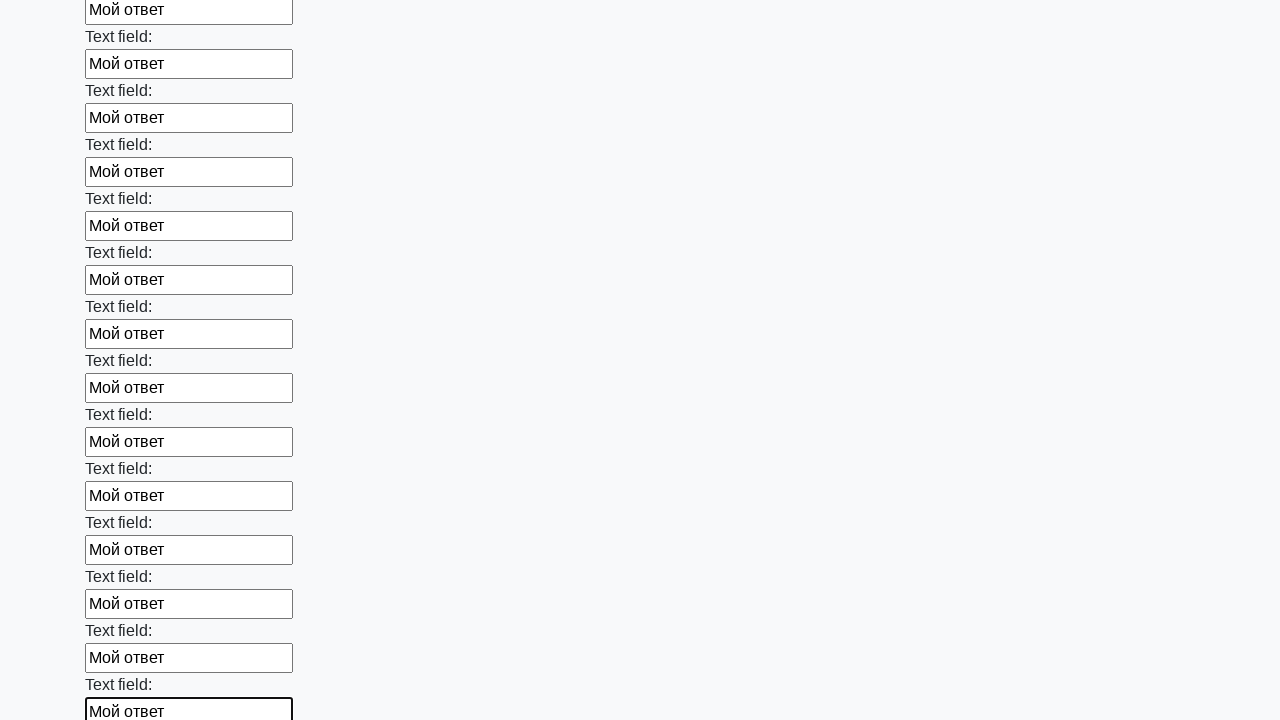

Filled a text input field with 'Мой ответ' on [type='text'] >> nth=44
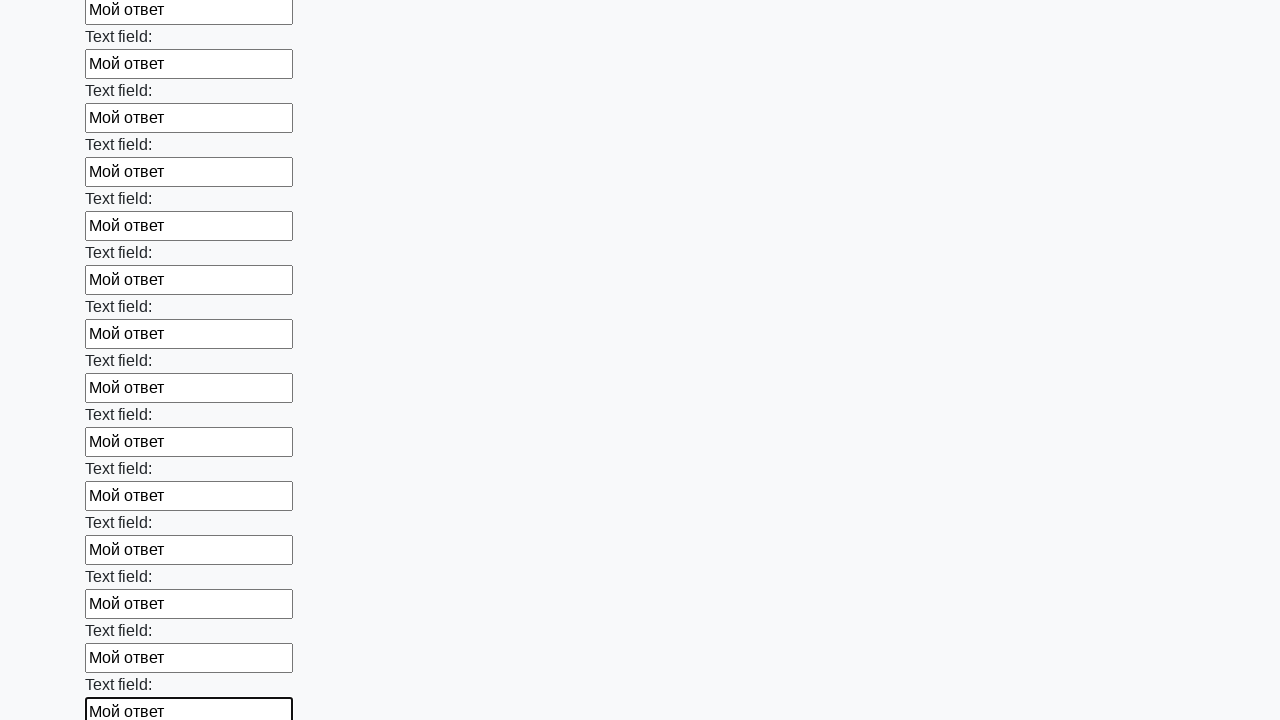

Filled a text input field with 'Мой ответ' on [type='text'] >> nth=45
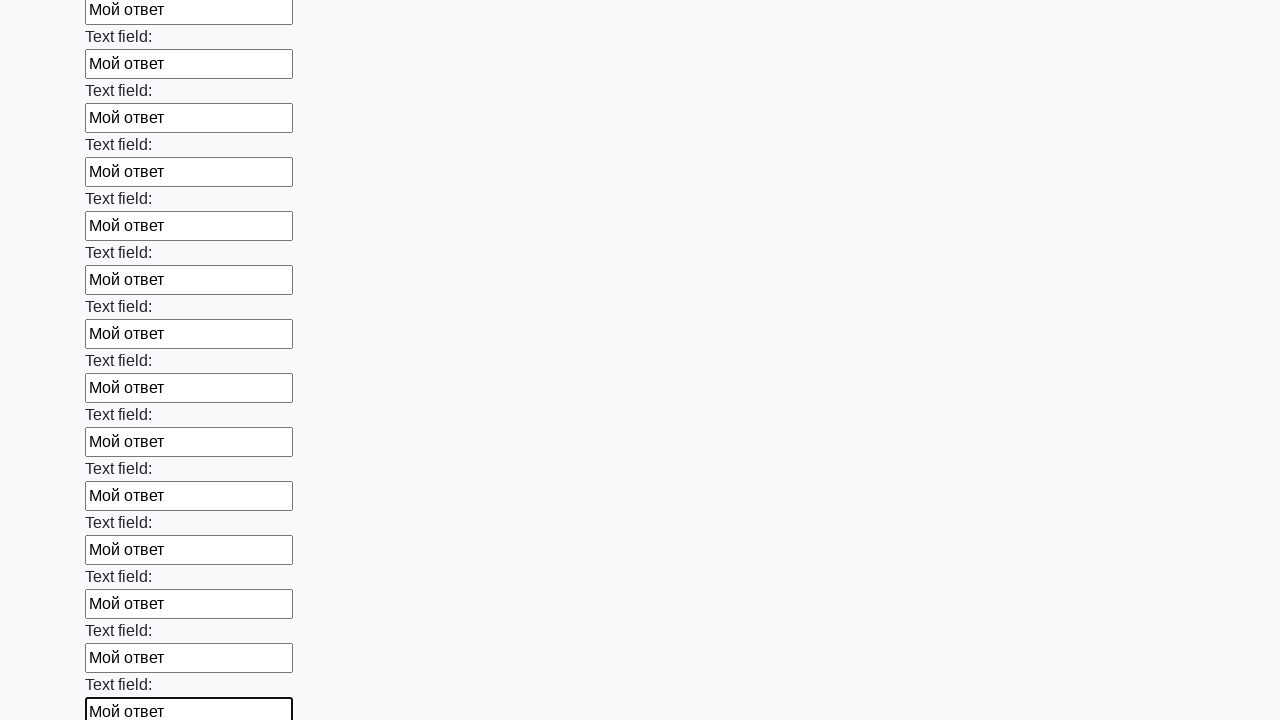

Filled a text input field with 'Мой ответ' on [type='text'] >> nth=46
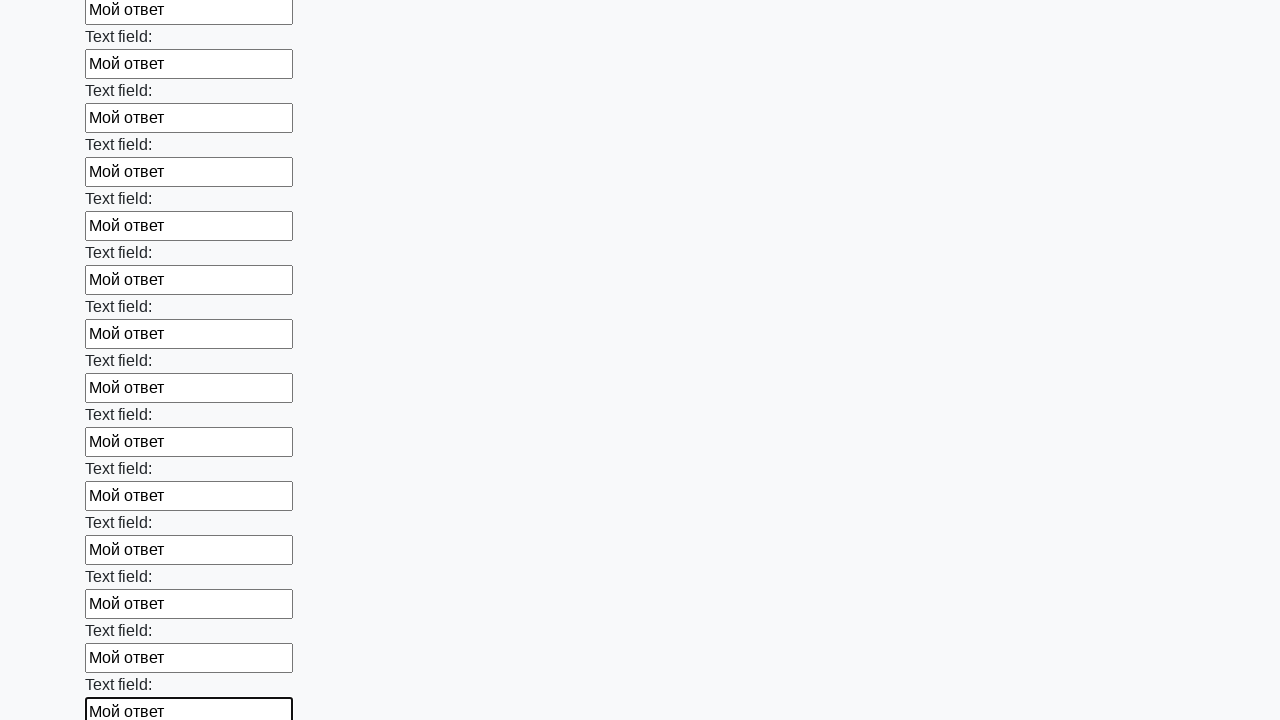

Filled a text input field with 'Мой ответ' on [type='text'] >> nth=47
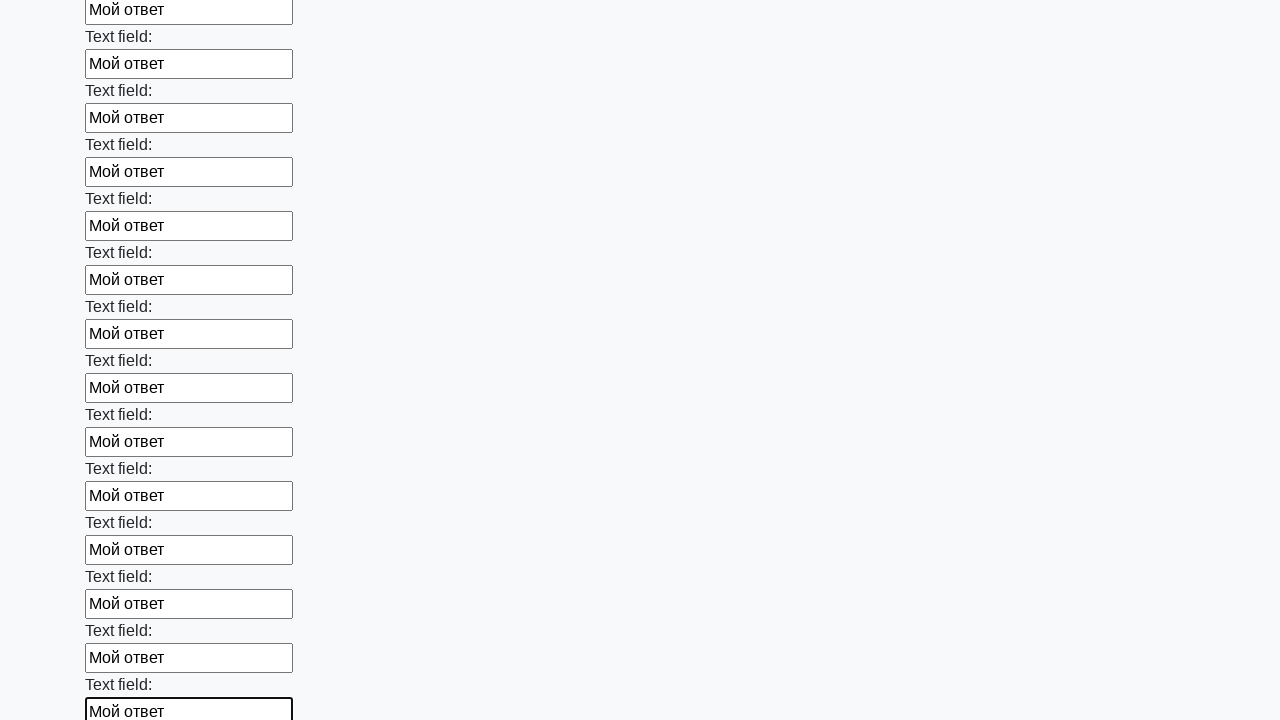

Filled a text input field with 'Мой ответ' on [type='text'] >> nth=48
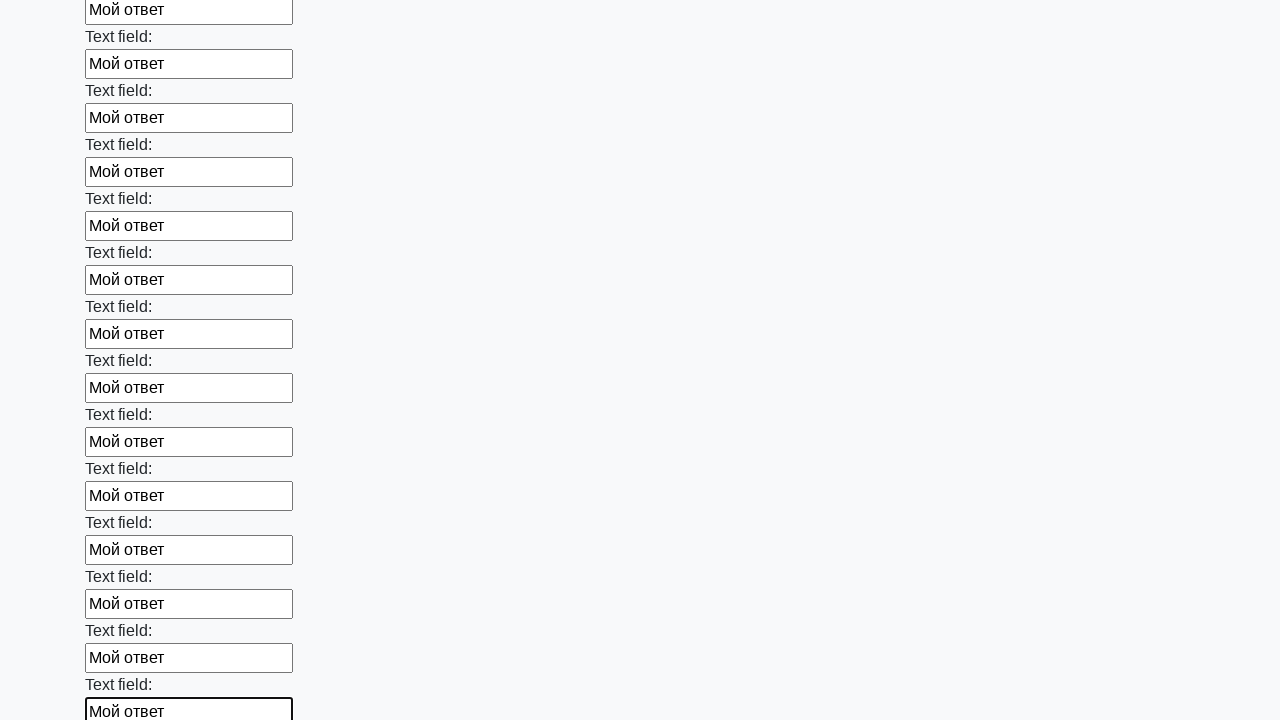

Filled a text input field with 'Мой ответ' on [type='text'] >> nth=49
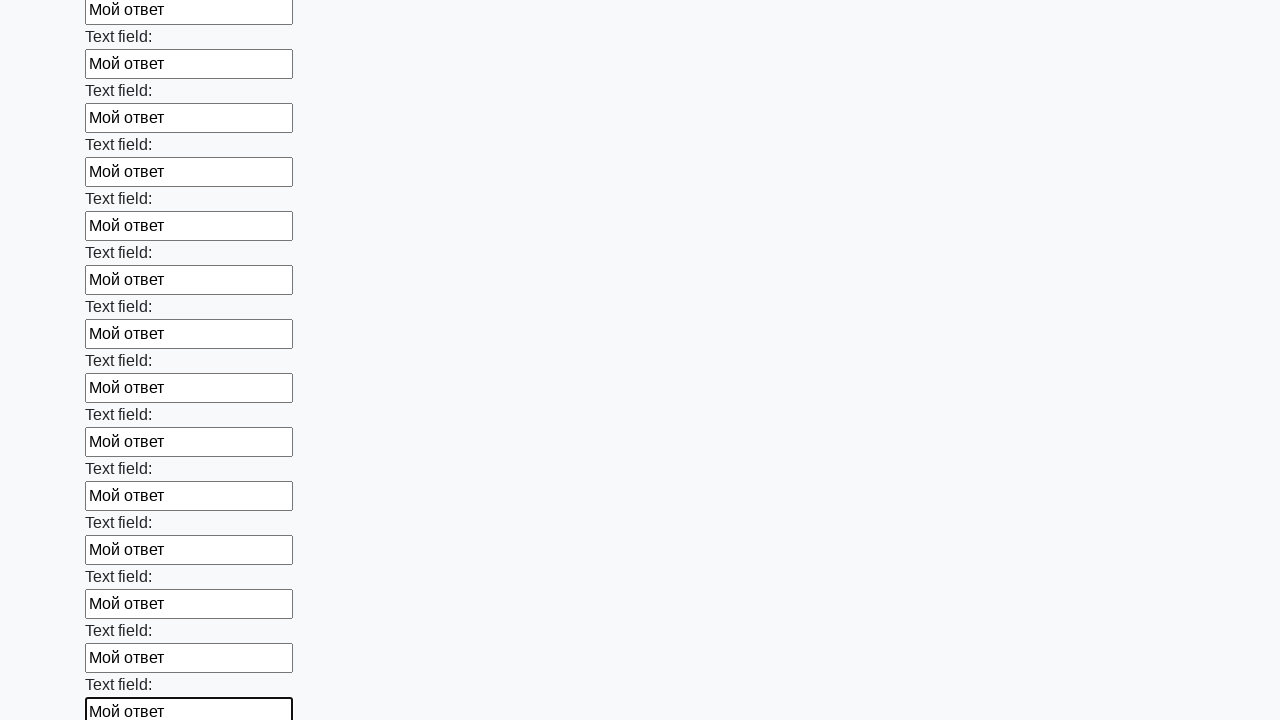

Filled a text input field with 'Мой ответ' on [type='text'] >> nth=50
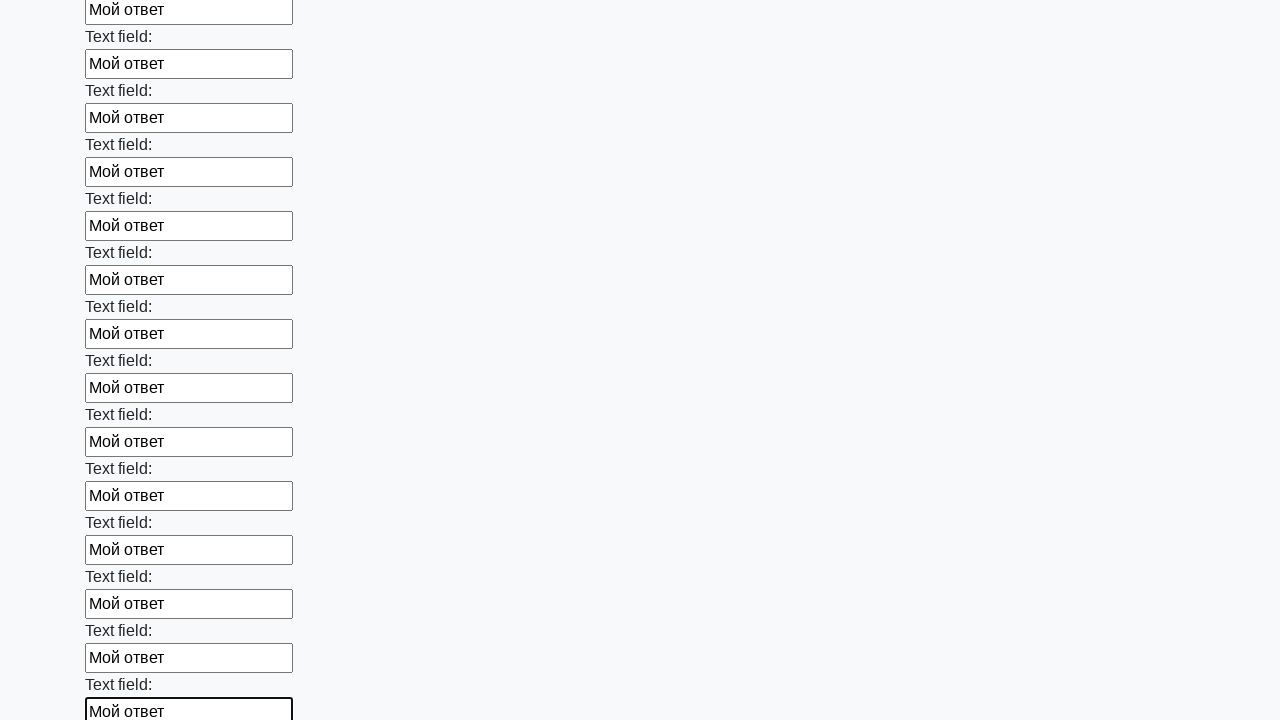

Filled a text input field with 'Мой ответ' on [type='text'] >> nth=51
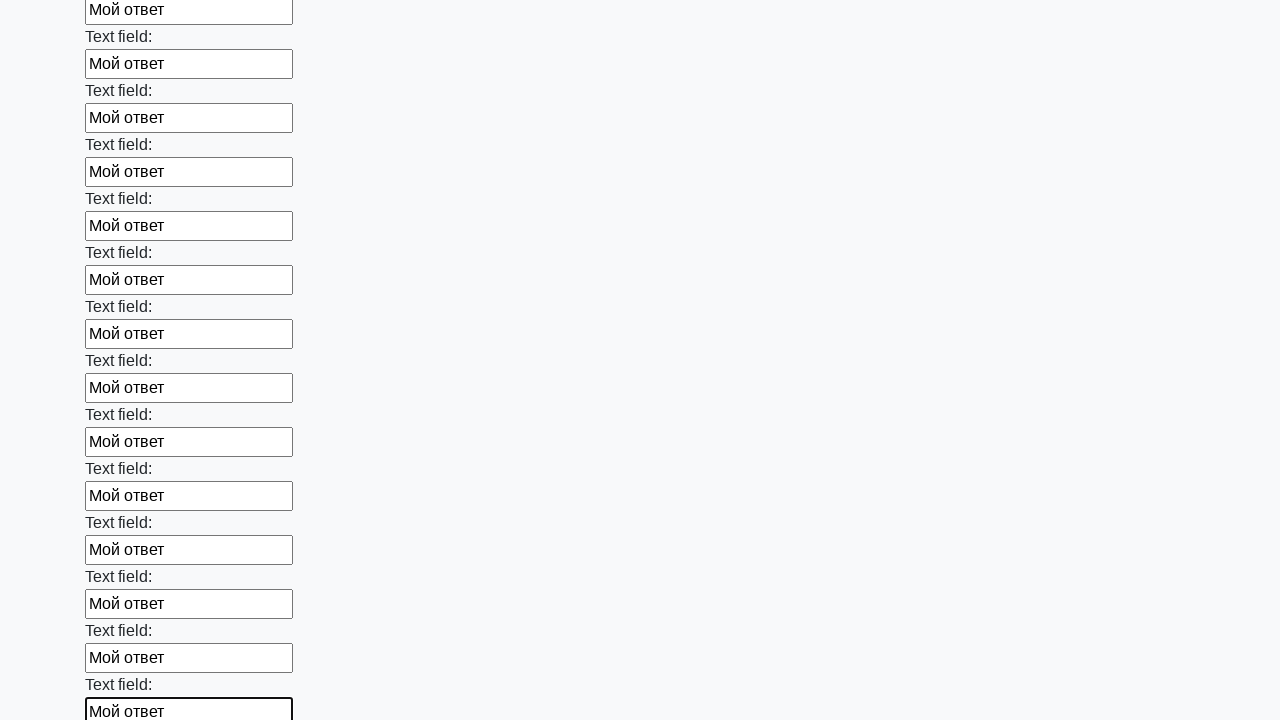

Filled a text input field with 'Мой ответ' on [type='text'] >> nth=52
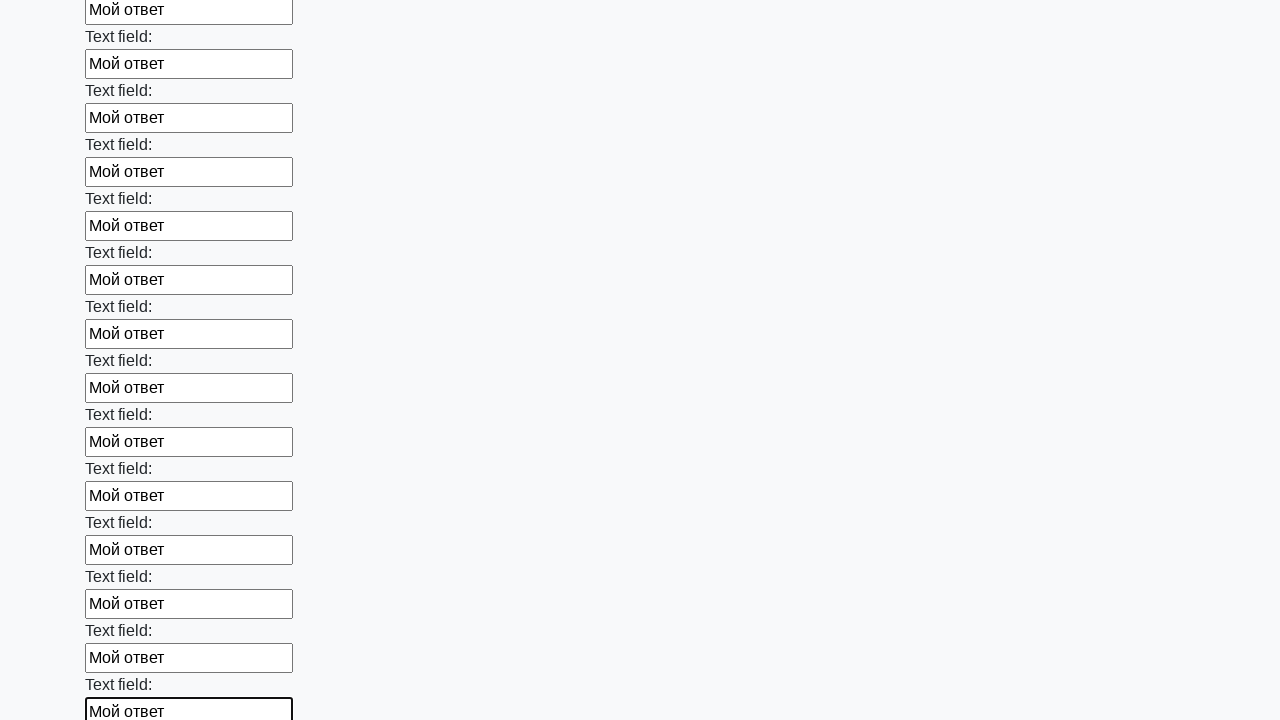

Filled a text input field with 'Мой ответ' on [type='text'] >> nth=53
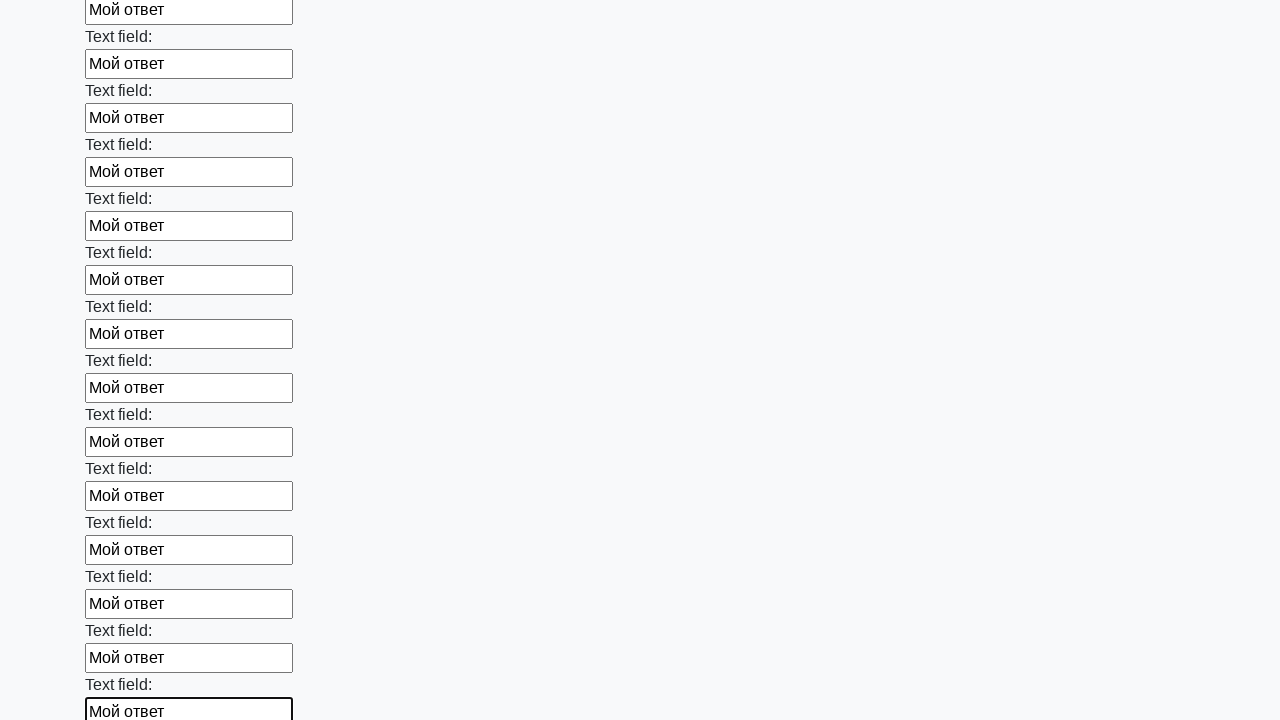

Filled a text input field with 'Мой ответ' on [type='text'] >> nth=54
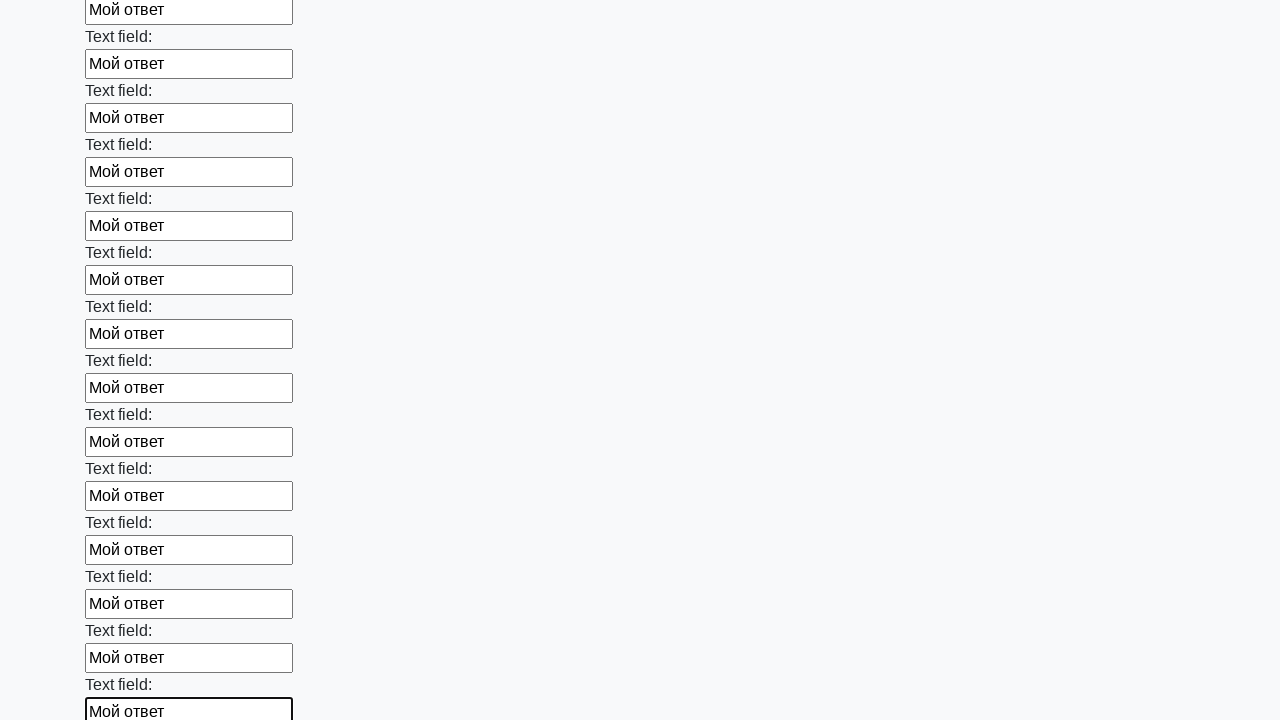

Filled a text input field with 'Мой ответ' on [type='text'] >> nth=55
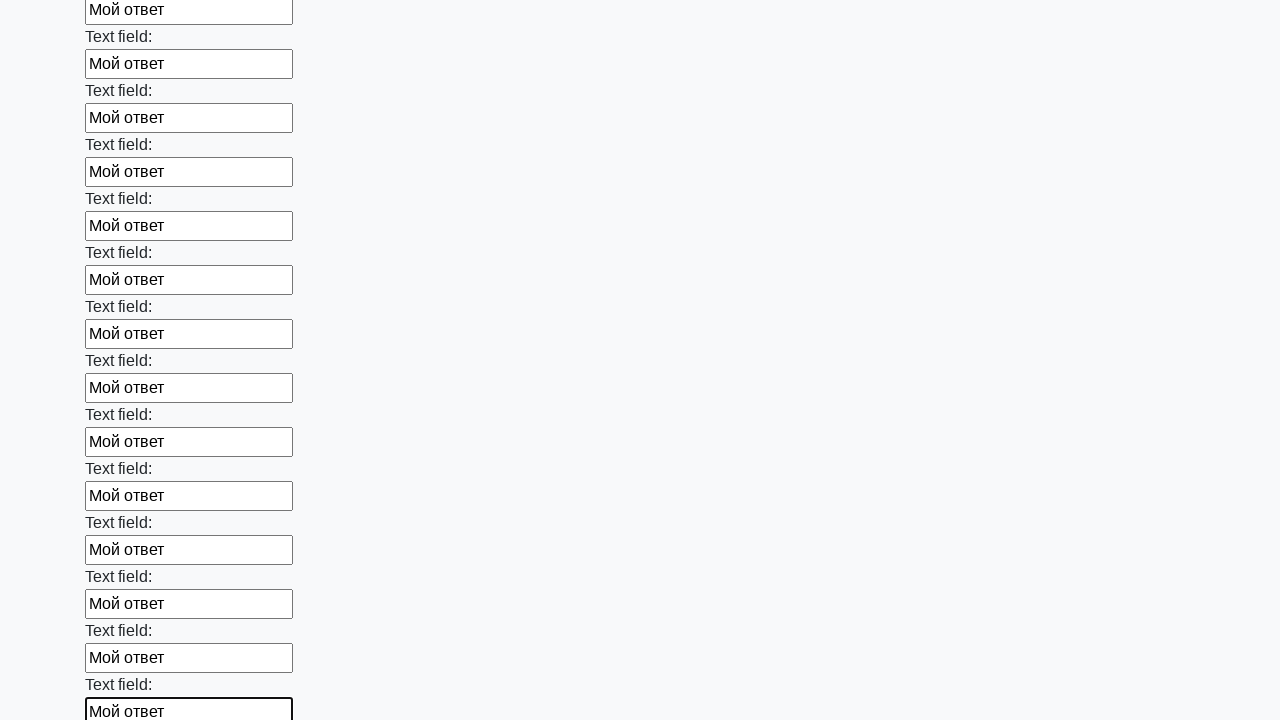

Filled a text input field with 'Мой ответ' on [type='text'] >> nth=56
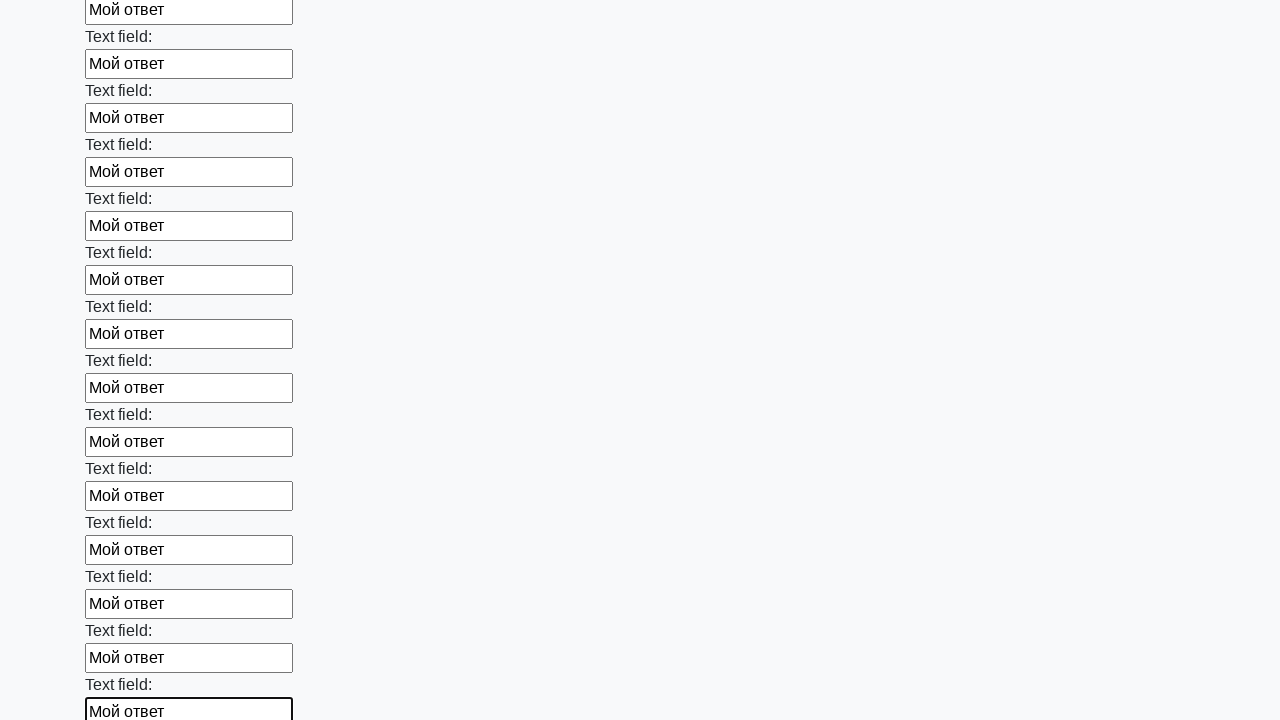

Filled a text input field with 'Мой ответ' on [type='text'] >> nth=57
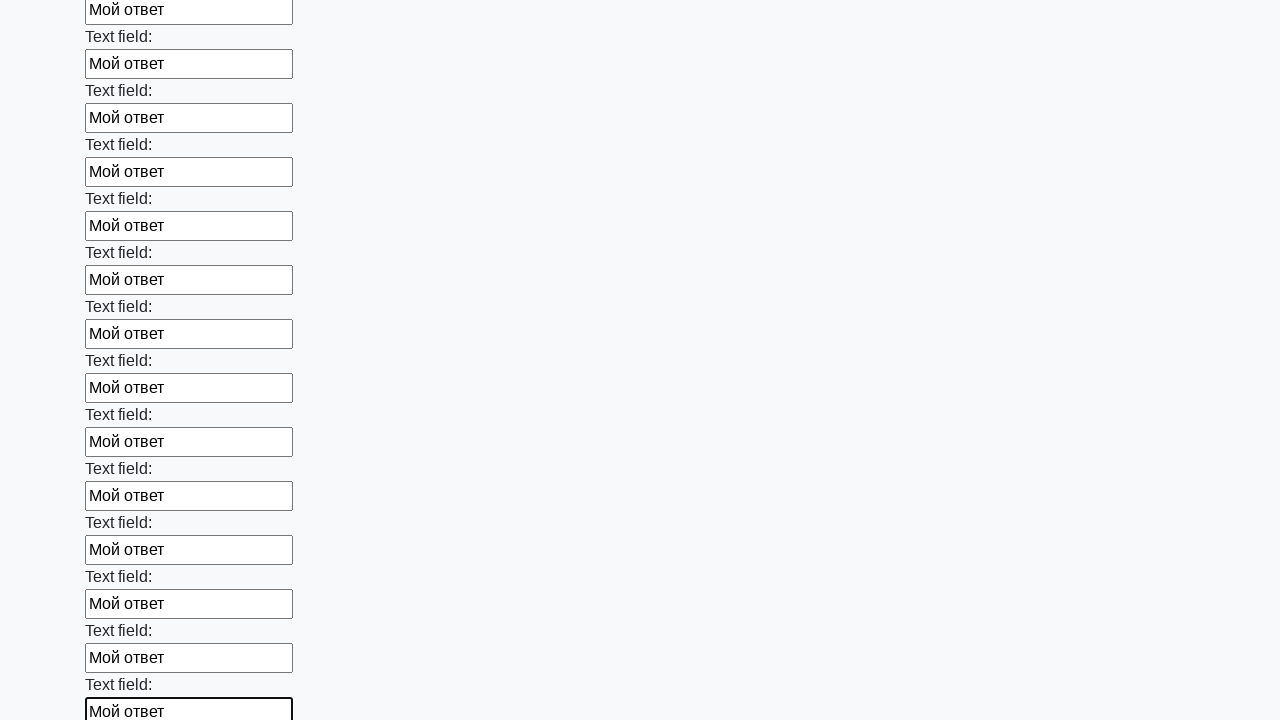

Filled a text input field with 'Мой ответ' on [type='text'] >> nth=58
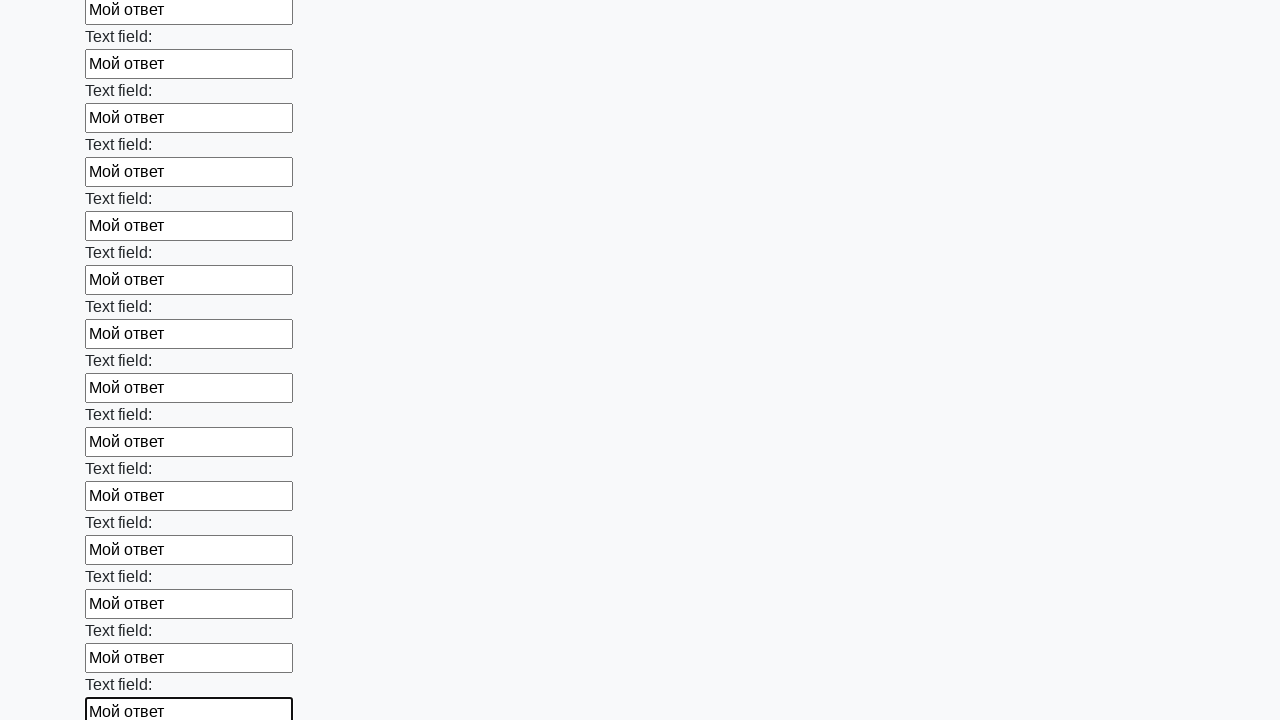

Filled a text input field with 'Мой ответ' on [type='text'] >> nth=59
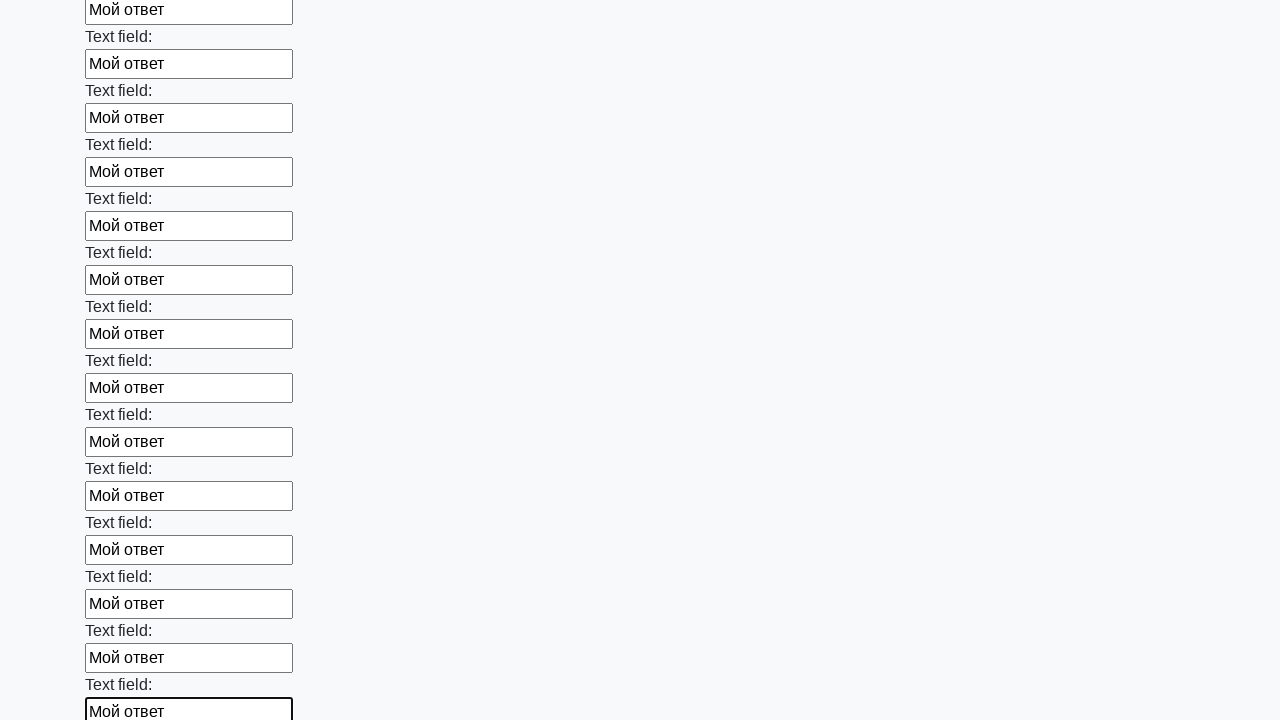

Filled a text input field with 'Мой ответ' on [type='text'] >> nth=60
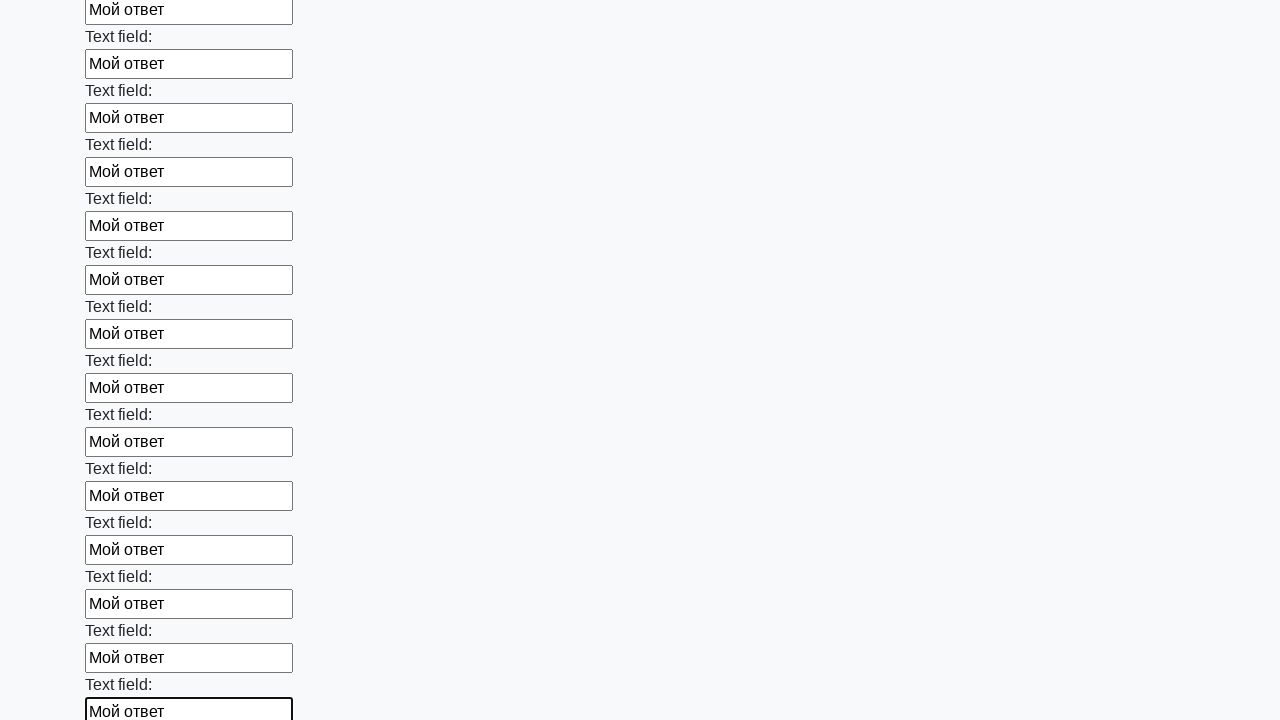

Filled a text input field with 'Мой ответ' on [type='text'] >> nth=61
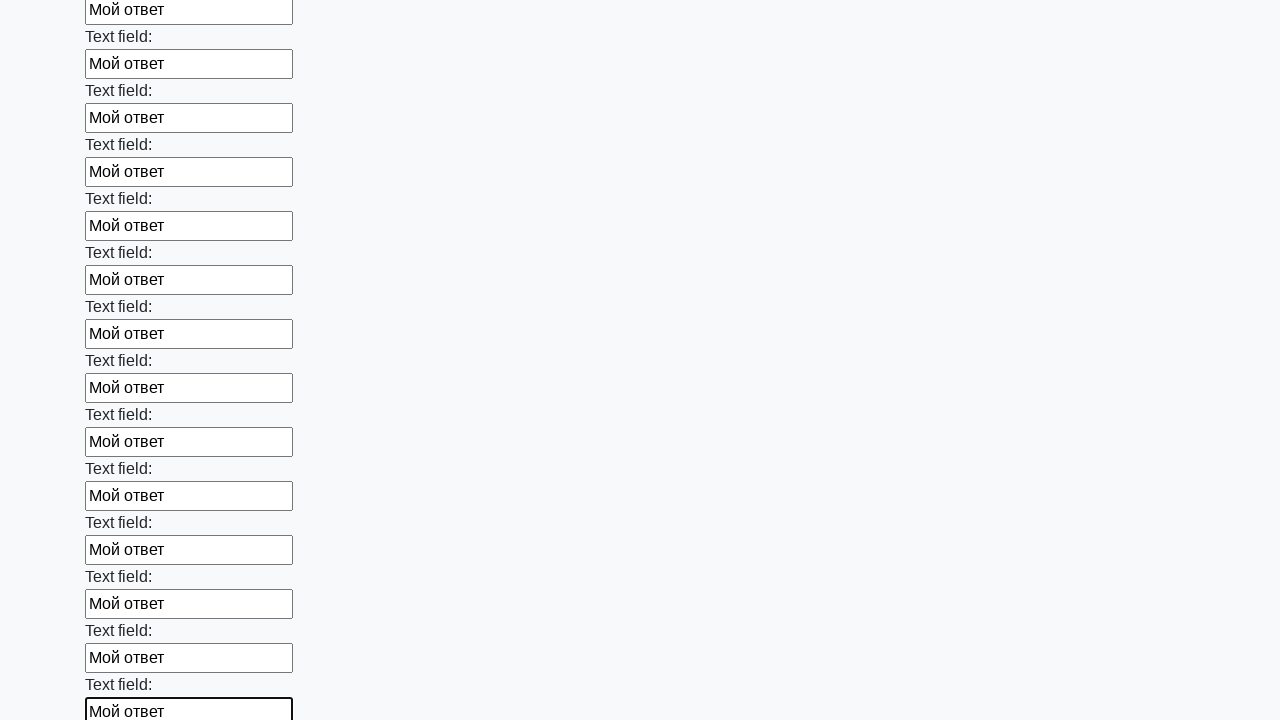

Filled a text input field with 'Мой ответ' on [type='text'] >> nth=62
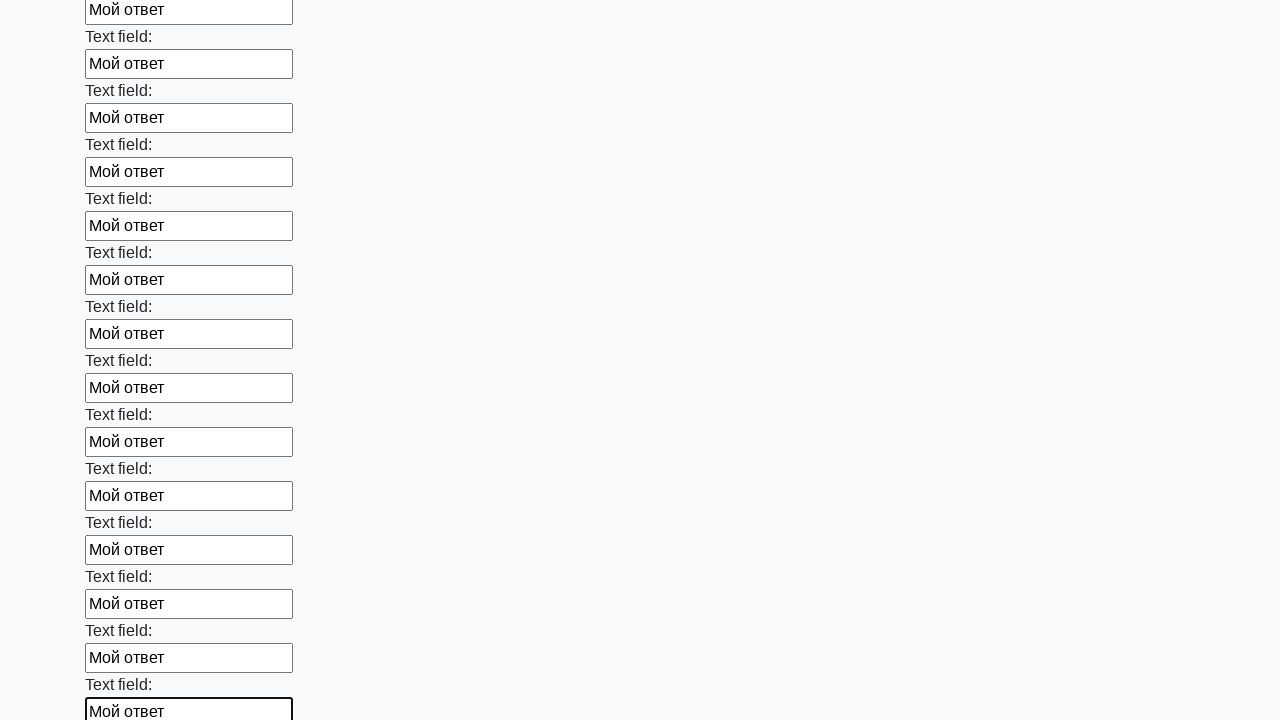

Filled a text input field with 'Мой ответ' on [type='text'] >> nth=63
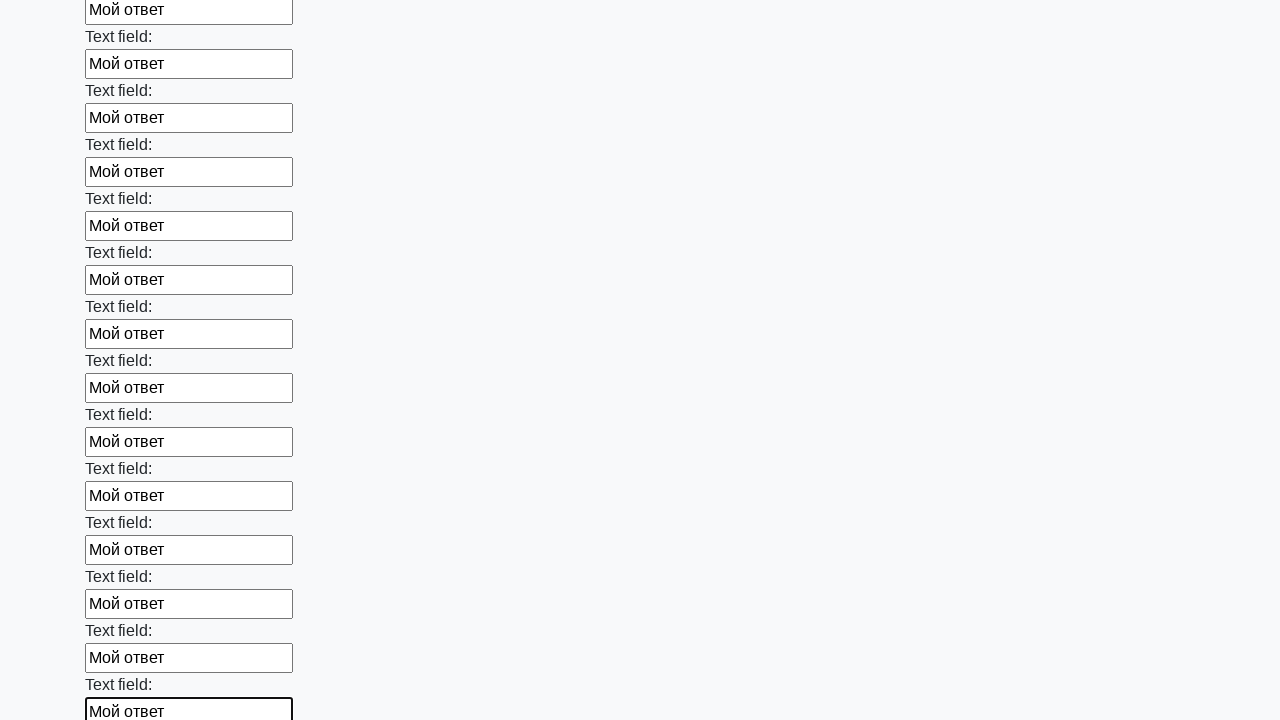

Filled a text input field with 'Мой ответ' on [type='text'] >> nth=64
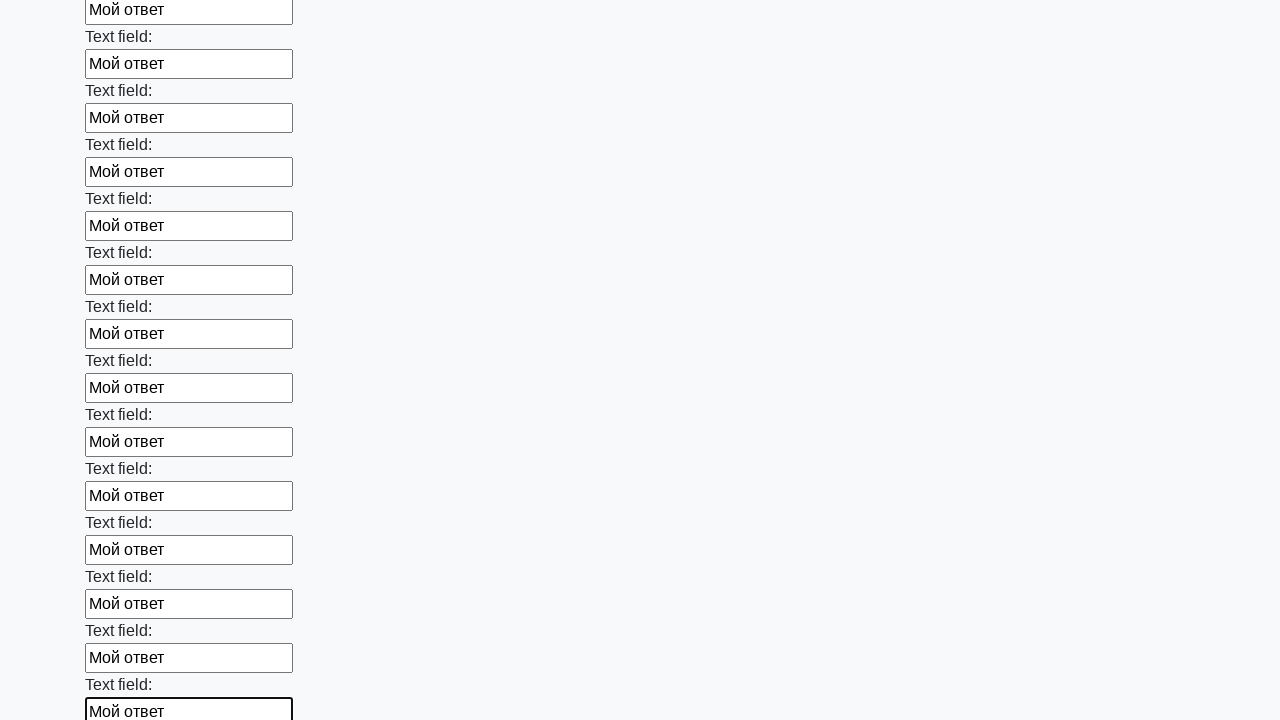

Filled a text input field with 'Мой ответ' on [type='text'] >> nth=65
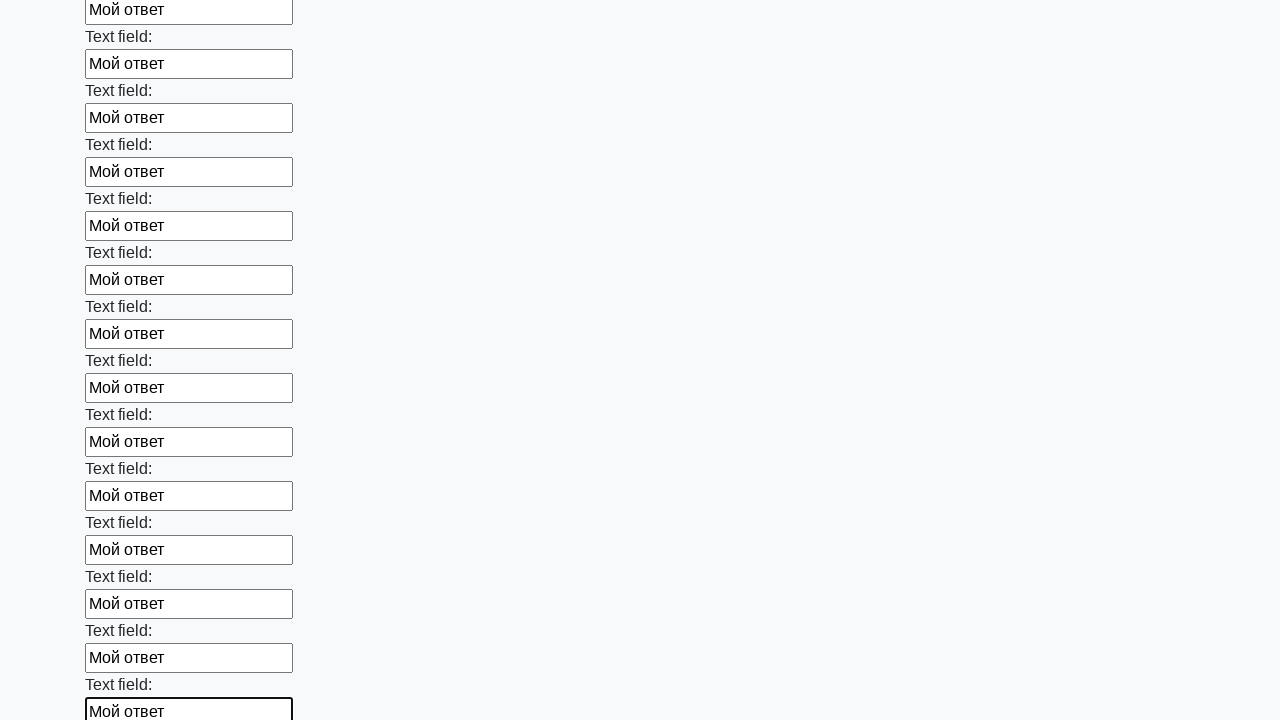

Filled a text input field with 'Мой ответ' on [type='text'] >> nth=66
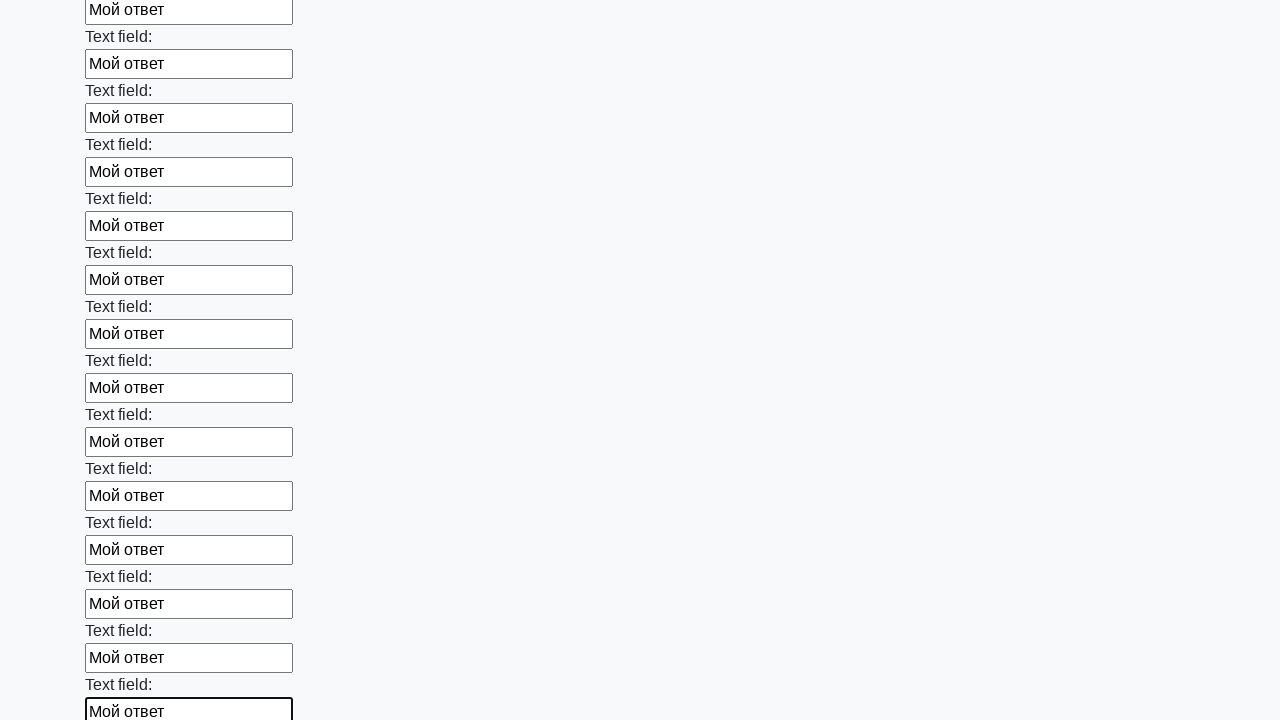

Filled a text input field with 'Мой ответ' on [type='text'] >> nth=67
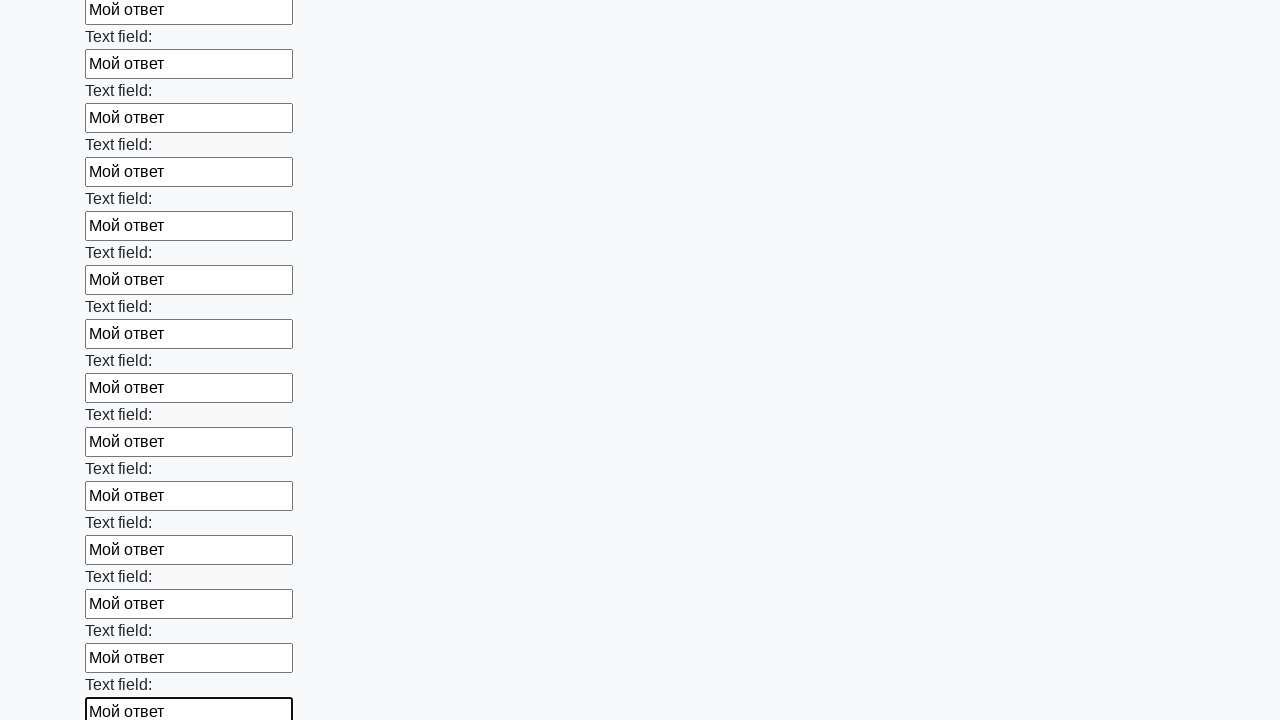

Filled a text input field with 'Мой ответ' on [type='text'] >> nth=68
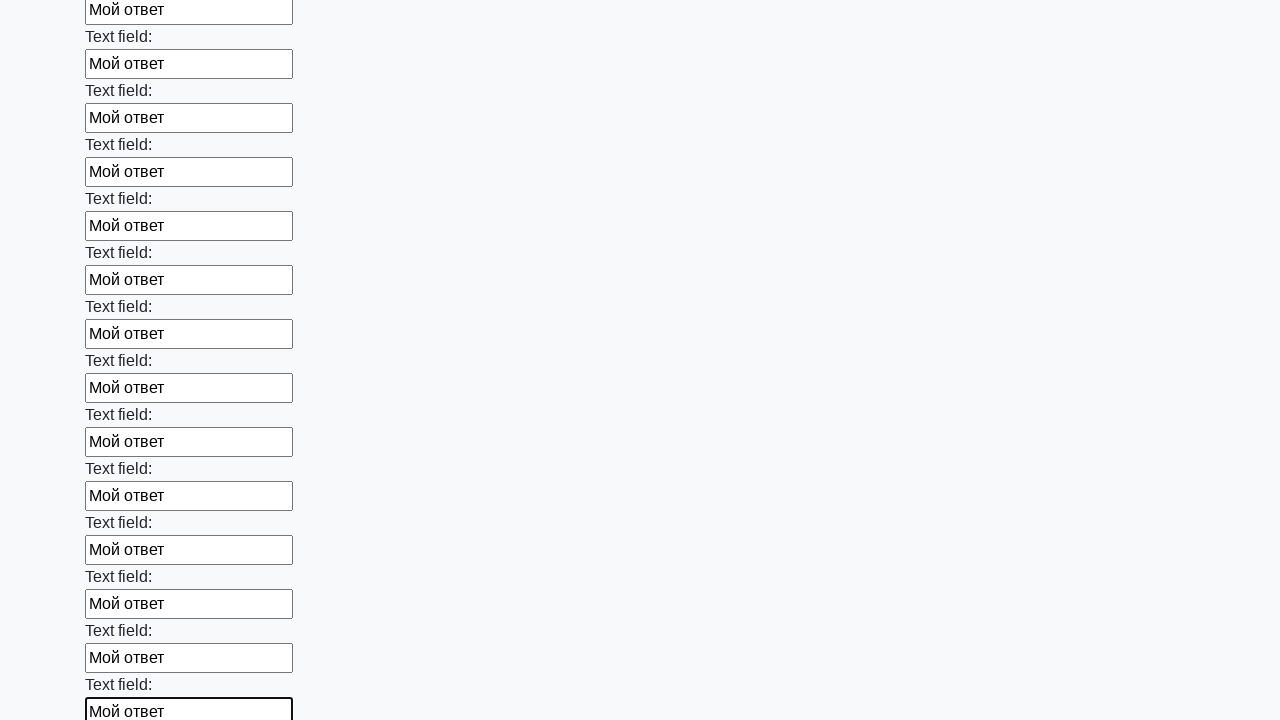

Filled a text input field with 'Мой ответ' on [type='text'] >> nth=69
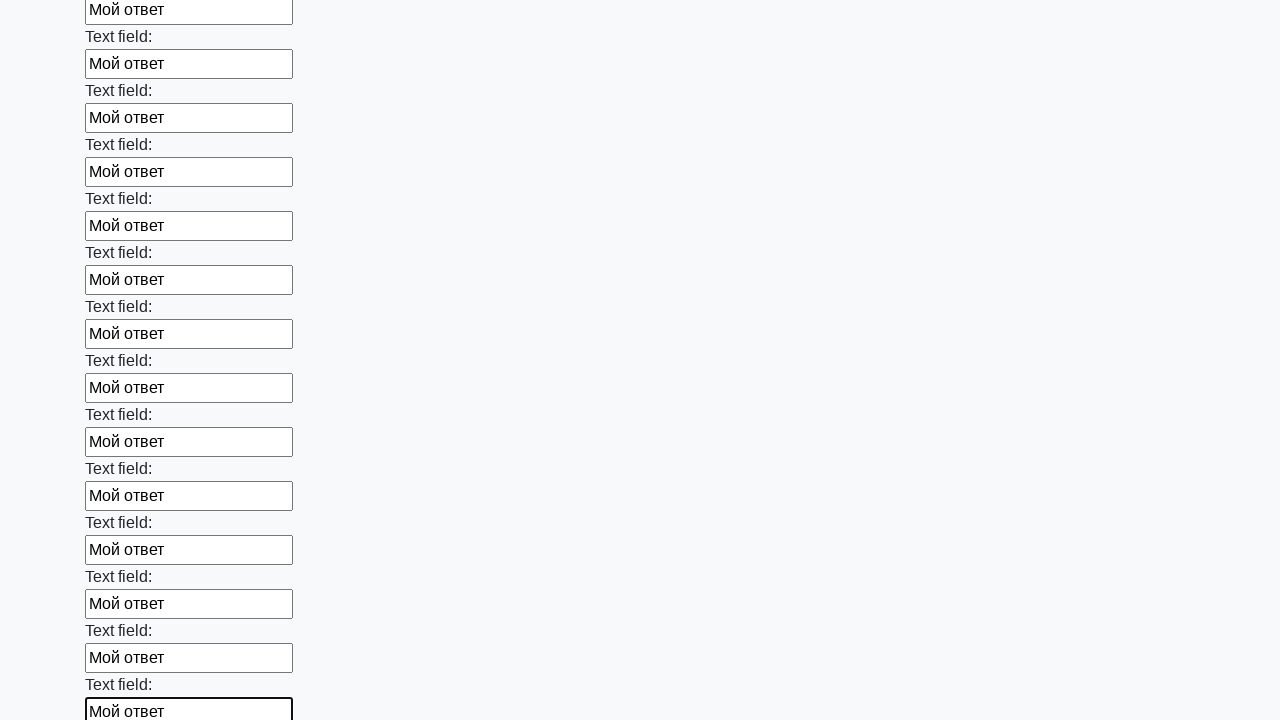

Filled a text input field with 'Мой ответ' on [type='text'] >> nth=70
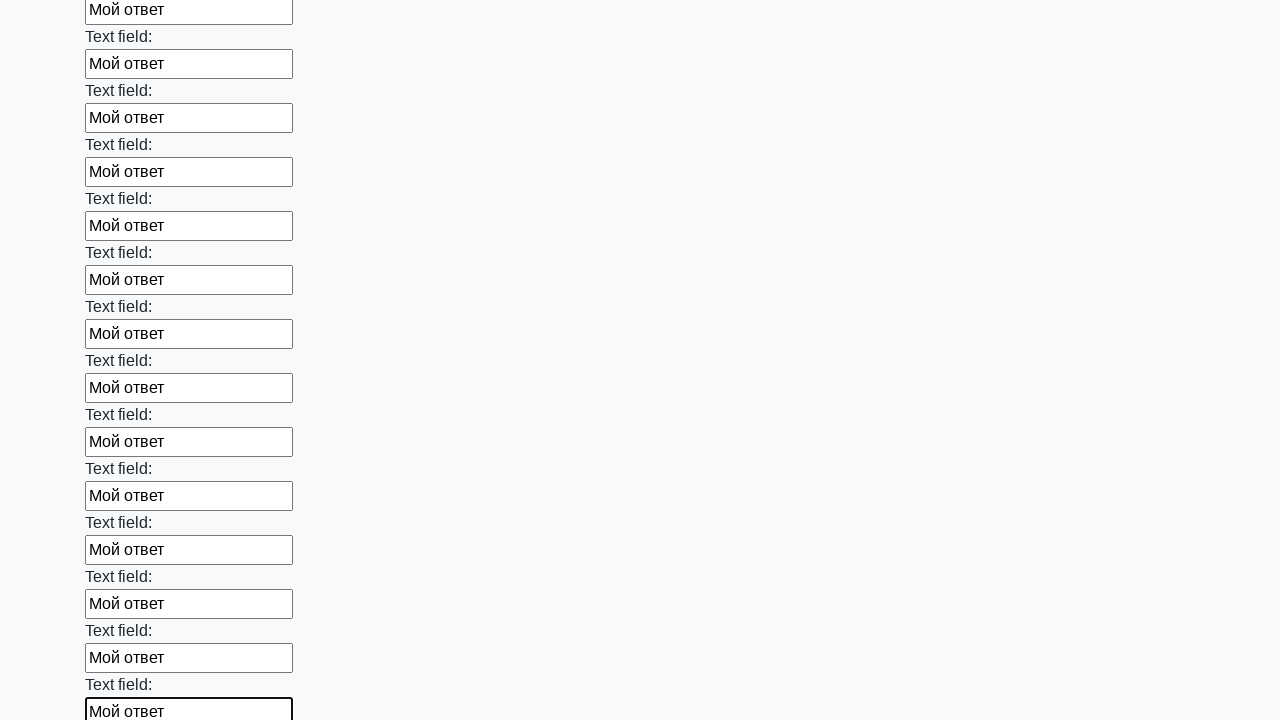

Filled a text input field with 'Мой ответ' on [type='text'] >> nth=71
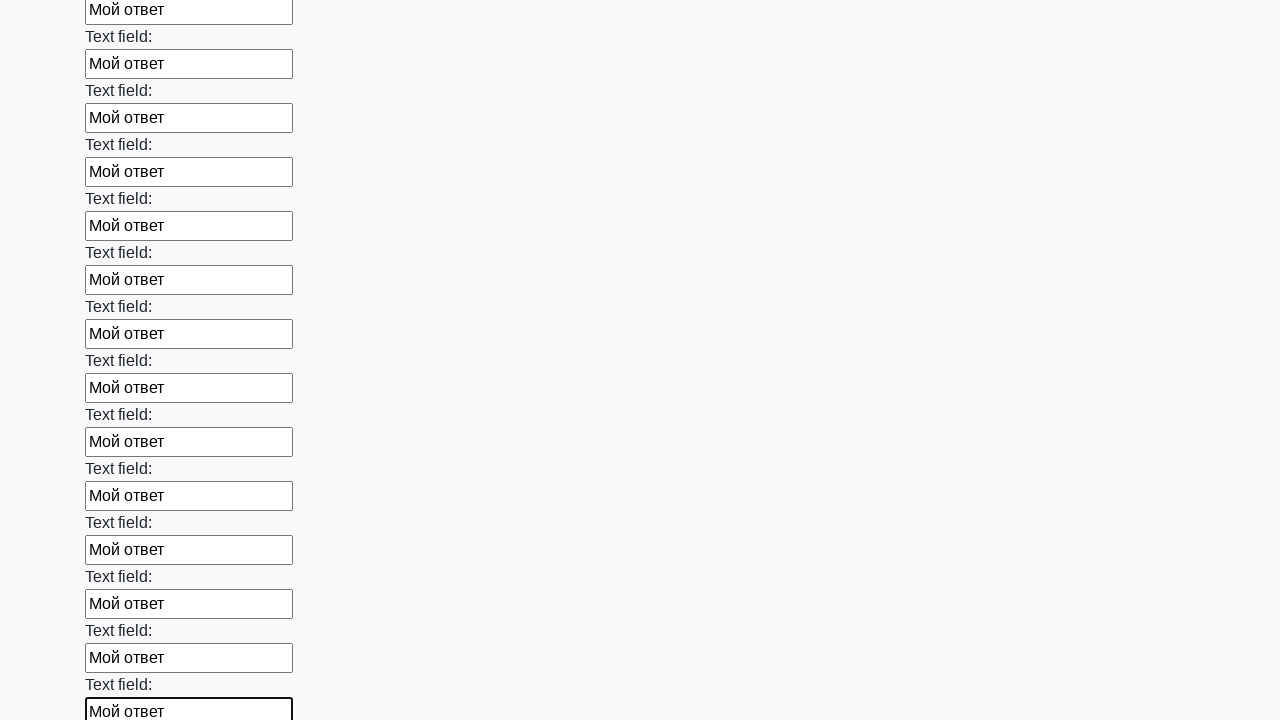

Filled a text input field with 'Мой ответ' on [type='text'] >> nth=72
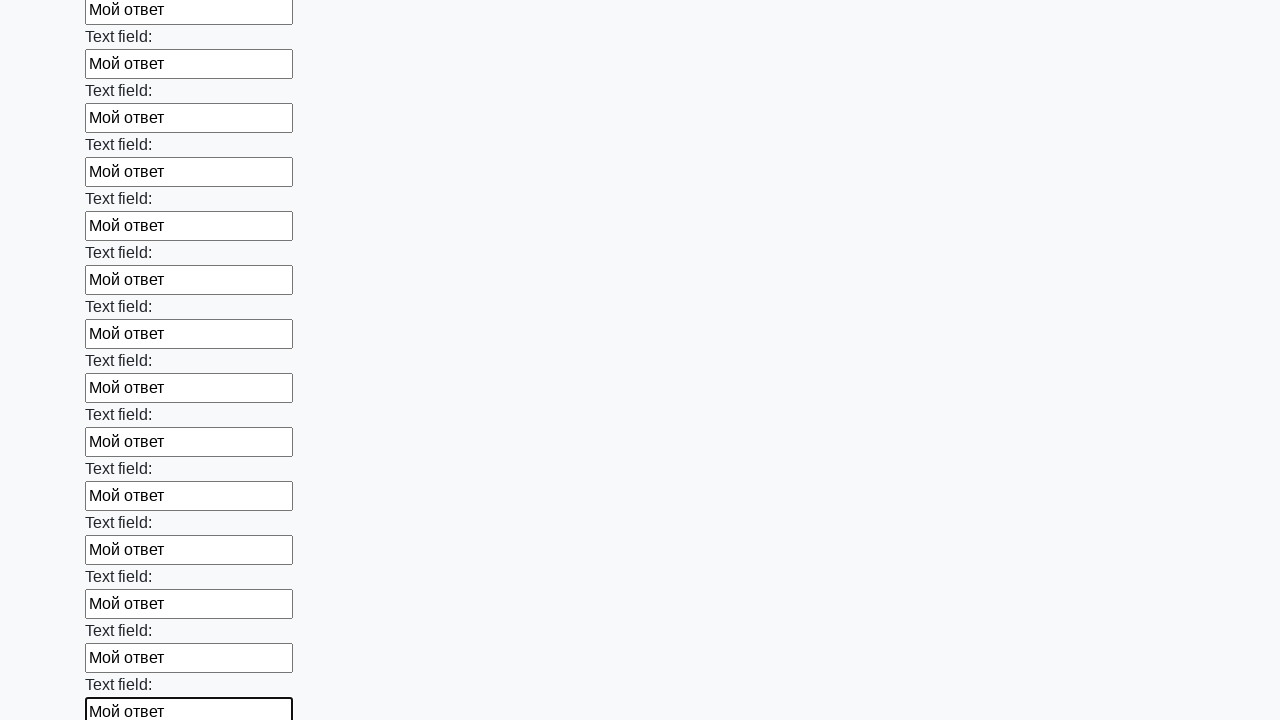

Filled a text input field with 'Мой ответ' on [type='text'] >> nth=73
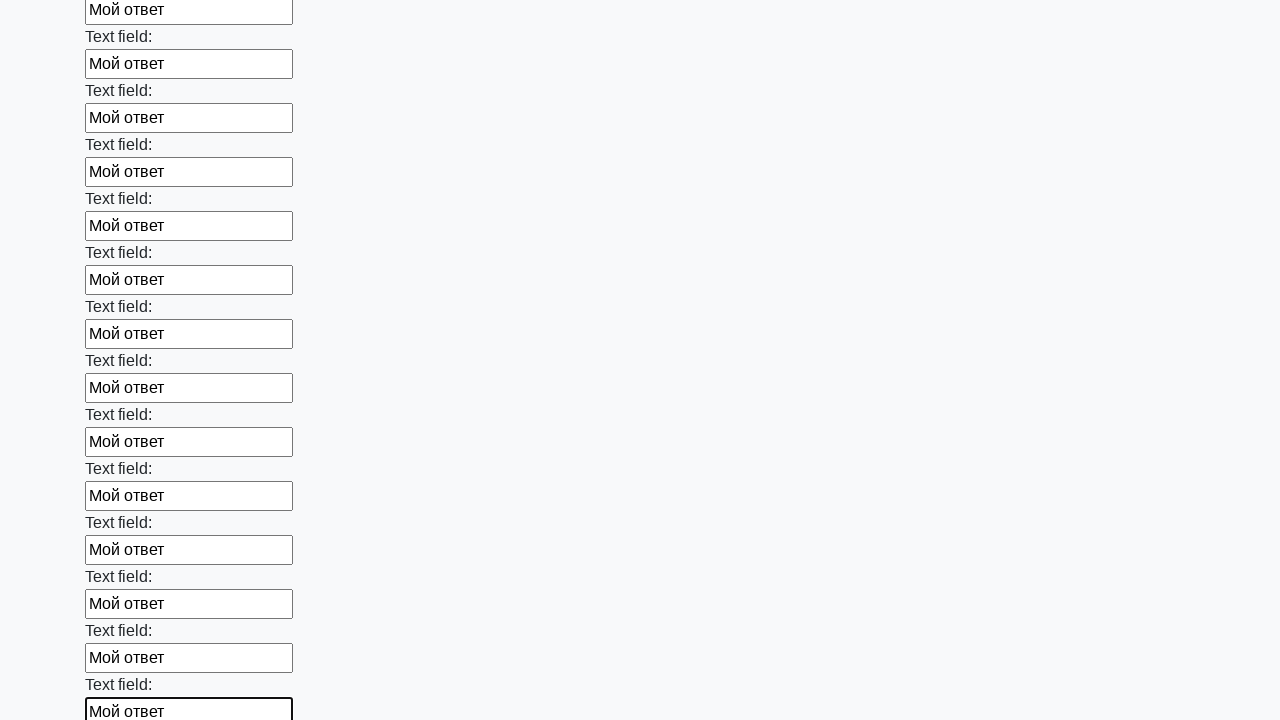

Filled a text input field with 'Мой ответ' on [type='text'] >> nth=74
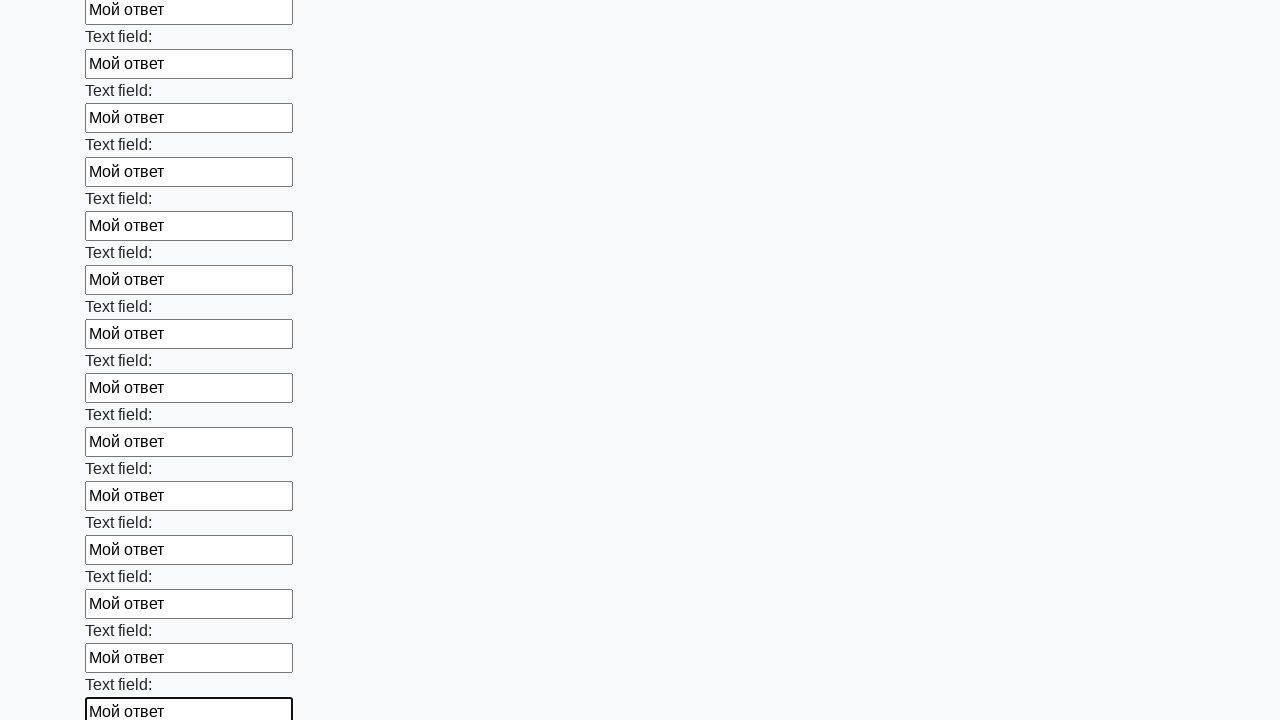

Filled a text input field with 'Мой ответ' on [type='text'] >> nth=75
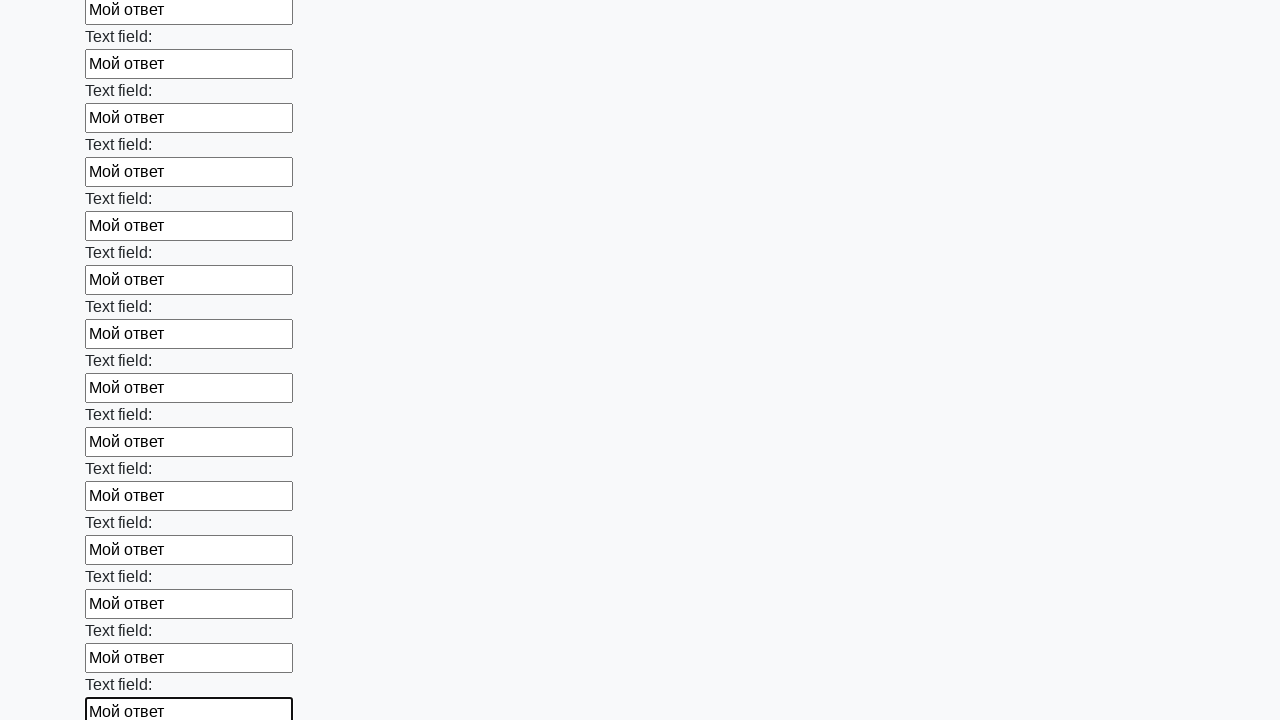

Filled a text input field with 'Мой ответ' on [type='text'] >> nth=76
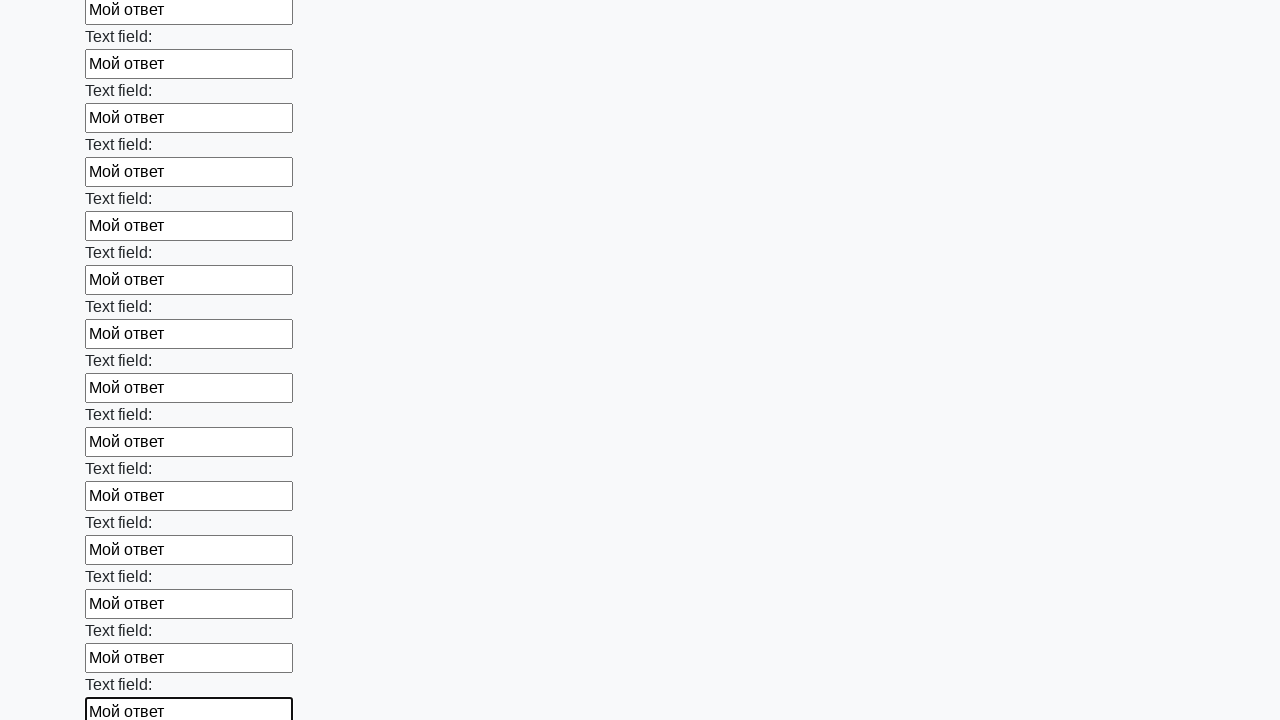

Filled a text input field with 'Мой ответ' on [type='text'] >> nth=77
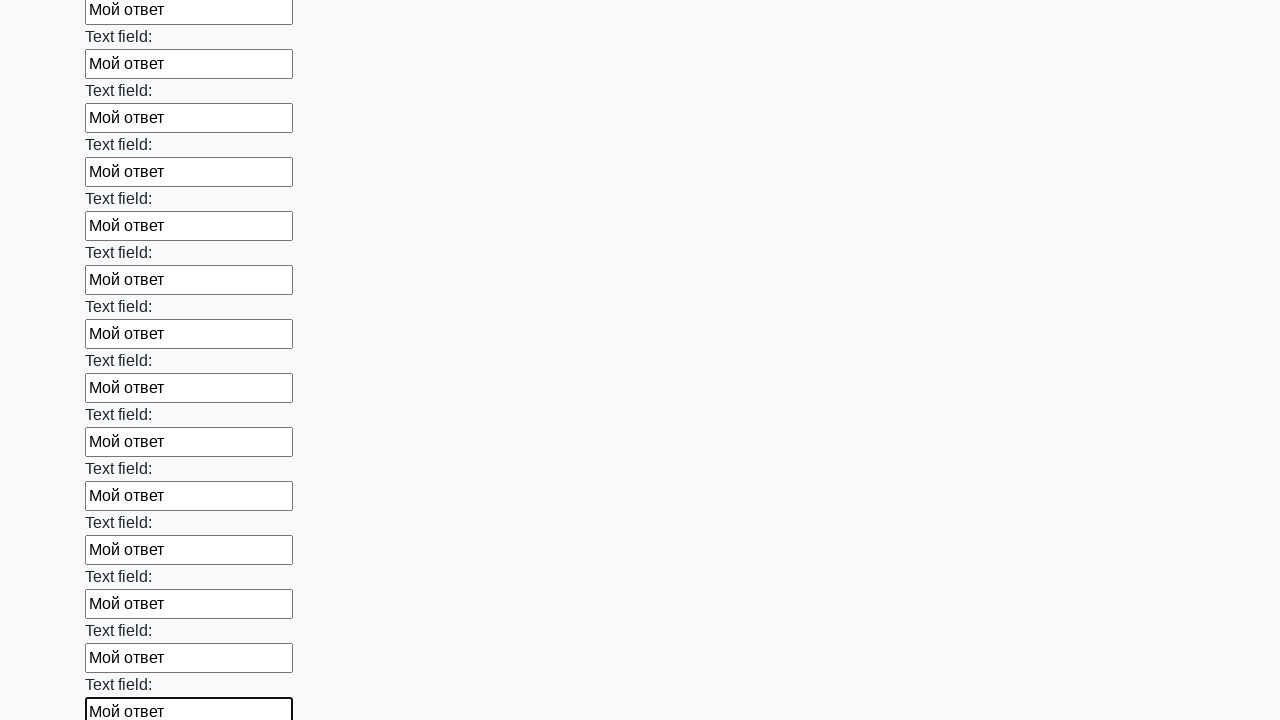

Filled a text input field with 'Мой ответ' on [type='text'] >> nth=78
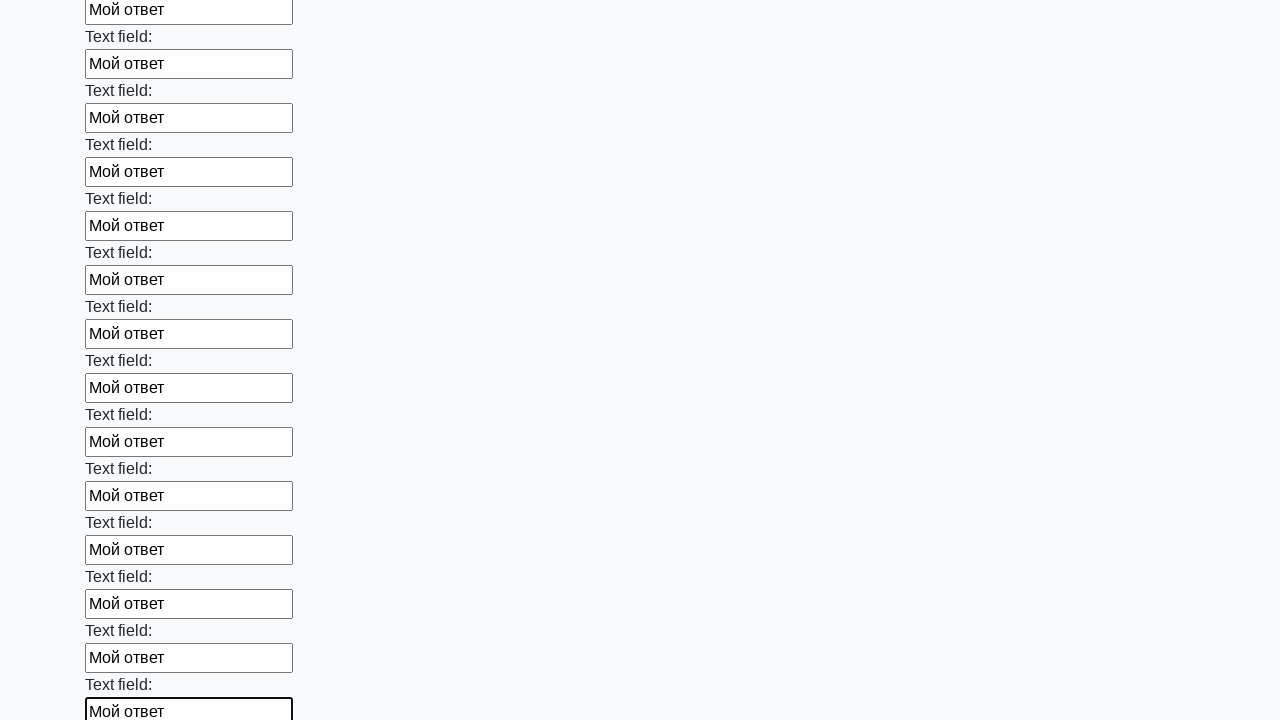

Filled a text input field with 'Мой ответ' on [type='text'] >> nth=79
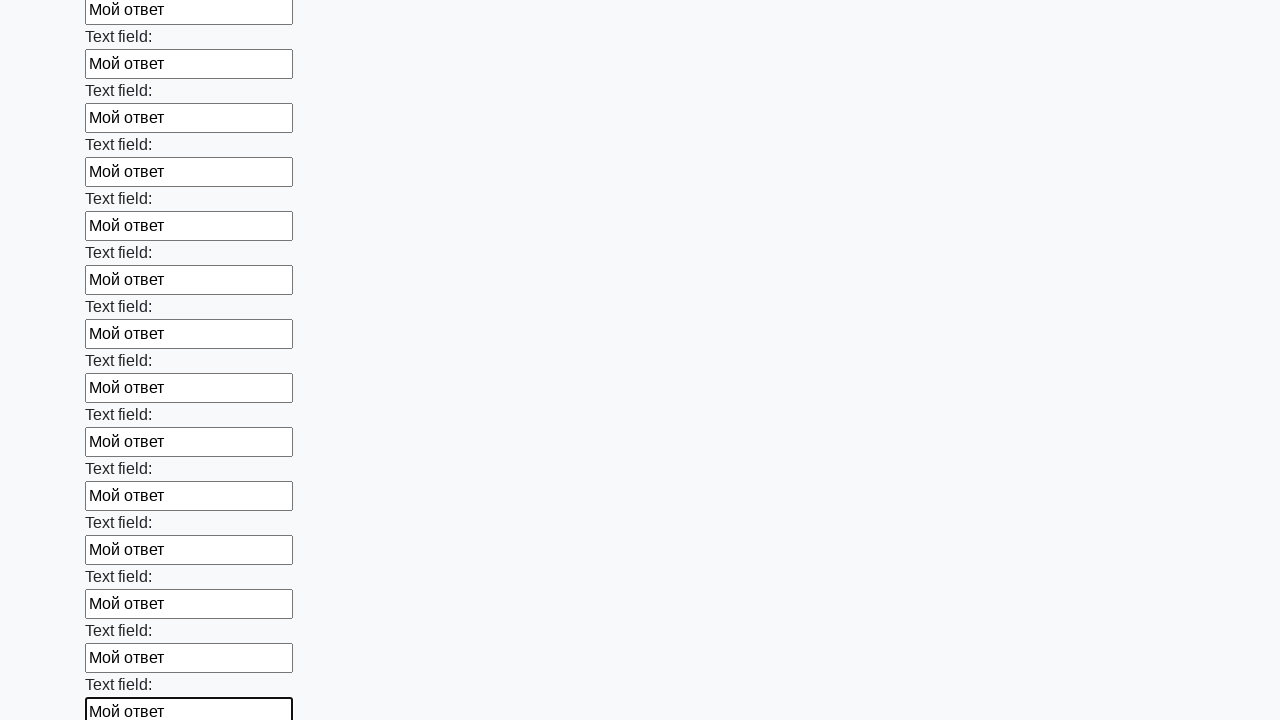

Filled a text input field with 'Мой ответ' on [type='text'] >> nth=80
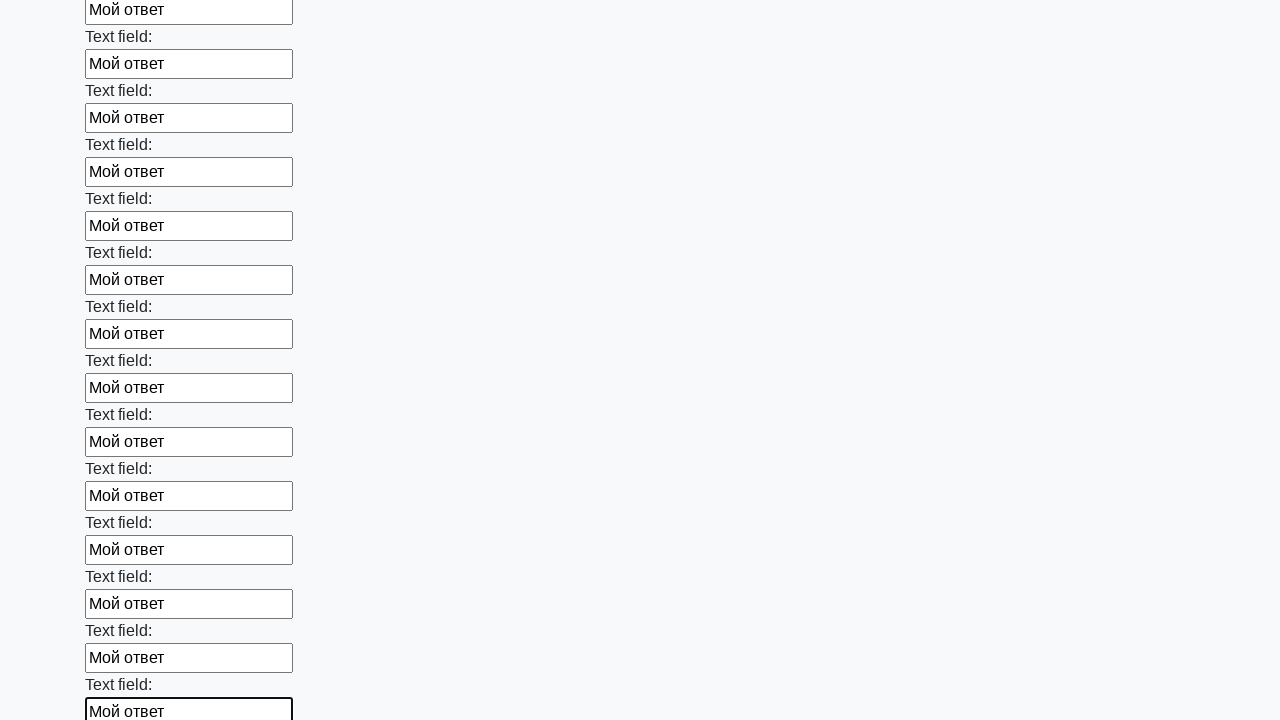

Filled a text input field with 'Мой ответ' on [type='text'] >> nth=81
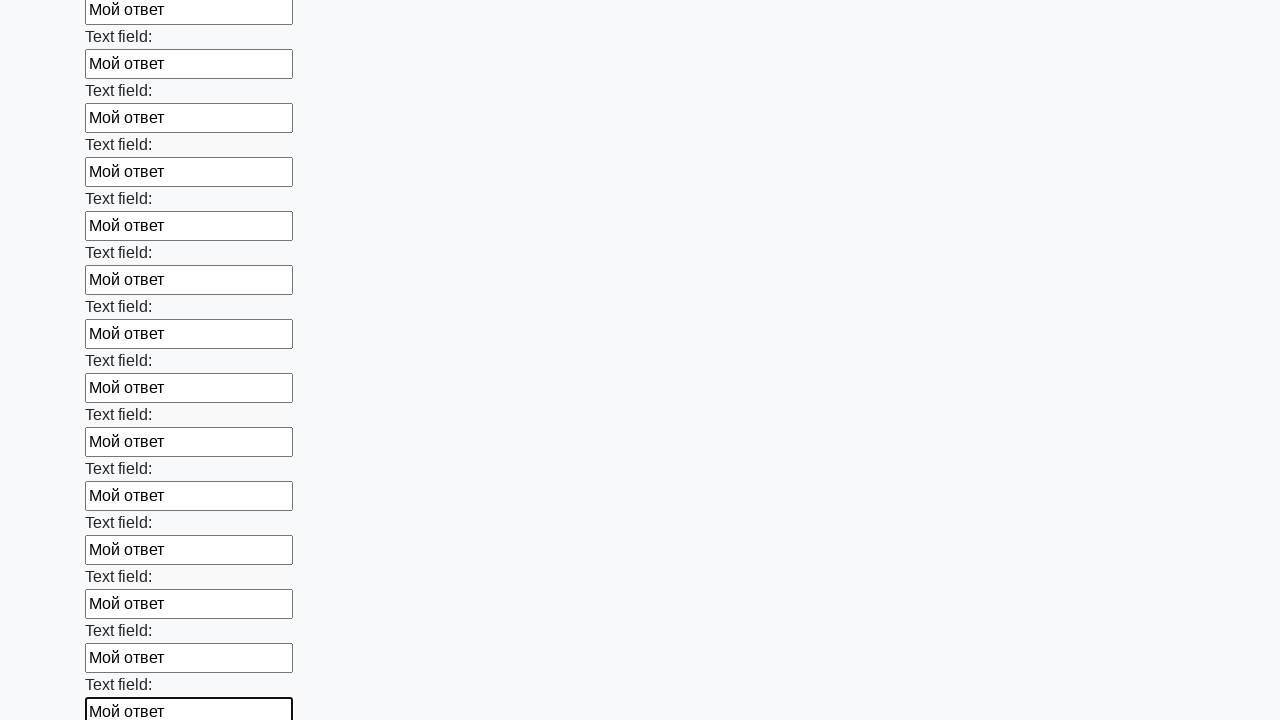

Filled a text input field with 'Мой ответ' on [type='text'] >> nth=82
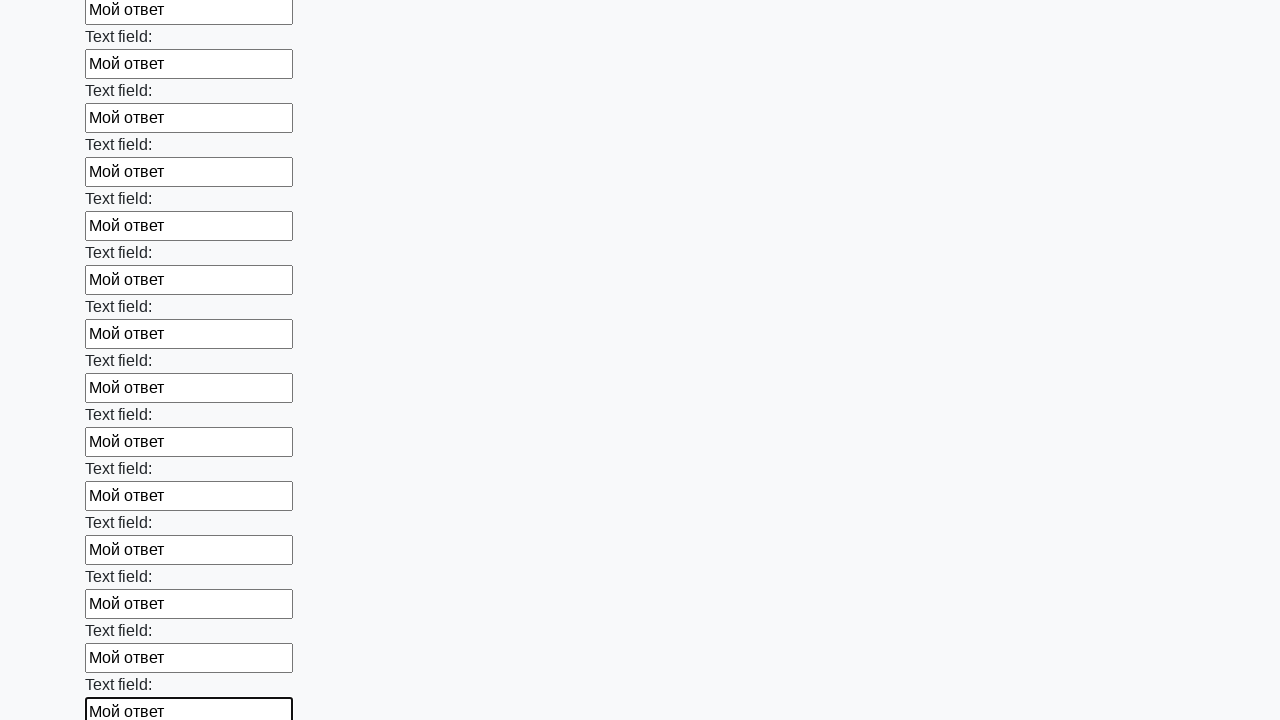

Filled a text input field with 'Мой ответ' on [type='text'] >> nth=83
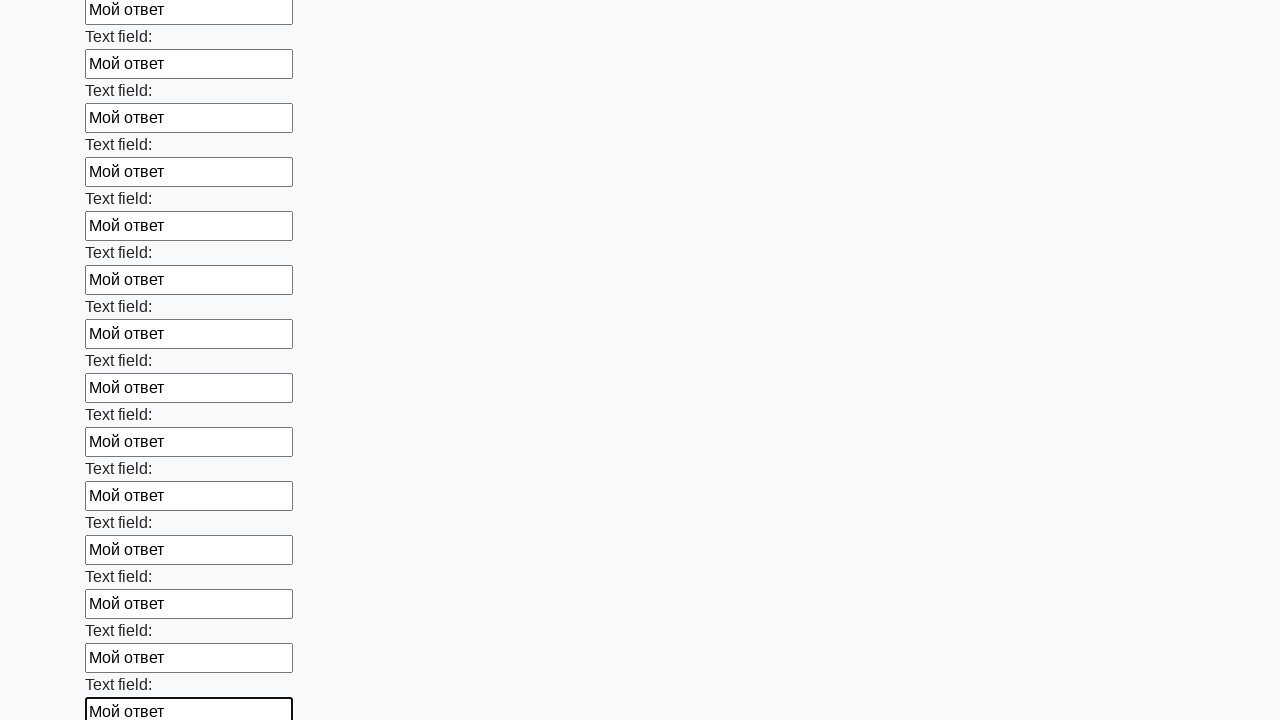

Filled a text input field with 'Мой ответ' on [type='text'] >> nth=84
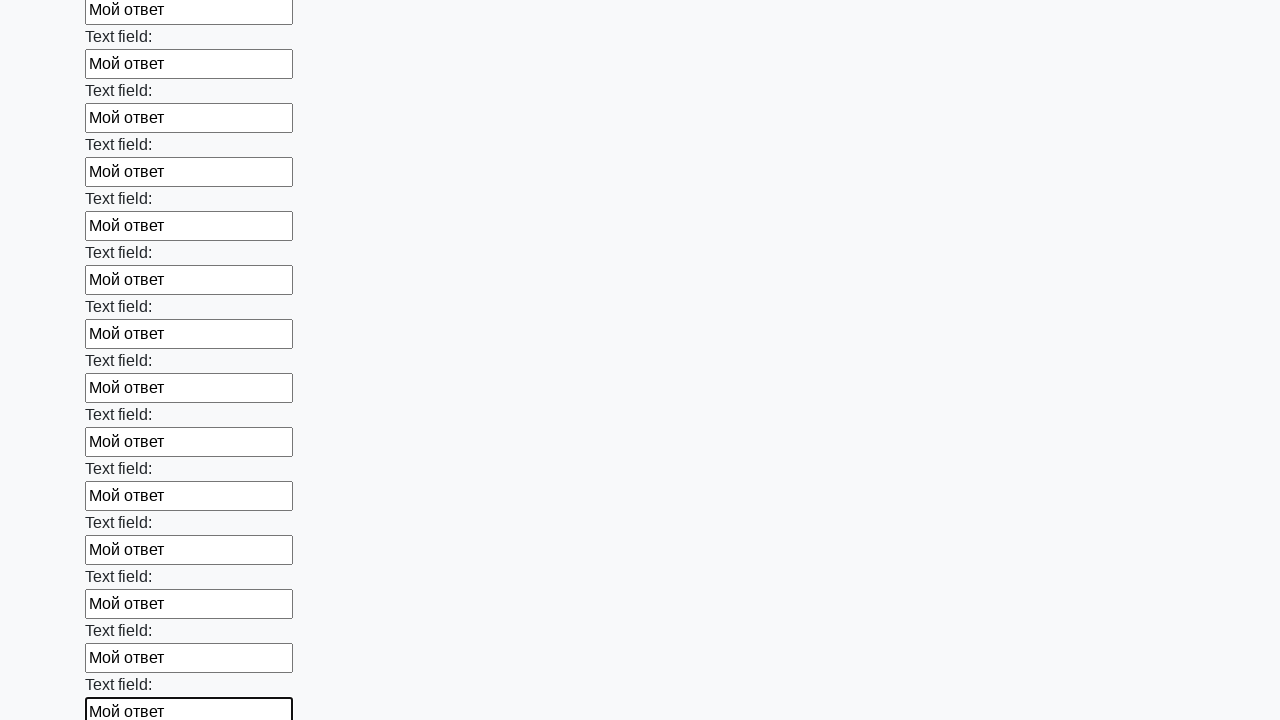

Filled a text input field with 'Мой ответ' on [type='text'] >> nth=85
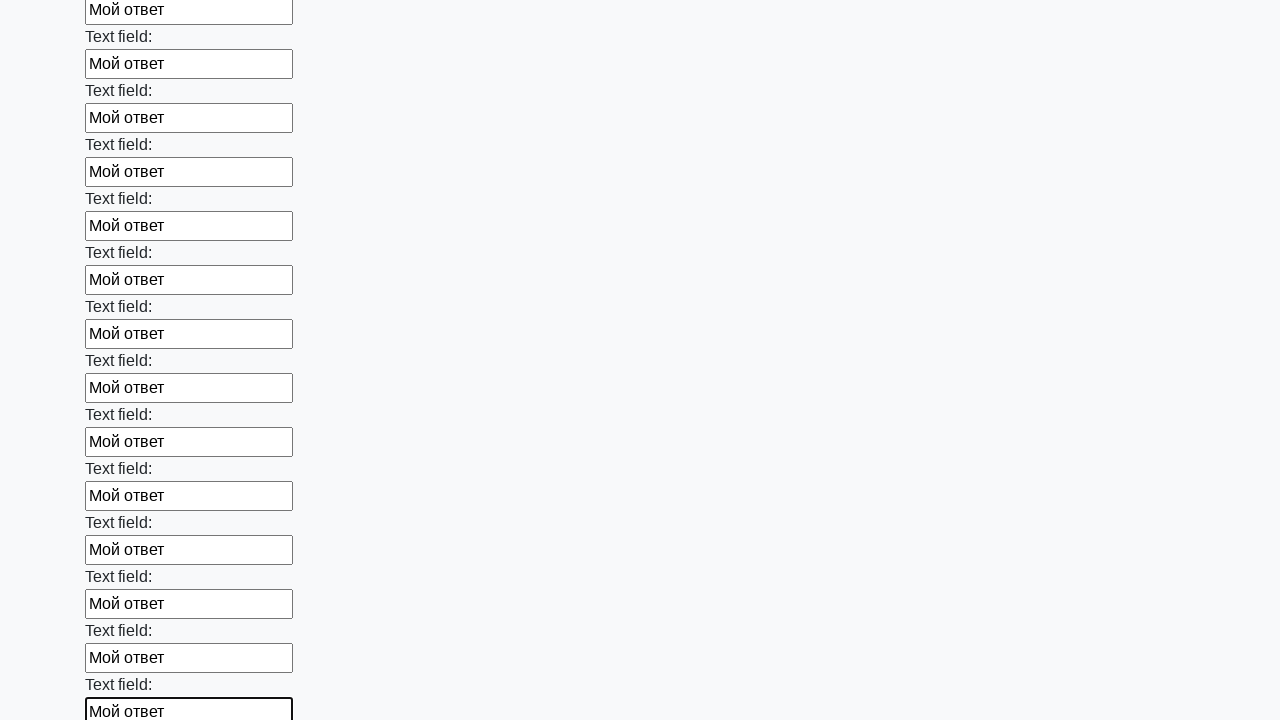

Filled a text input field with 'Мой ответ' on [type='text'] >> nth=86
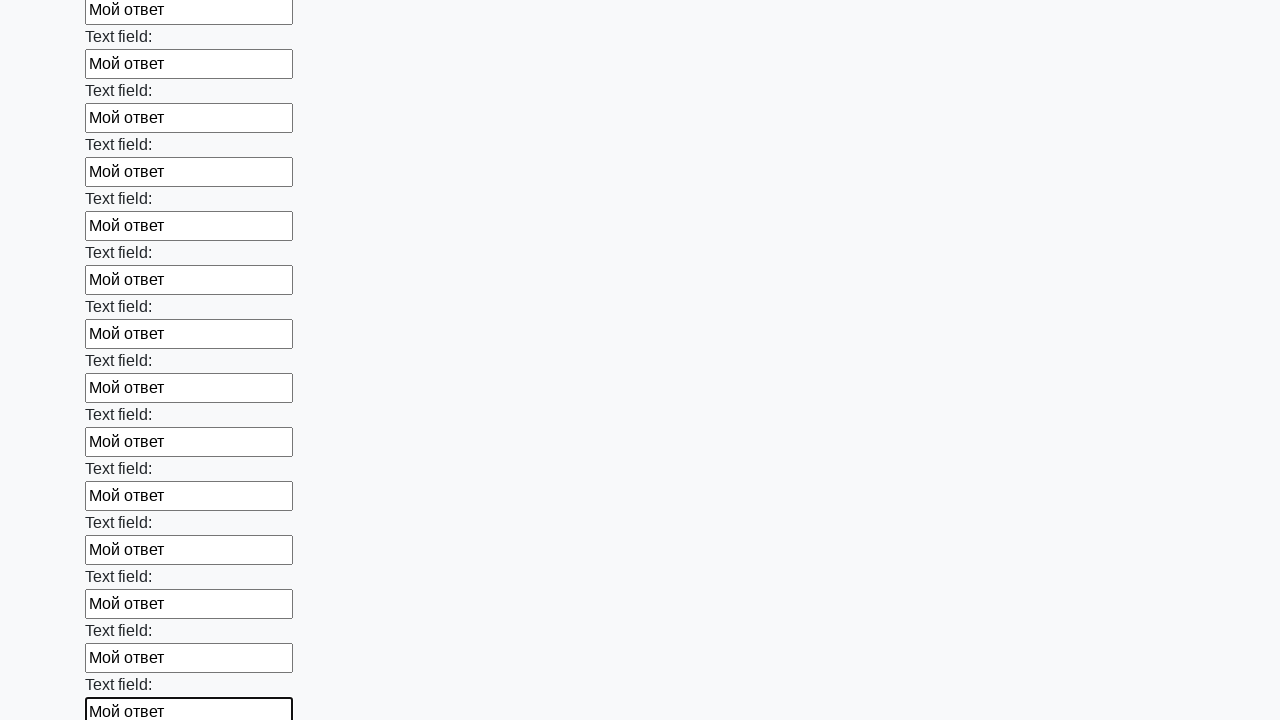

Filled a text input field with 'Мой ответ' on [type='text'] >> nth=87
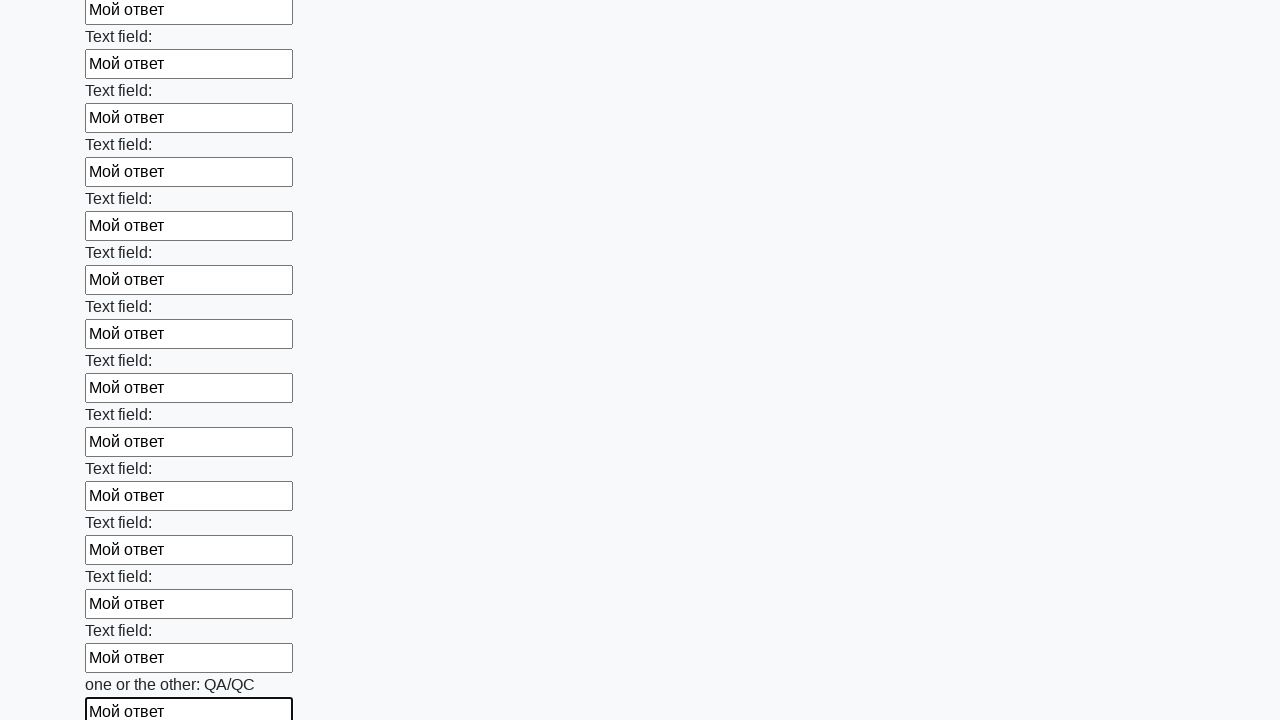

Filled a text input field with 'Мой ответ' on [type='text'] >> nth=88
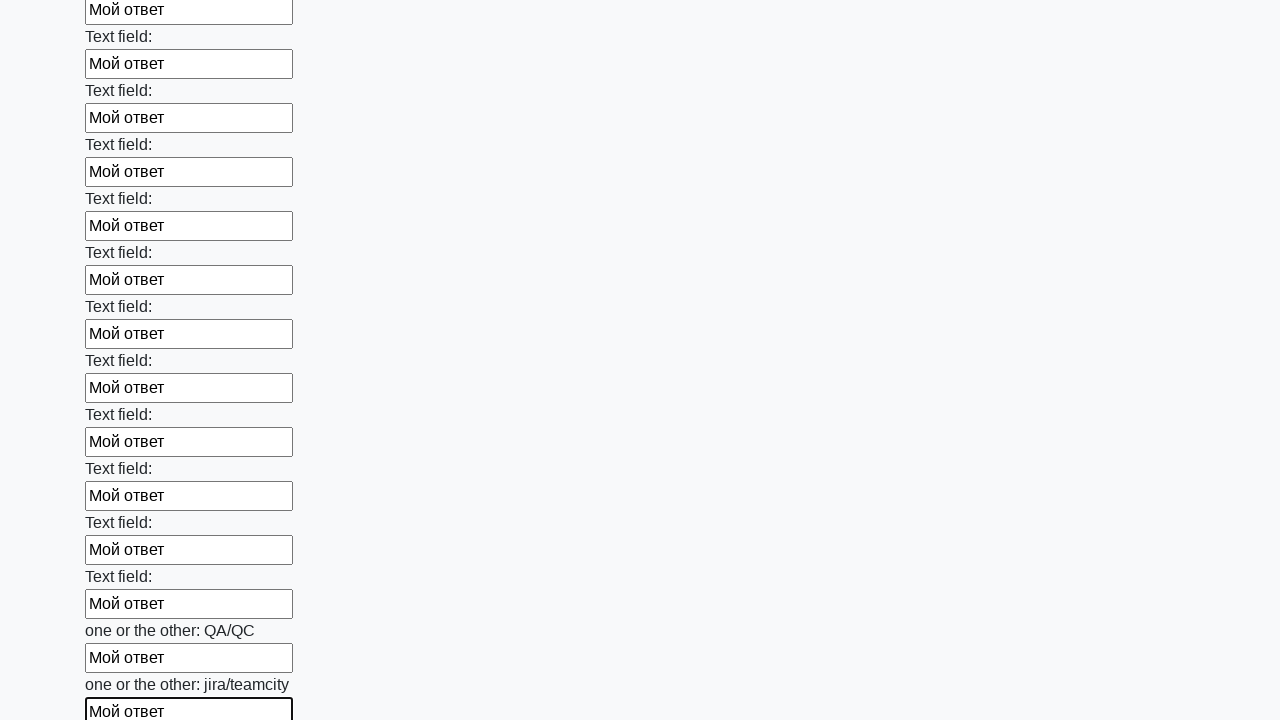

Filled a text input field with 'Мой ответ' on [type='text'] >> nth=89
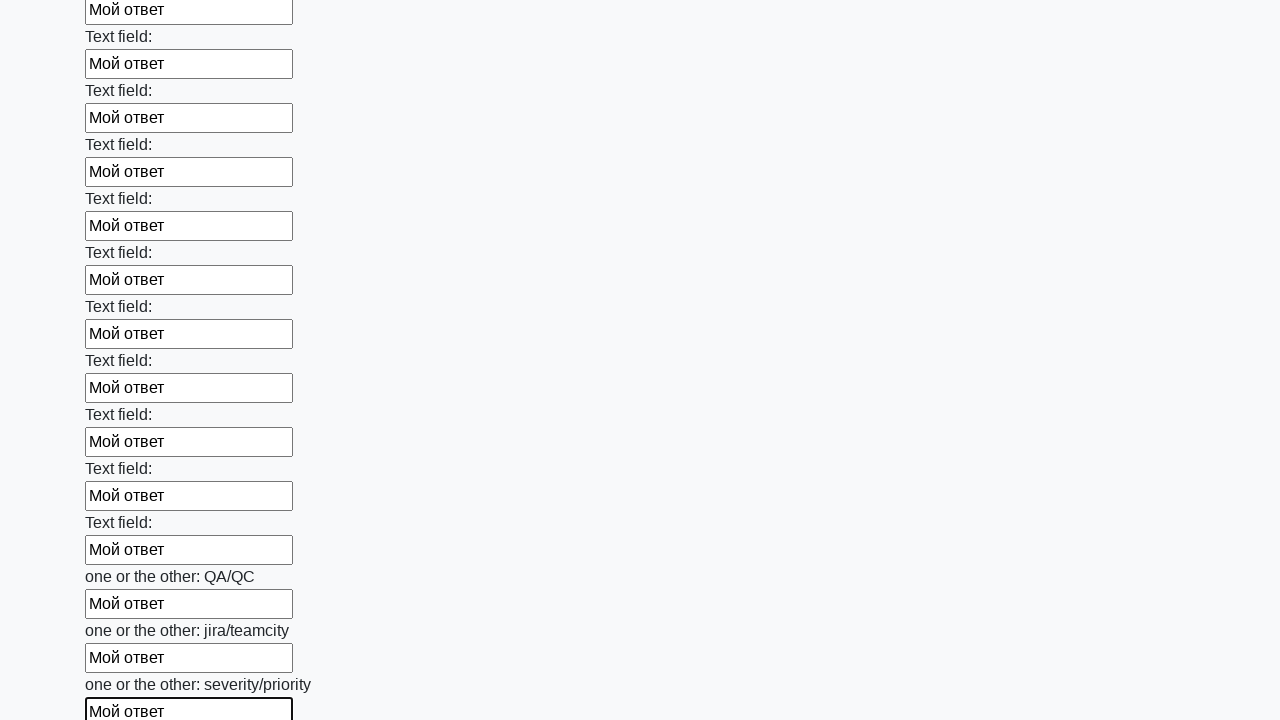

Filled a text input field with 'Мой ответ' on [type='text'] >> nth=90
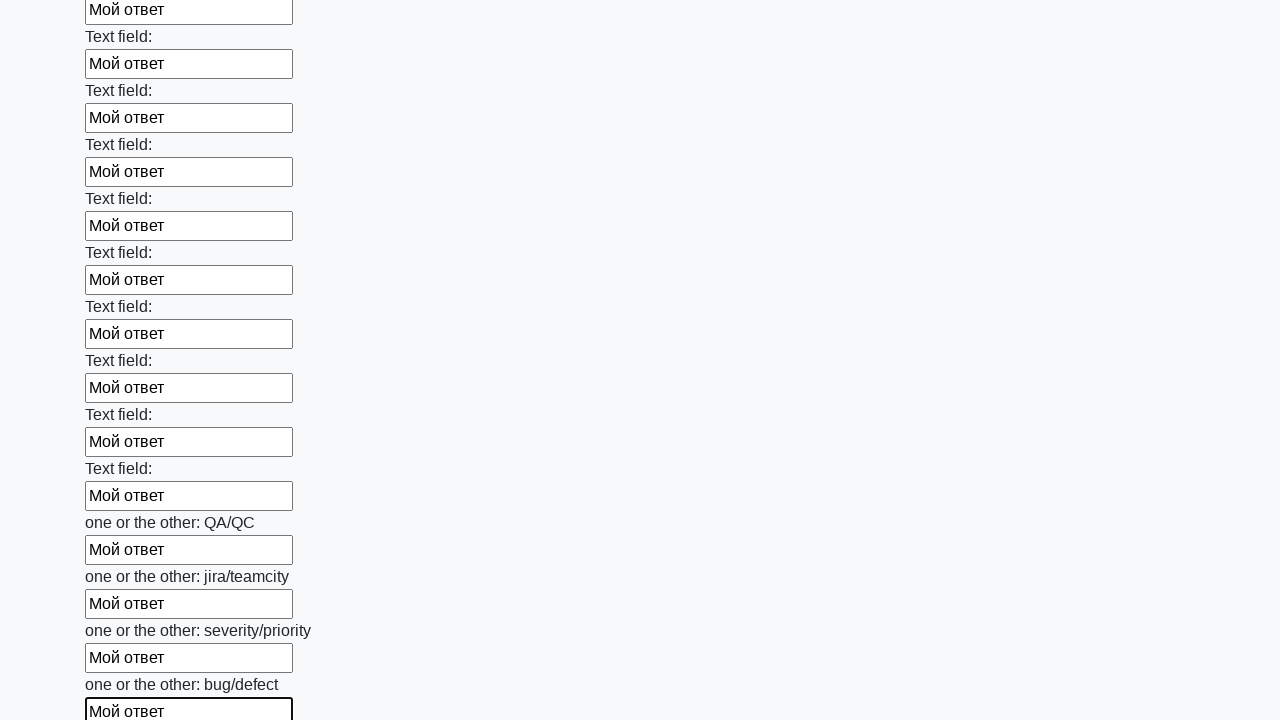

Filled a text input field with 'Мой ответ' on [type='text'] >> nth=91
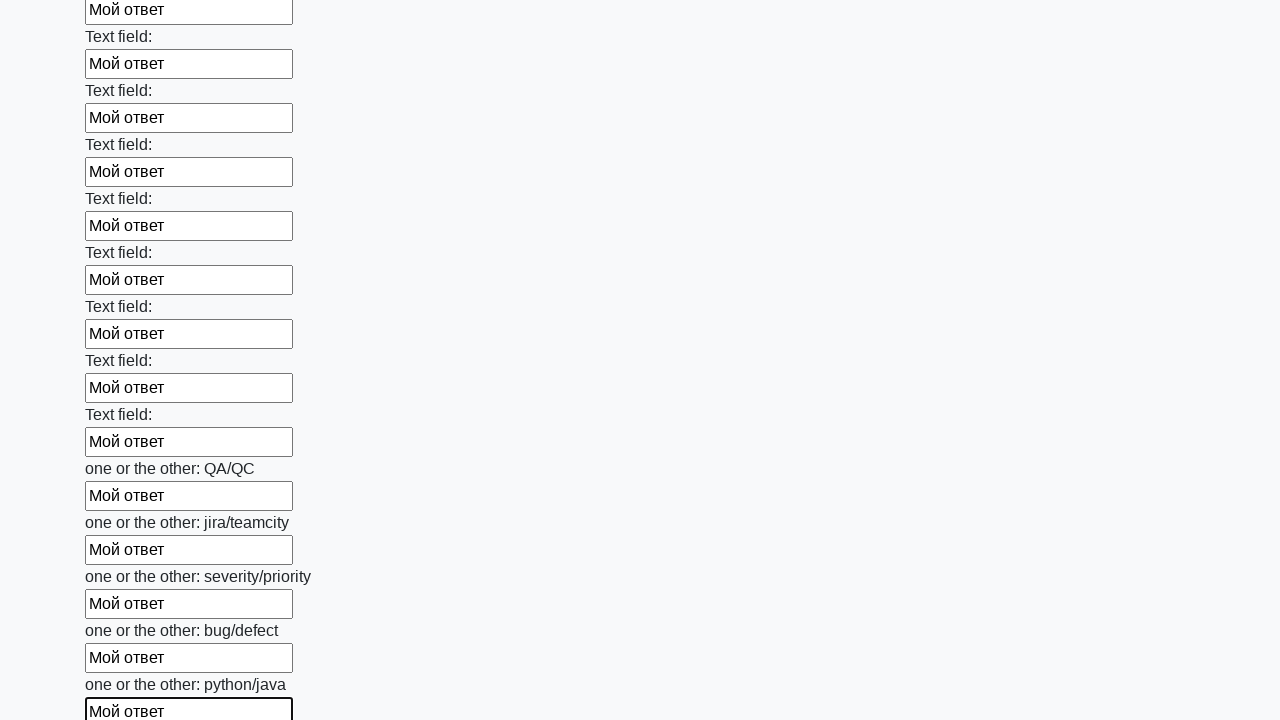

Filled a text input field with 'Мой ответ' on [type='text'] >> nth=92
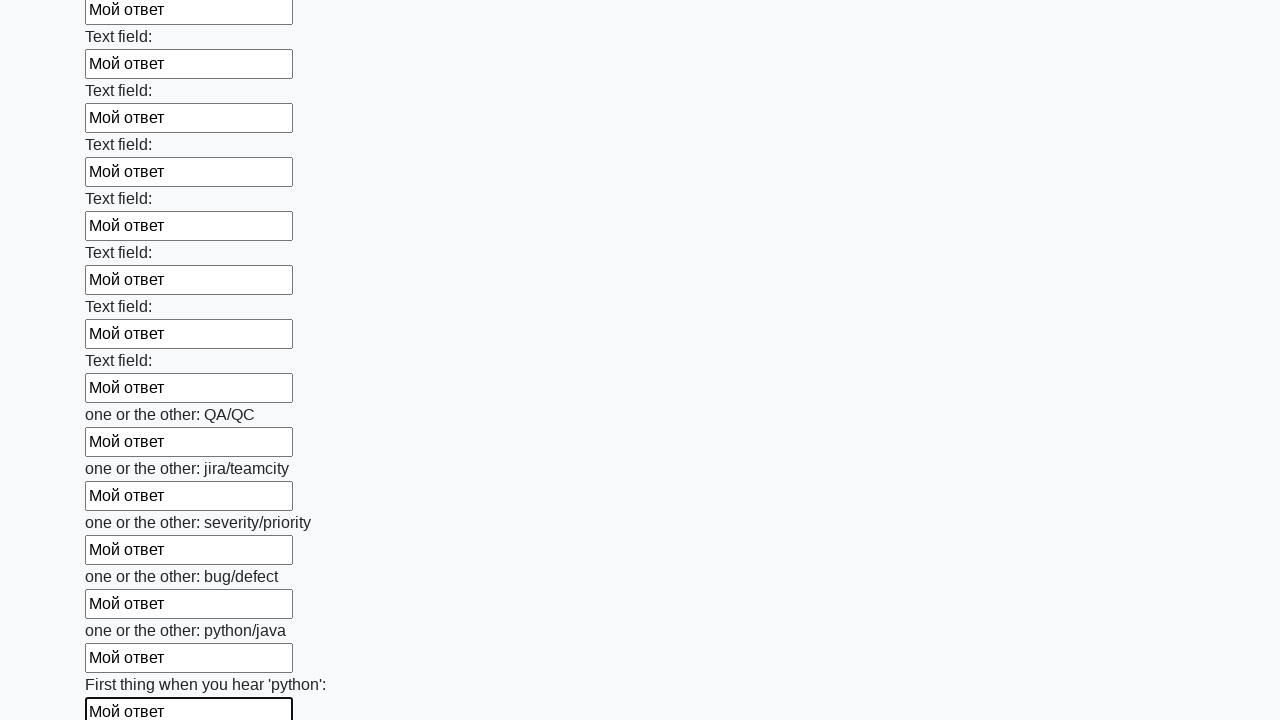

Filled a text input field with 'Мой ответ' on [type='text'] >> nth=93
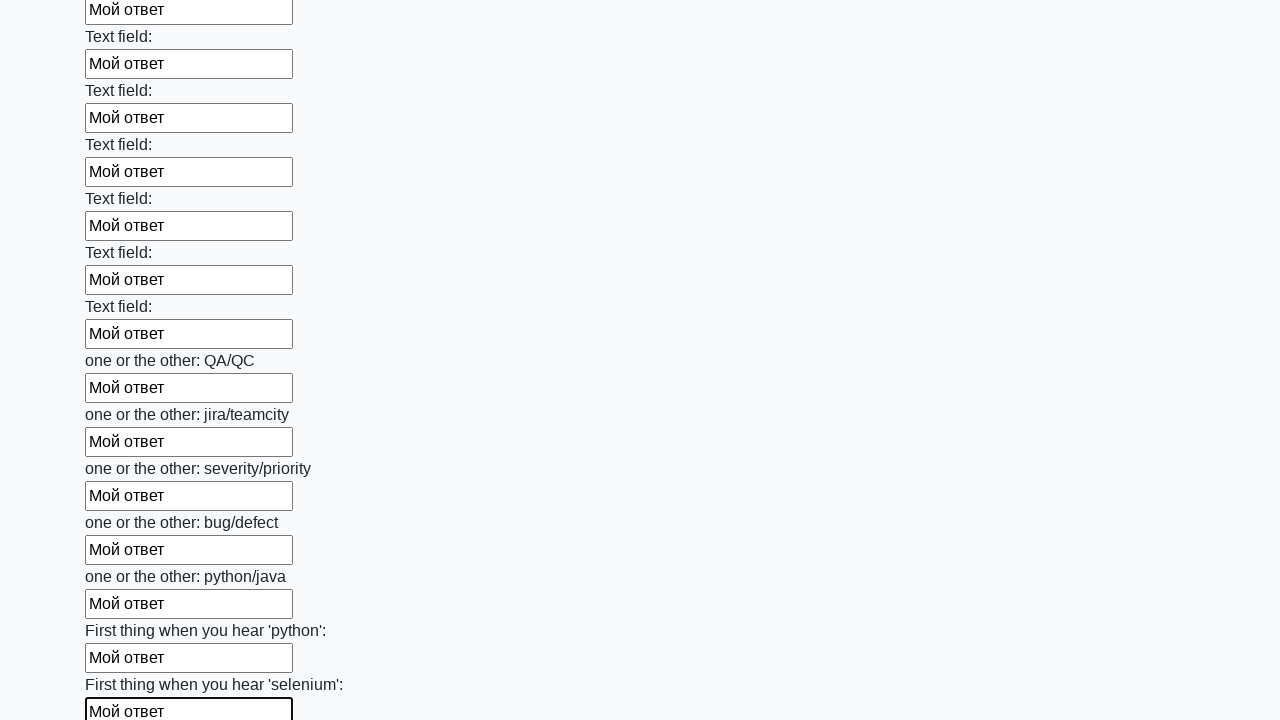

Filled a text input field with 'Мой ответ' on [type='text'] >> nth=94
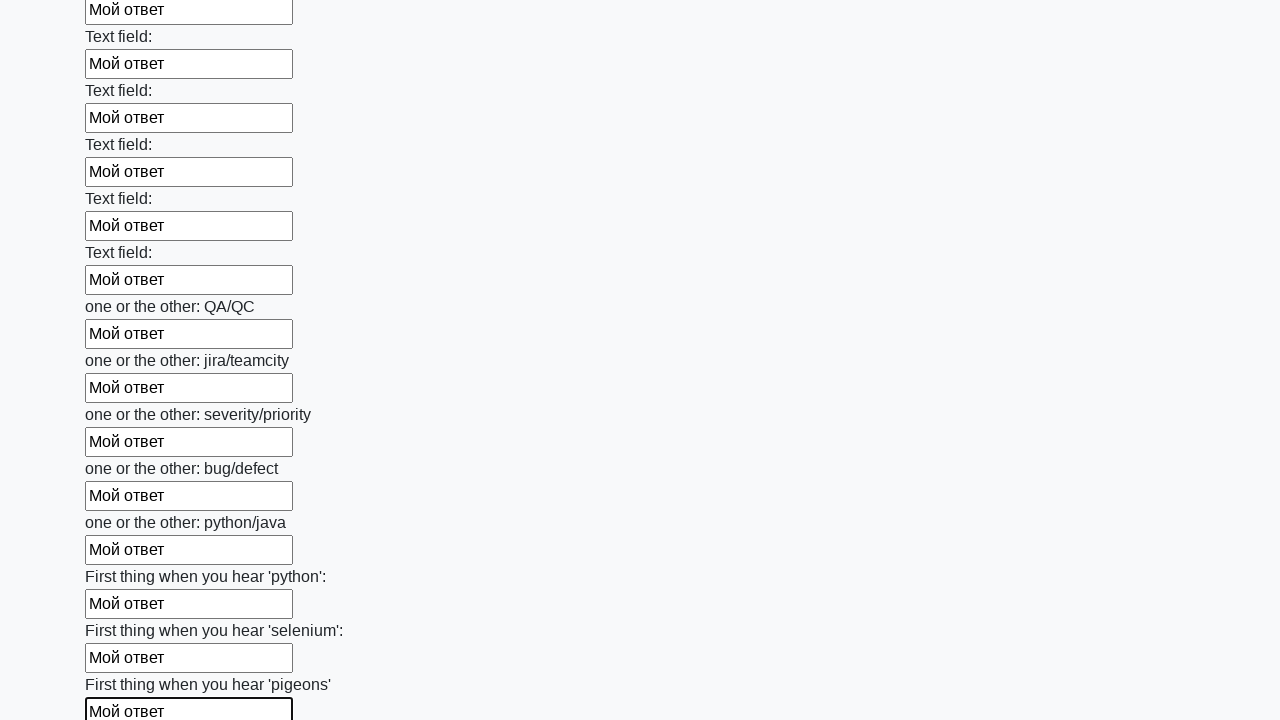

Filled a text input field with 'Мой ответ' on [type='text'] >> nth=95
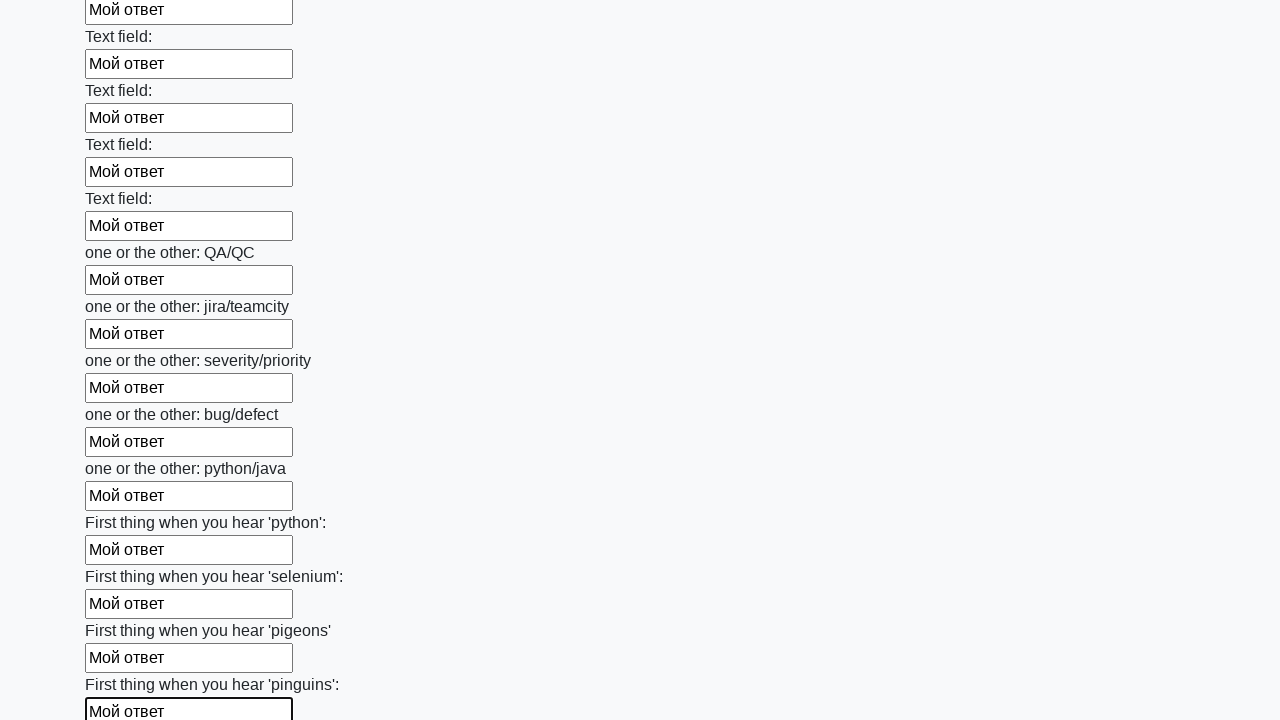

Filled a text input field with 'Мой ответ' on [type='text'] >> nth=96
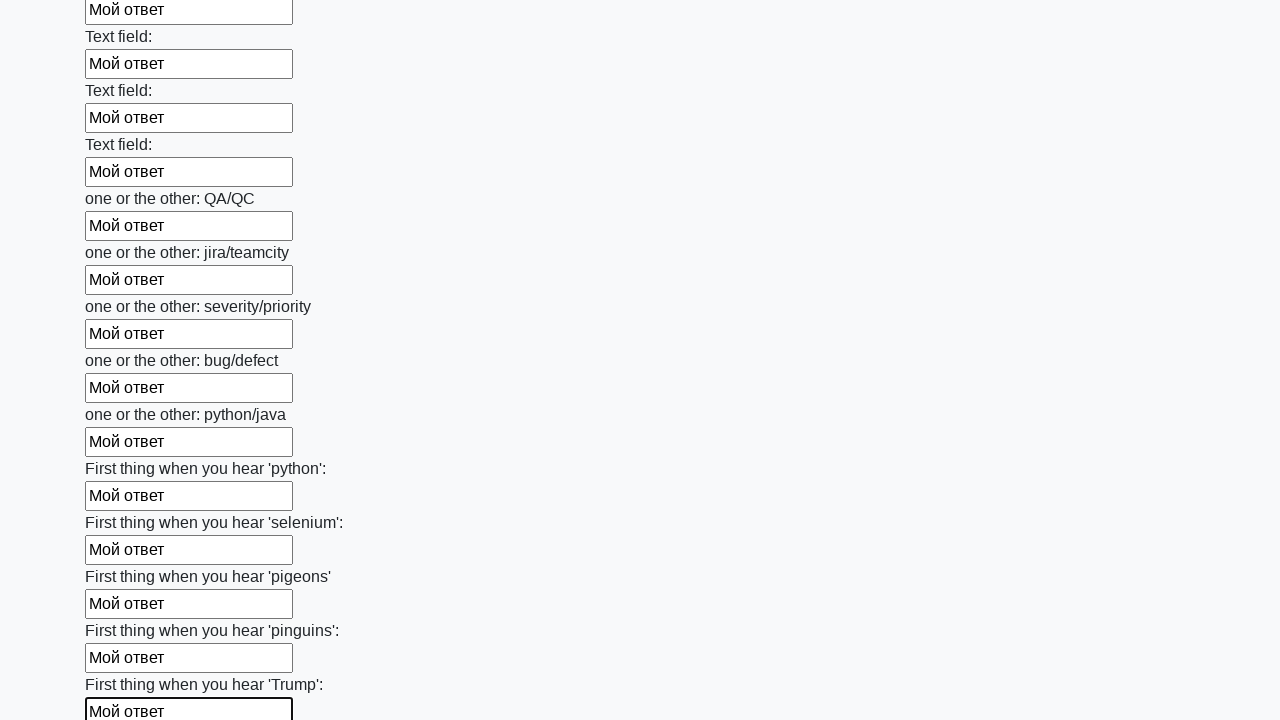

Filled a text input field with 'Мой ответ' on [type='text'] >> nth=97
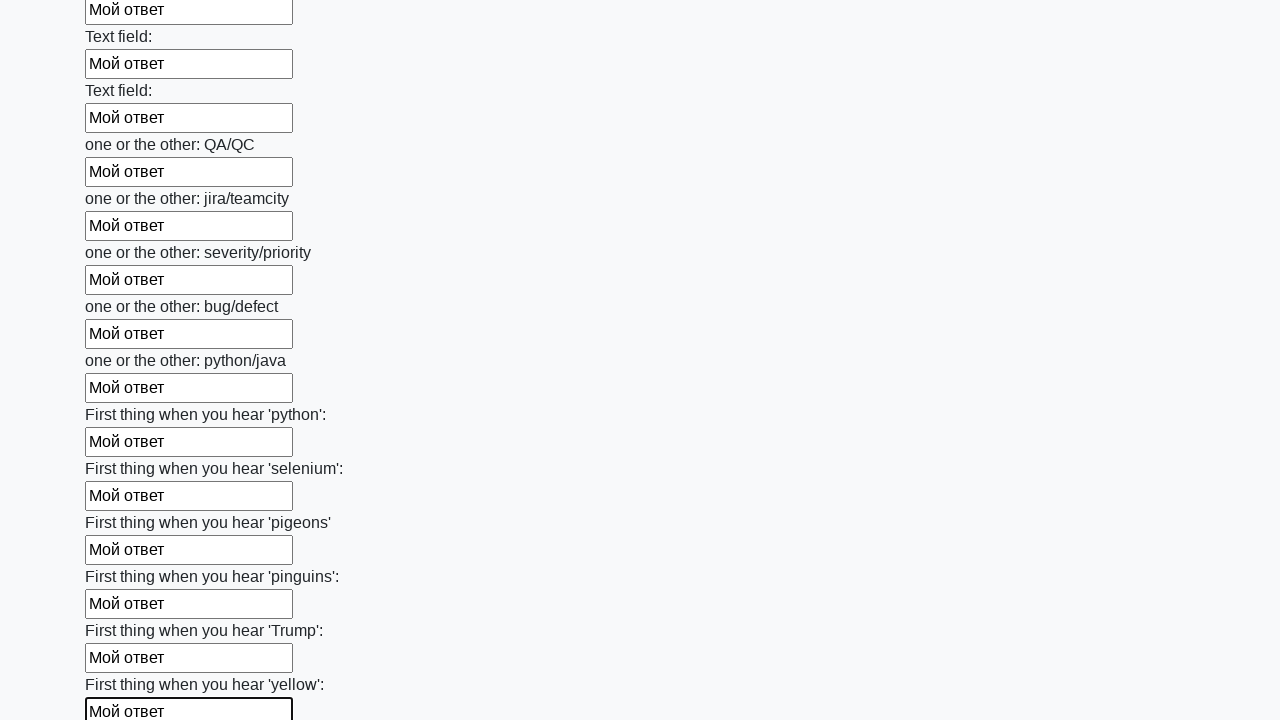

Filled a text input field with 'Мой ответ' on [type='text'] >> nth=98
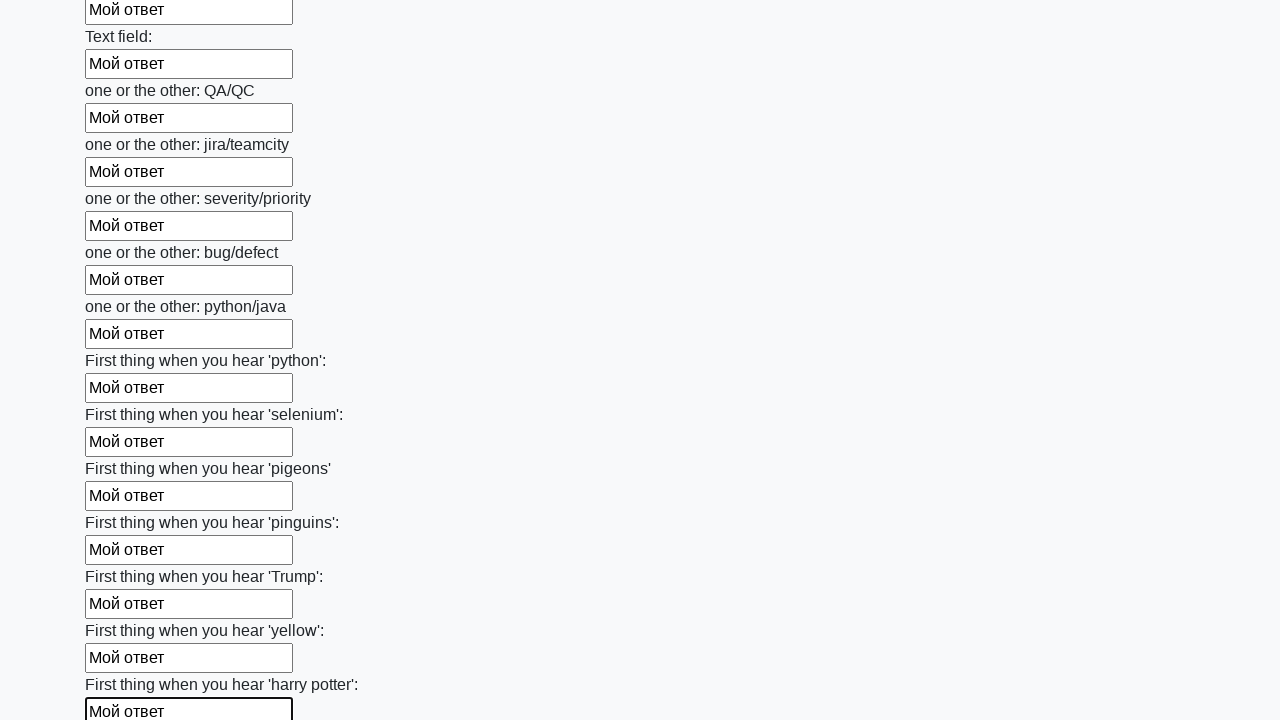

Filled a text input field with 'Мой ответ' on [type='text'] >> nth=99
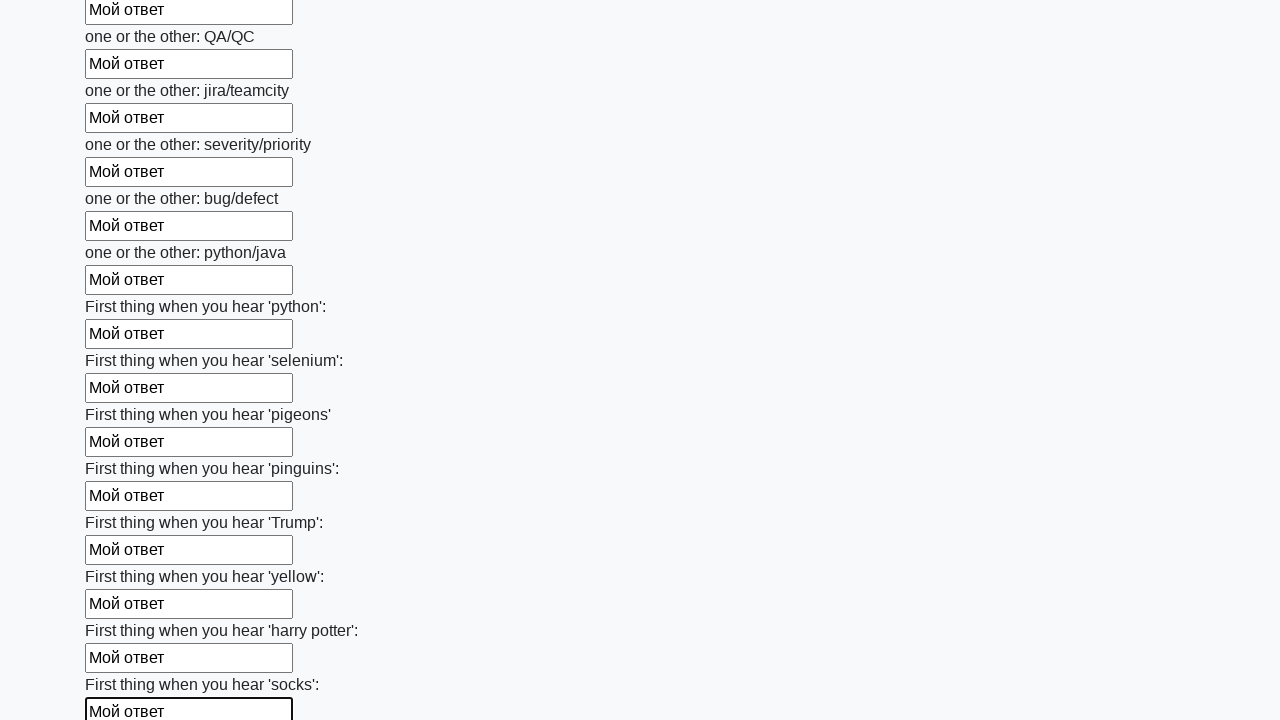

Clicked the submit button to submit the form at (123, 611) on .btn.btn-default
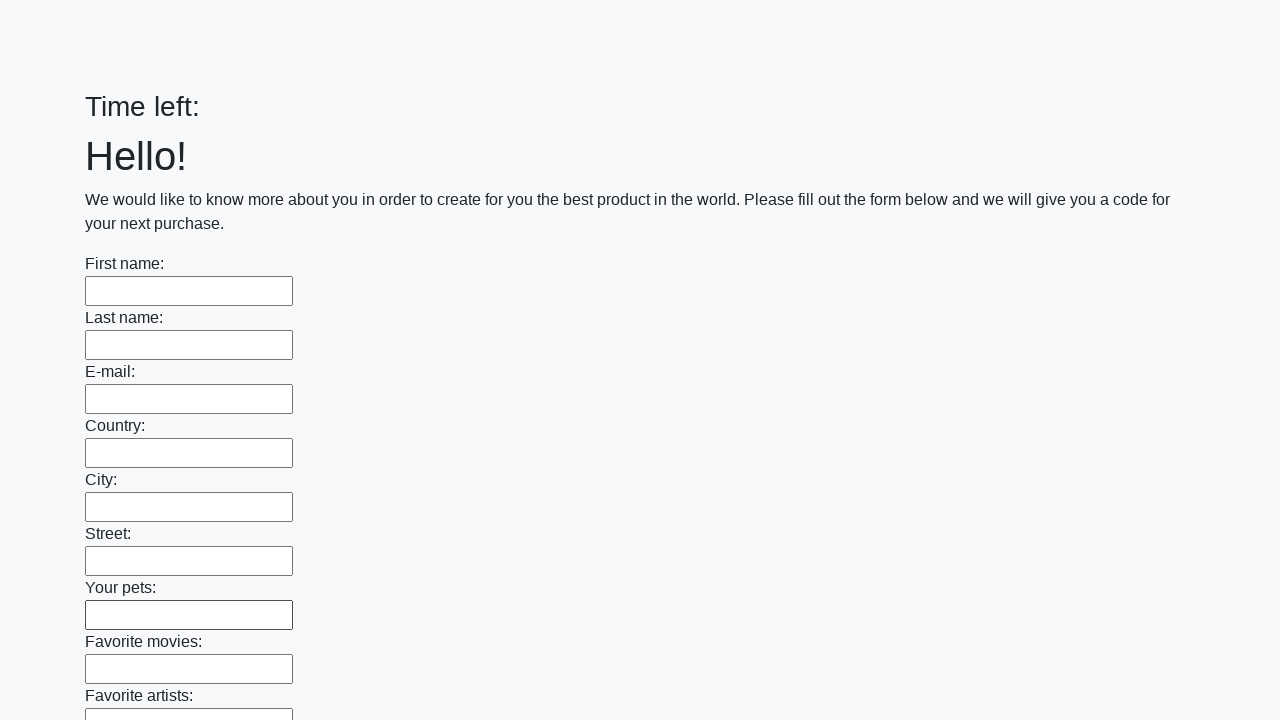

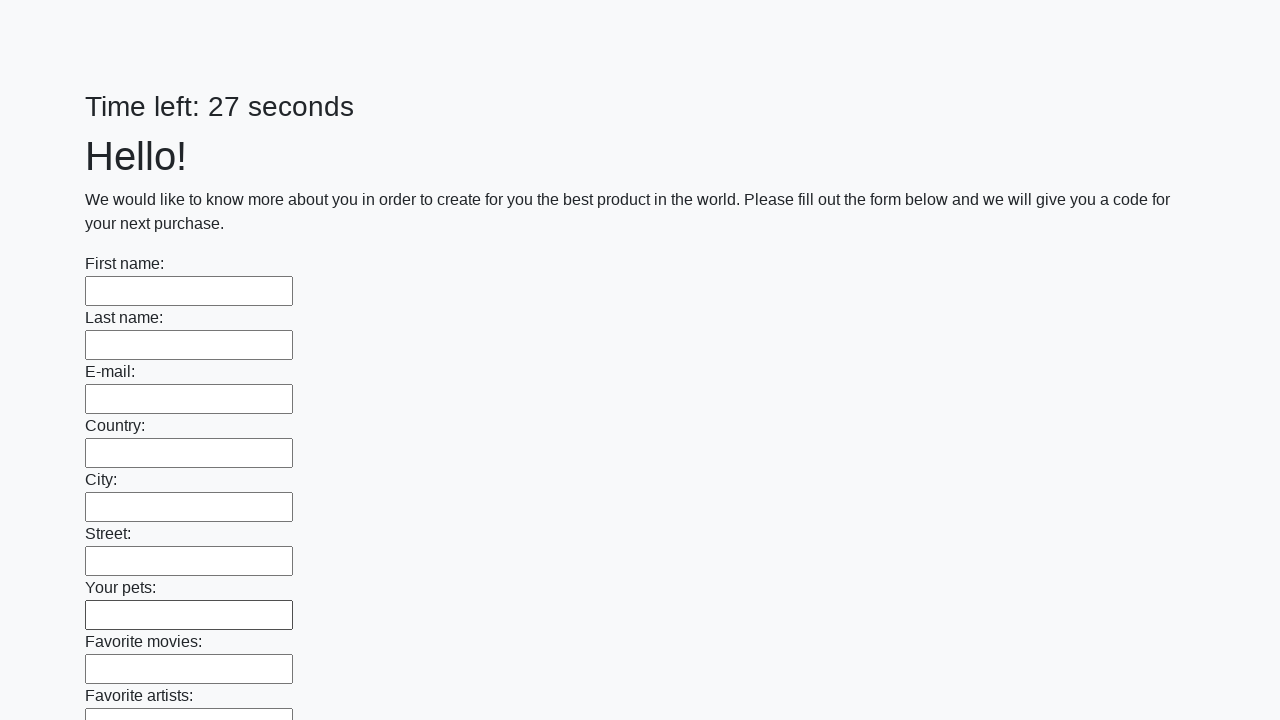